Tests clicking through all answer options for each question in the quiz by iterating through questions and their radio buttons

Starting URL: https://draffelberg.github.io/QuizMaster/

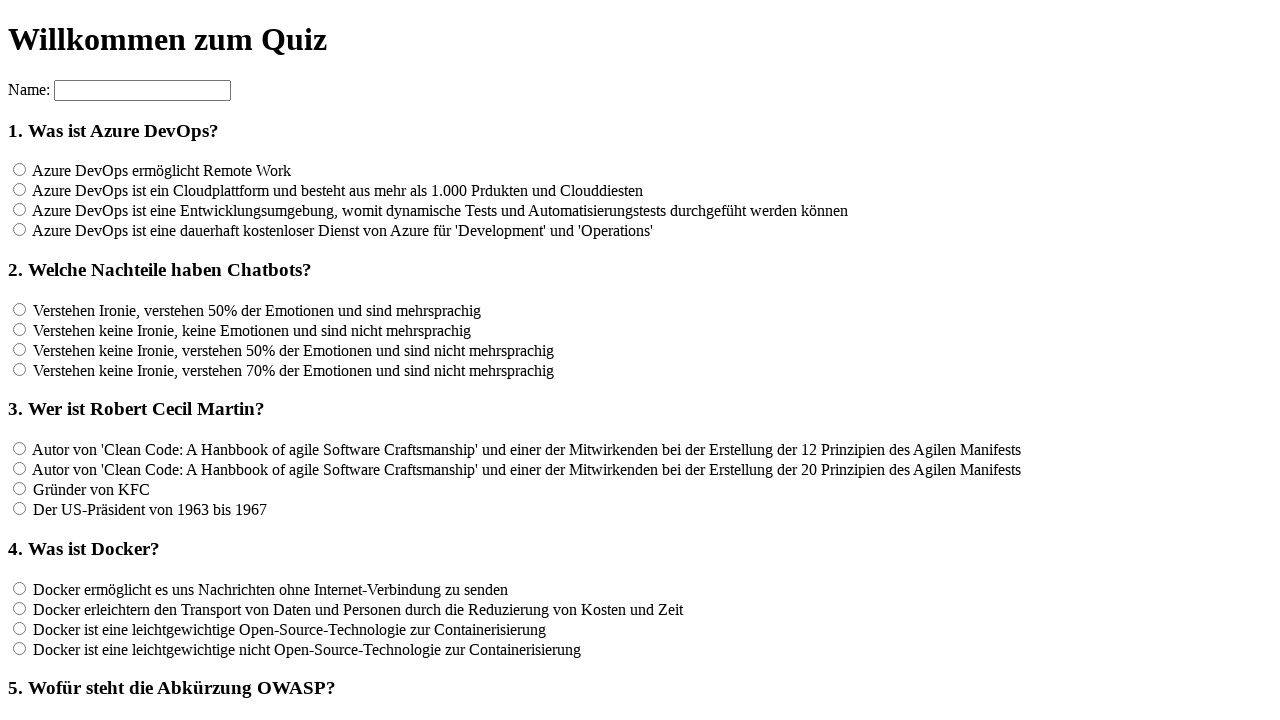

Waited for question headers to load
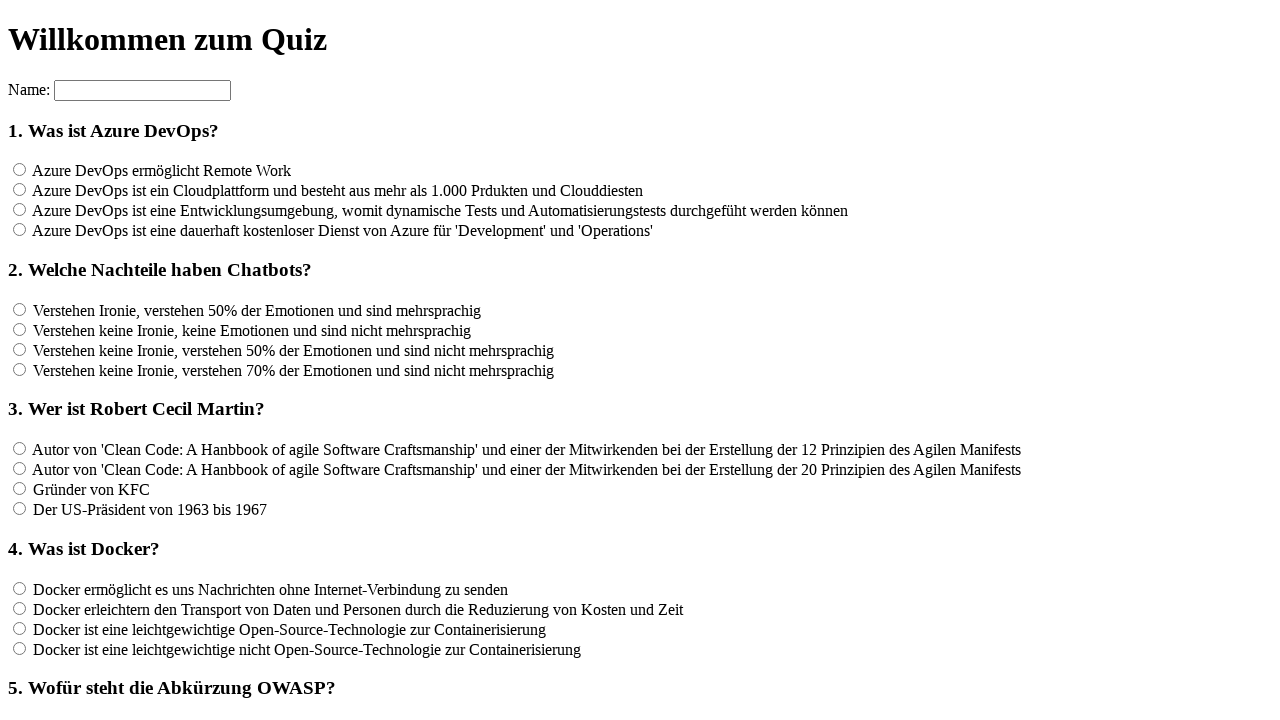

Retrieved all question elements from page
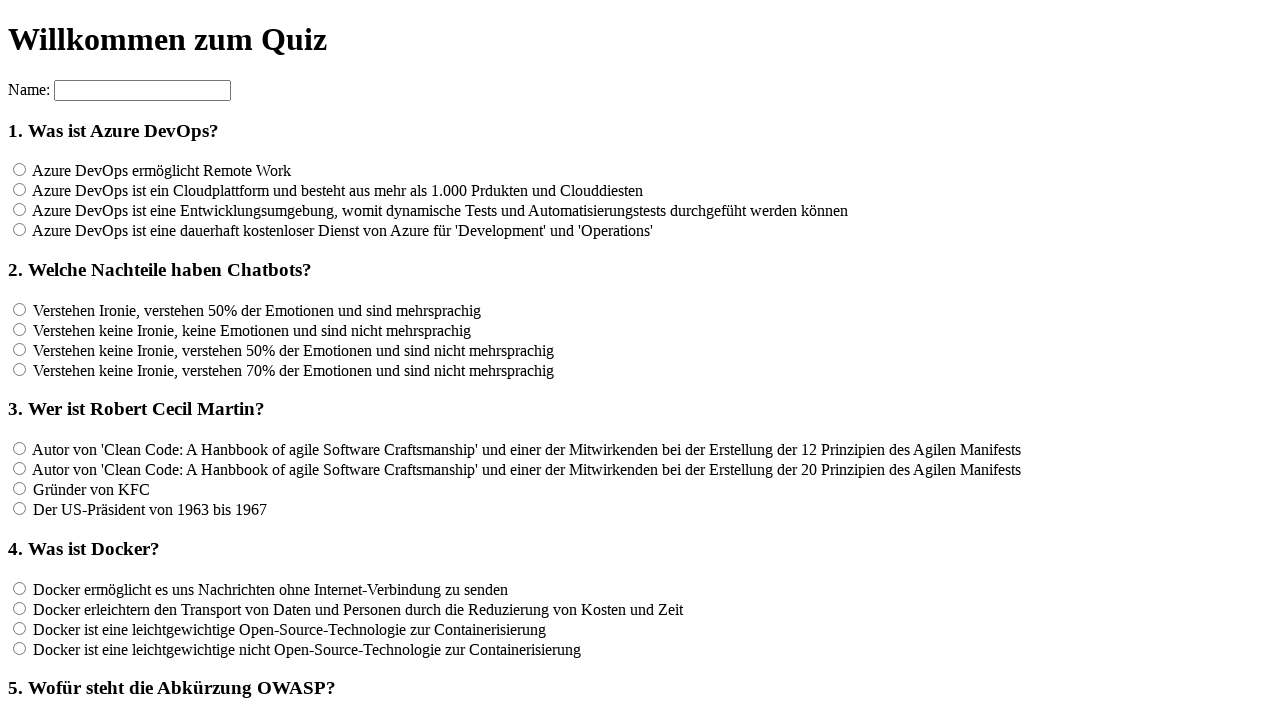

Counted 12 total questions in quiz
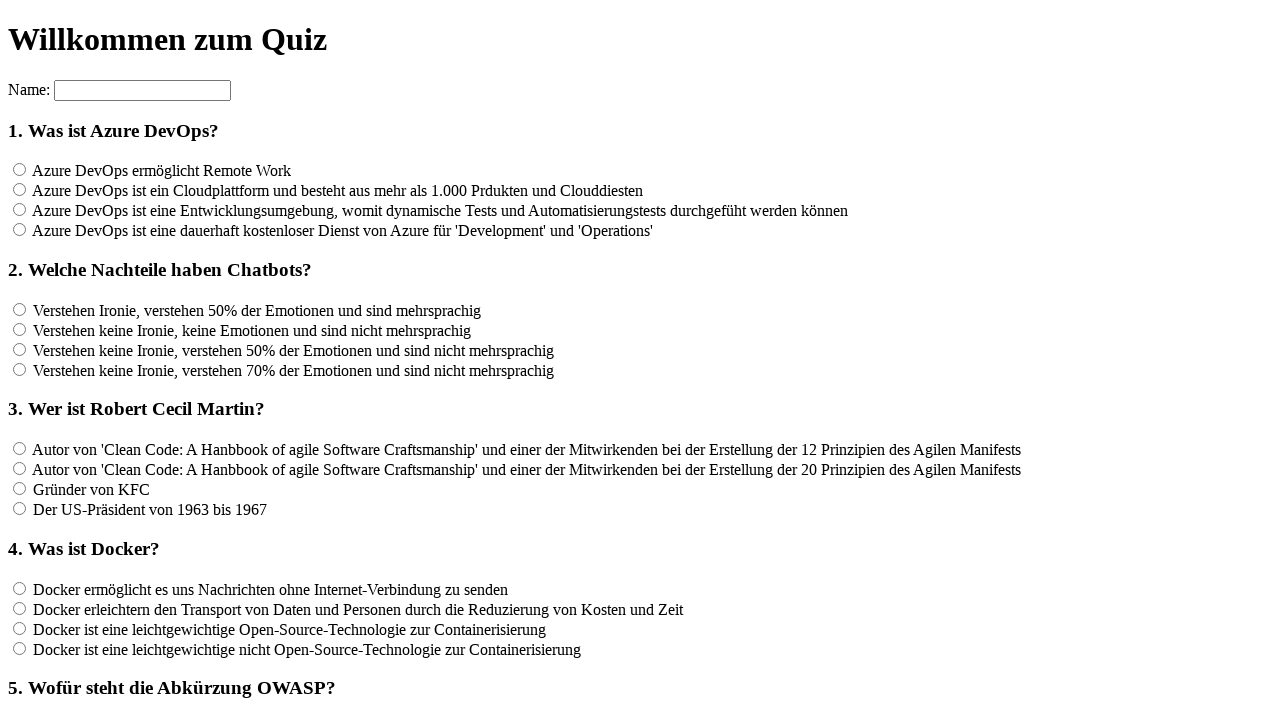

Retrieved all answer options for question 1
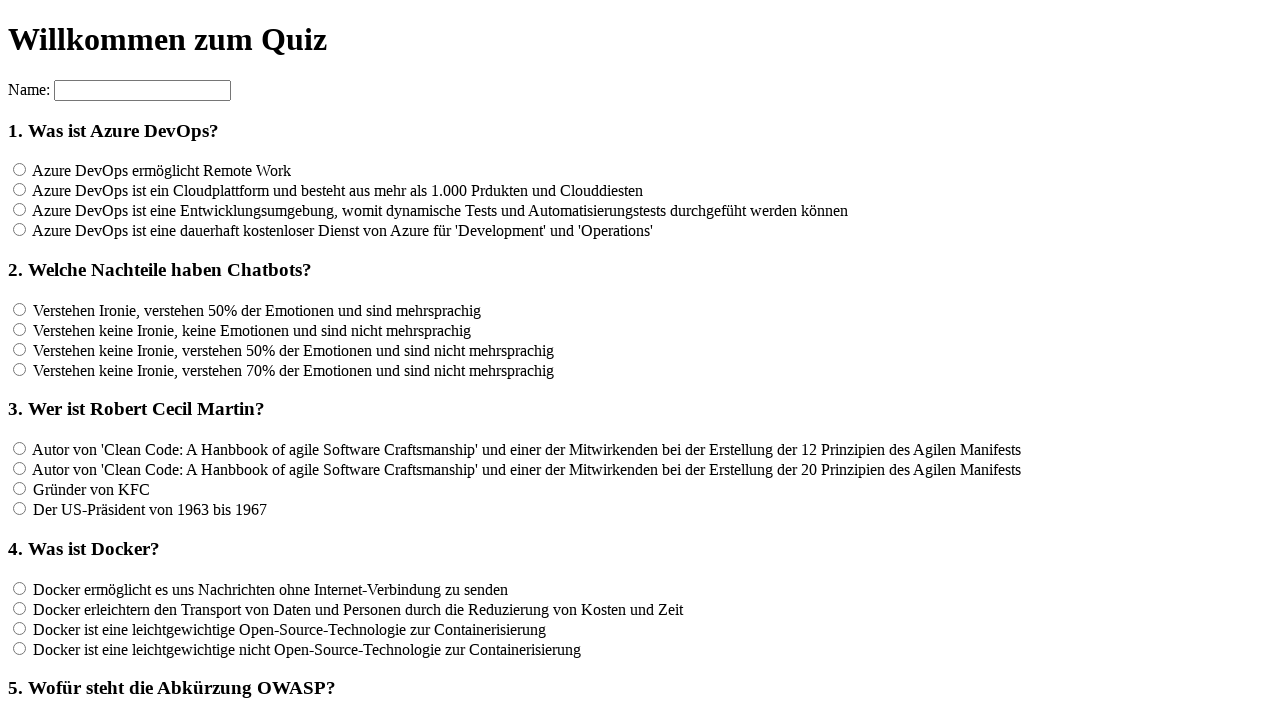

Clicked an answer option for question 1 at (20, 170) on input[name='rf1'] >> nth=0
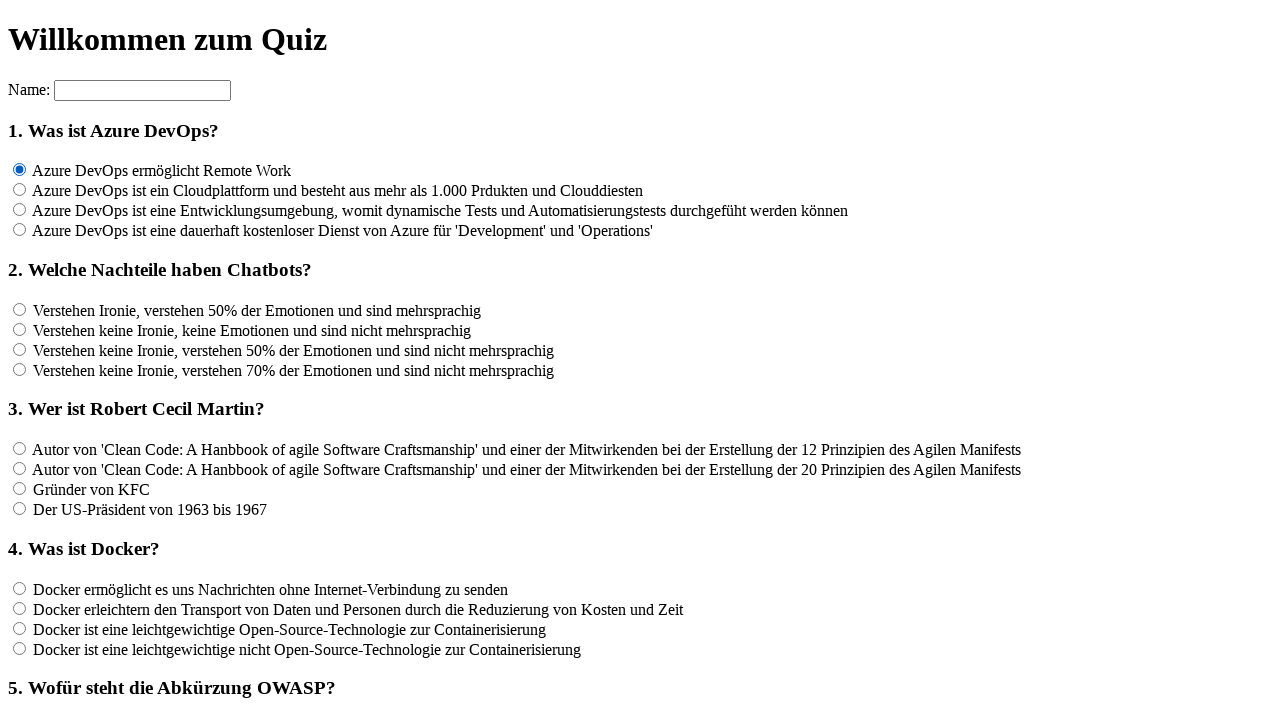

Waited 100ms after clicking answer
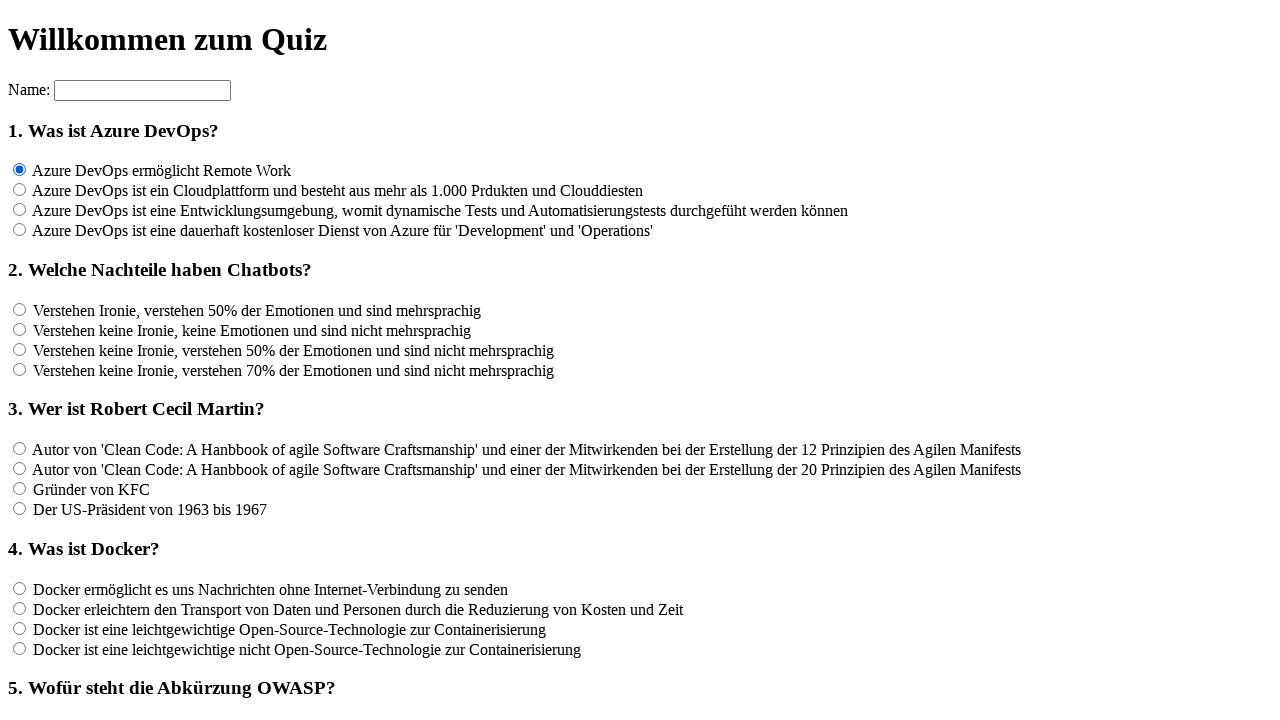

Clicked an answer option for question 1 at (20, 190) on input[name='rf1'] >> nth=1
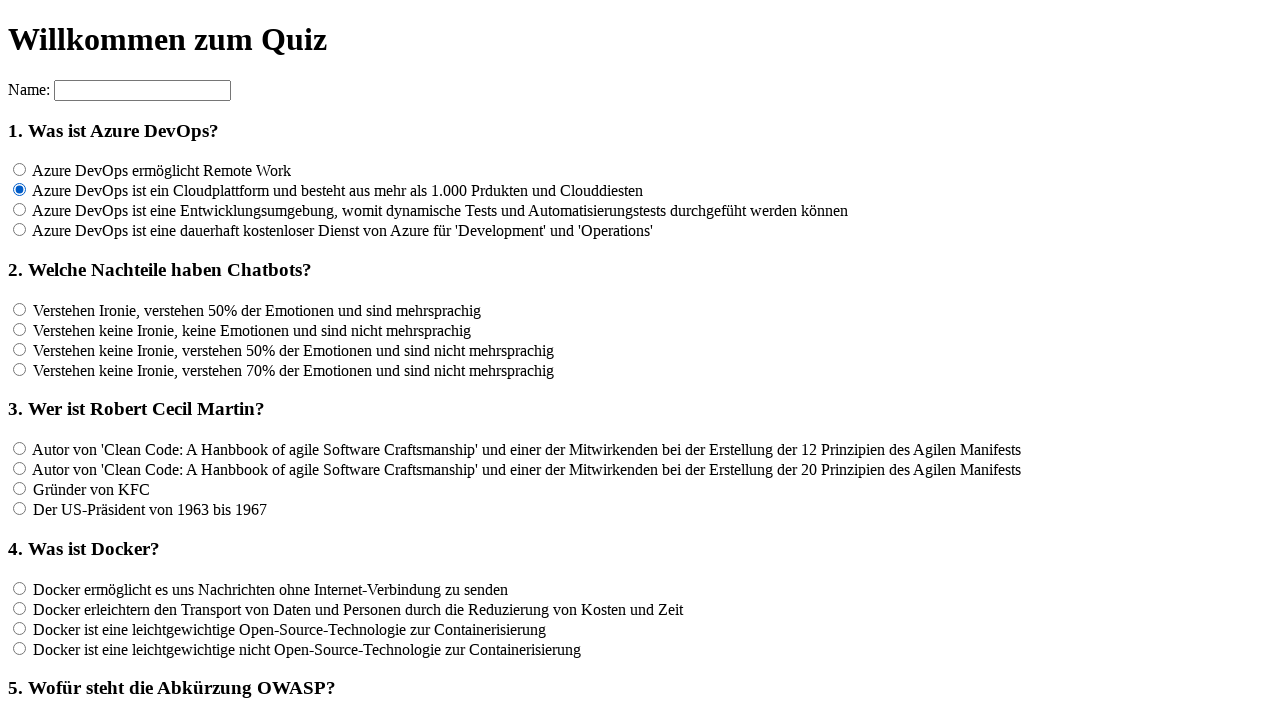

Waited 100ms after clicking answer
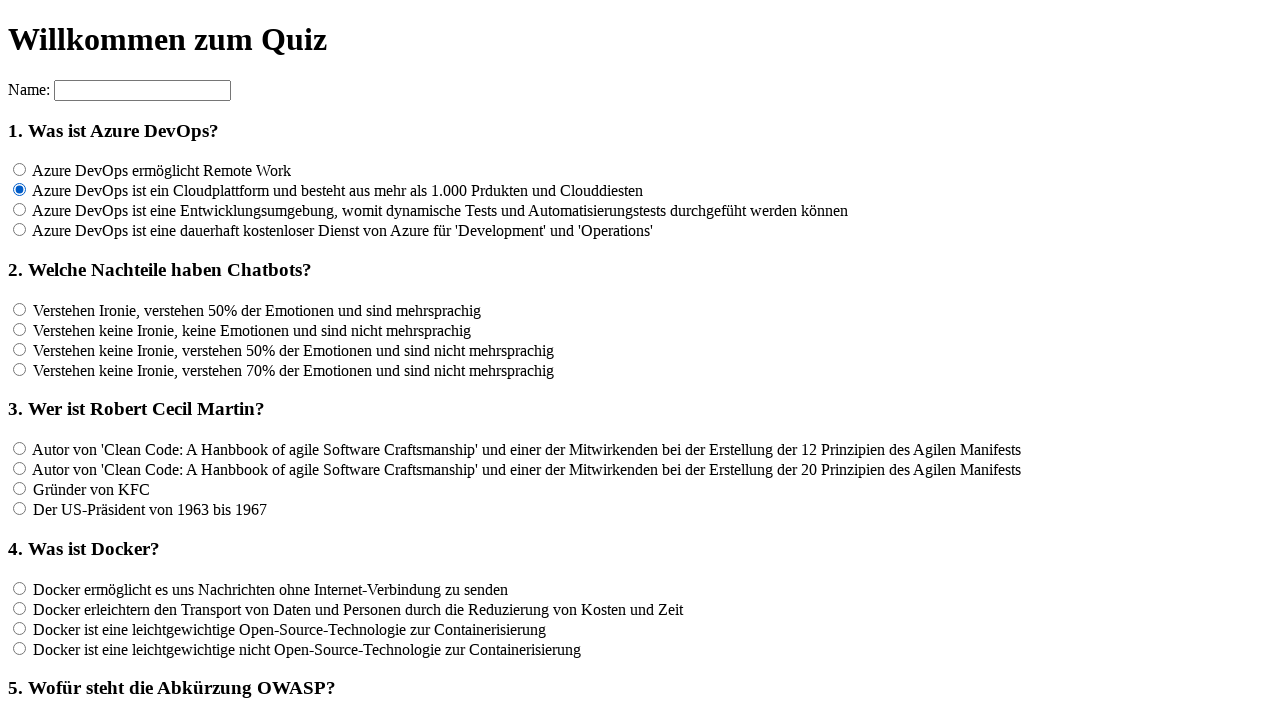

Clicked an answer option for question 1 at (20, 210) on input[name='rf1'] >> nth=2
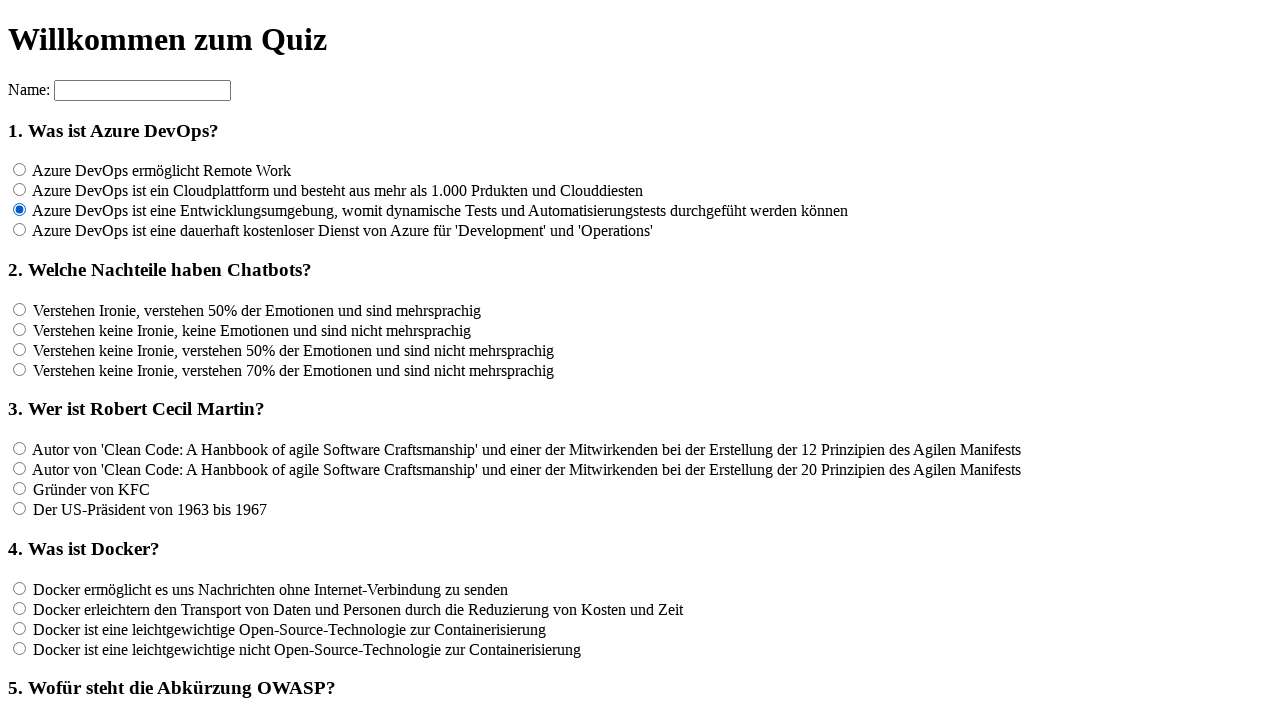

Waited 100ms after clicking answer
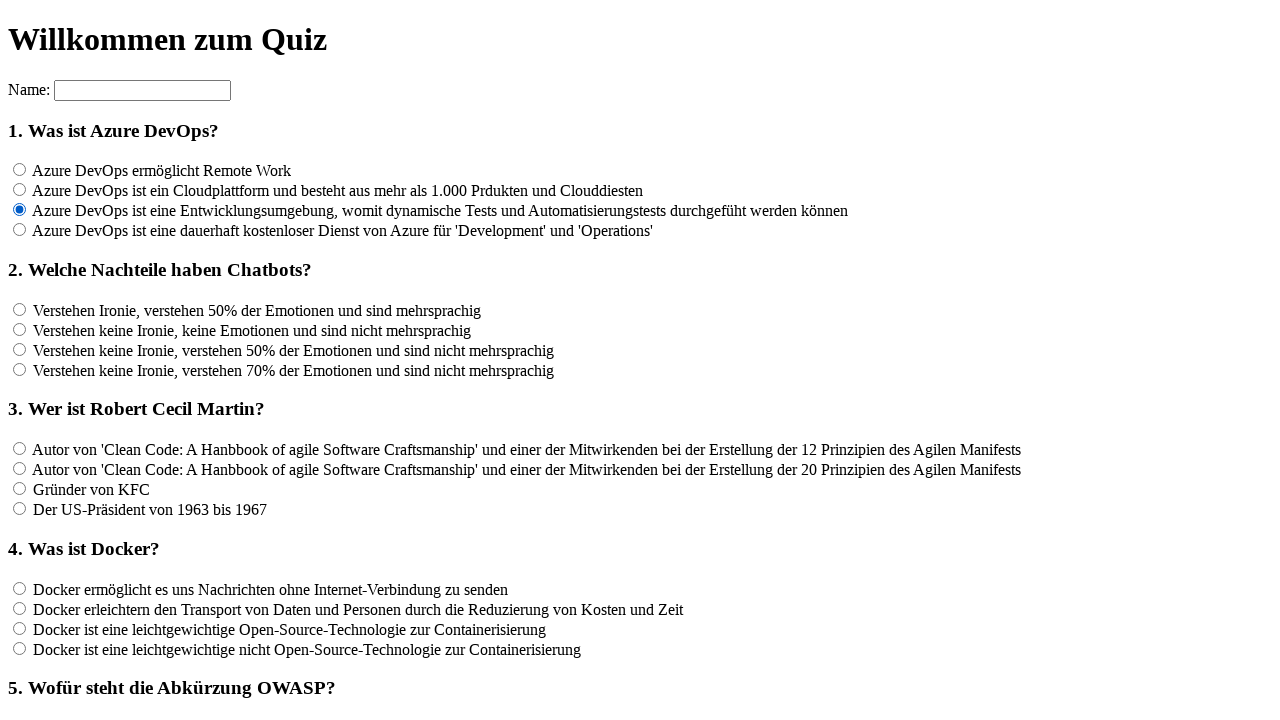

Clicked an answer option for question 1 at (20, 230) on input[name='rf1'] >> nth=3
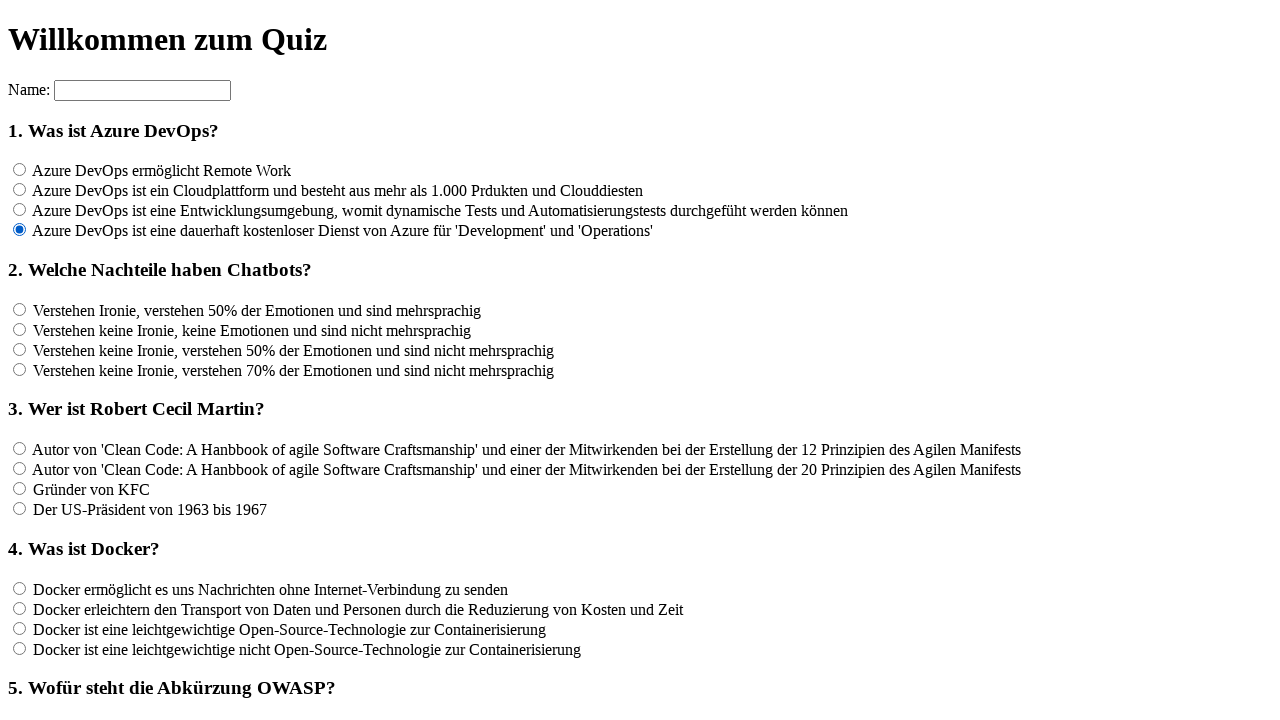

Waited 100ms after clicking answer
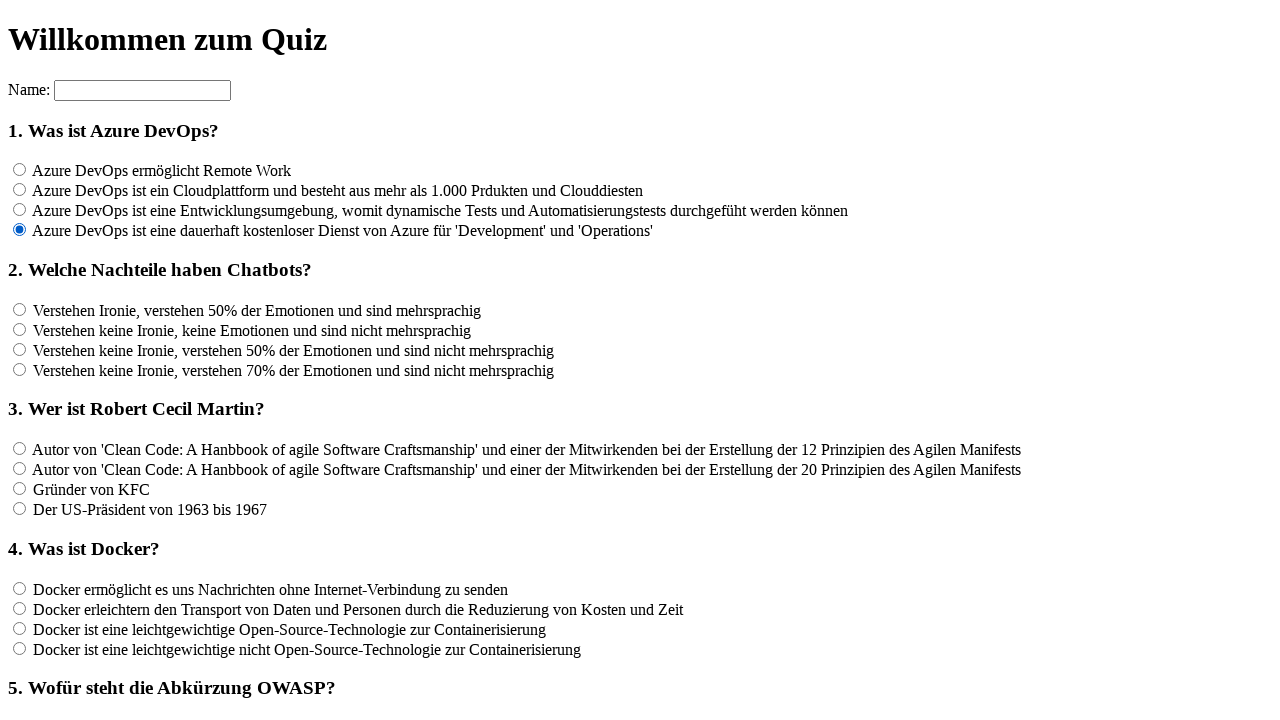

Retrieved all answer options for question 2
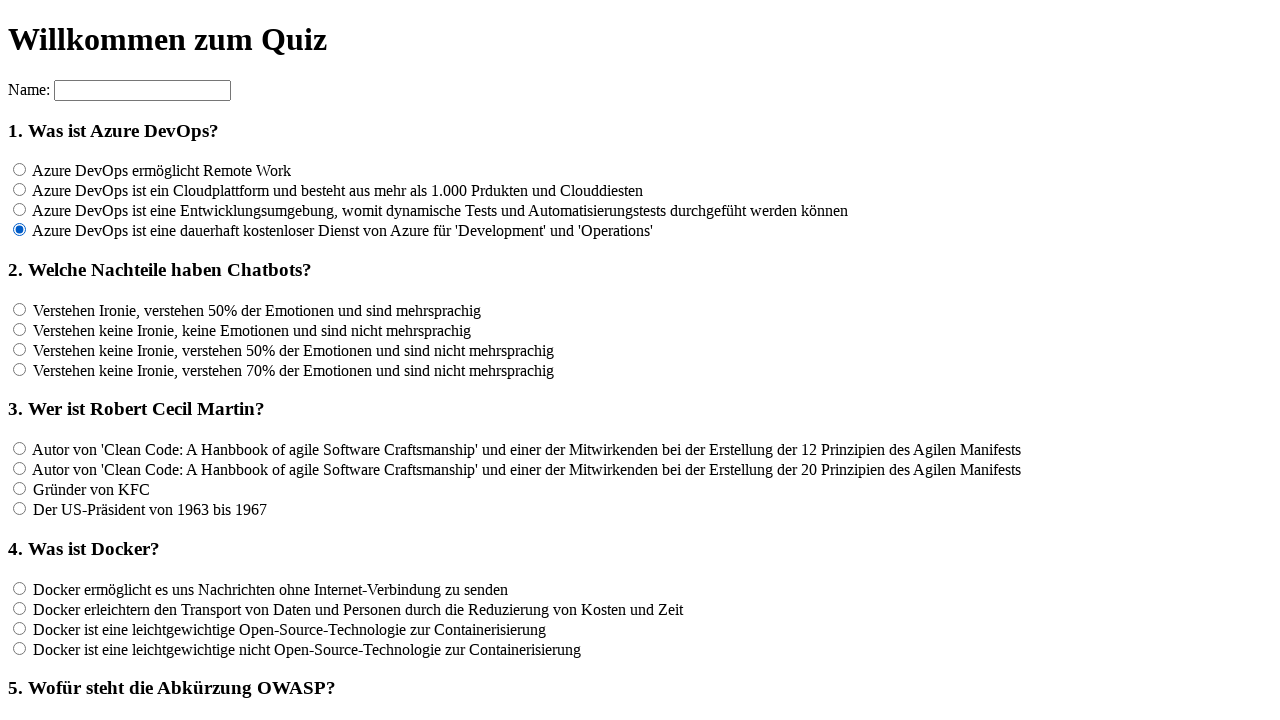

Clicked an answer option for question 2 at (20, 309) on input[name='rf2'] >> nth=0
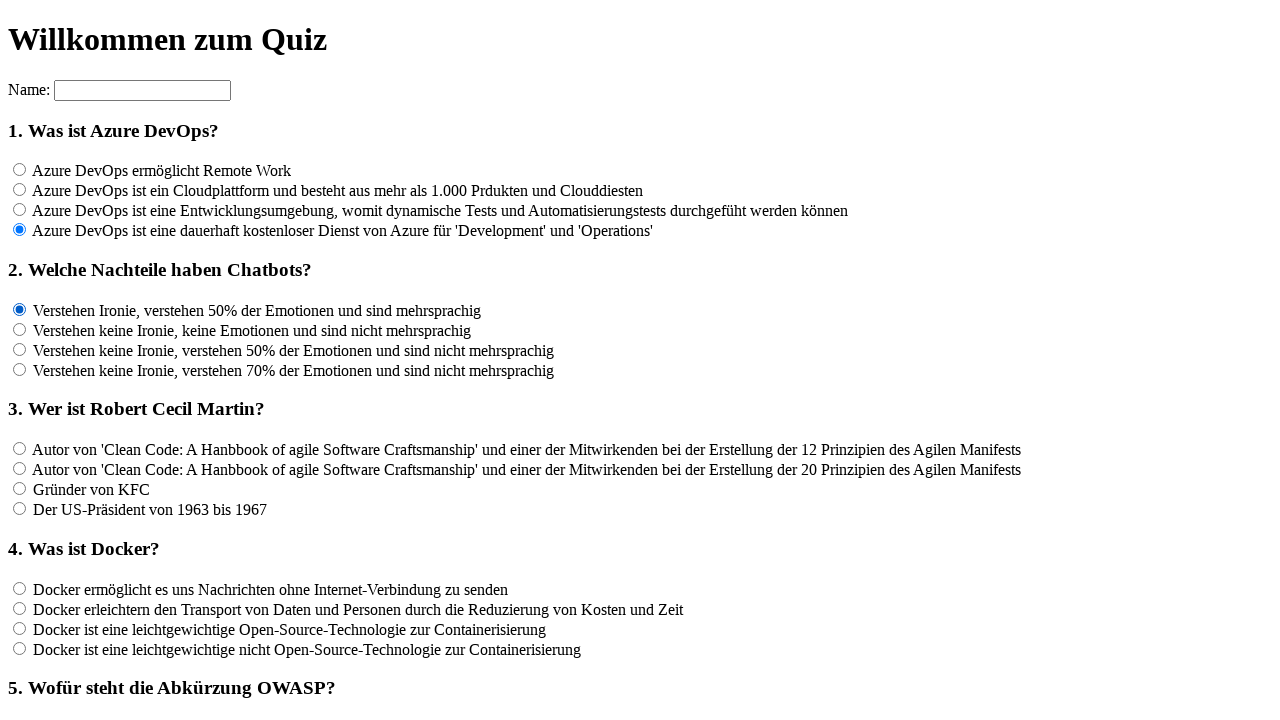

Waited 100ms after clicking answer
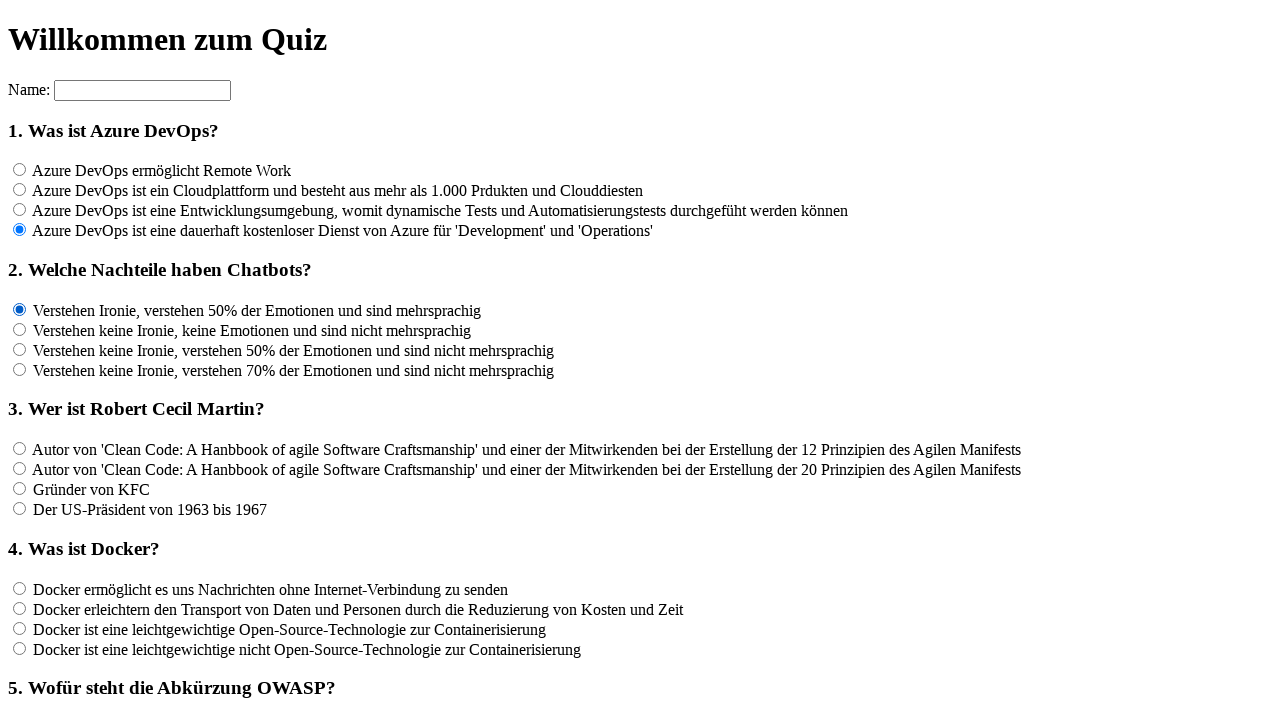

Clicked an answer option for question 2 at (20, 329) on input[name='rf2'] >> nth=1
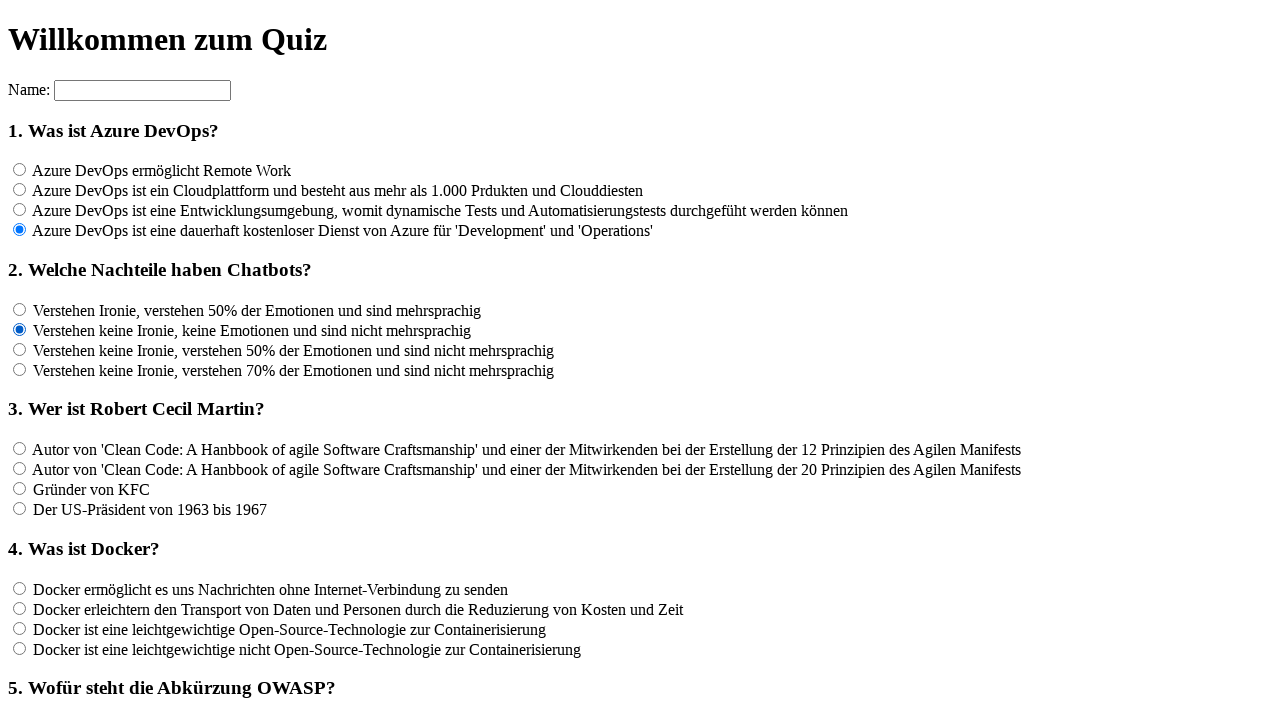

Waited 100ms after clicking answer
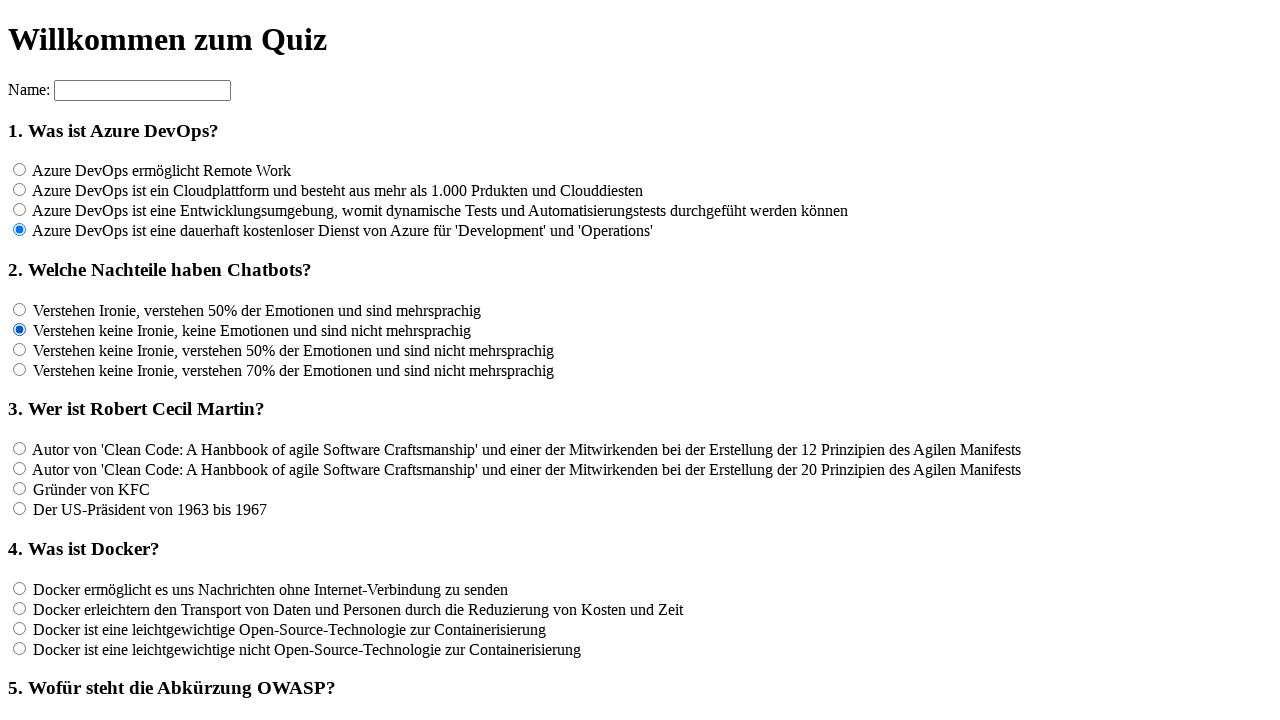

Clicked an answer option for question 2 at (20, 349) on input[name='rf2'] >> nth=2
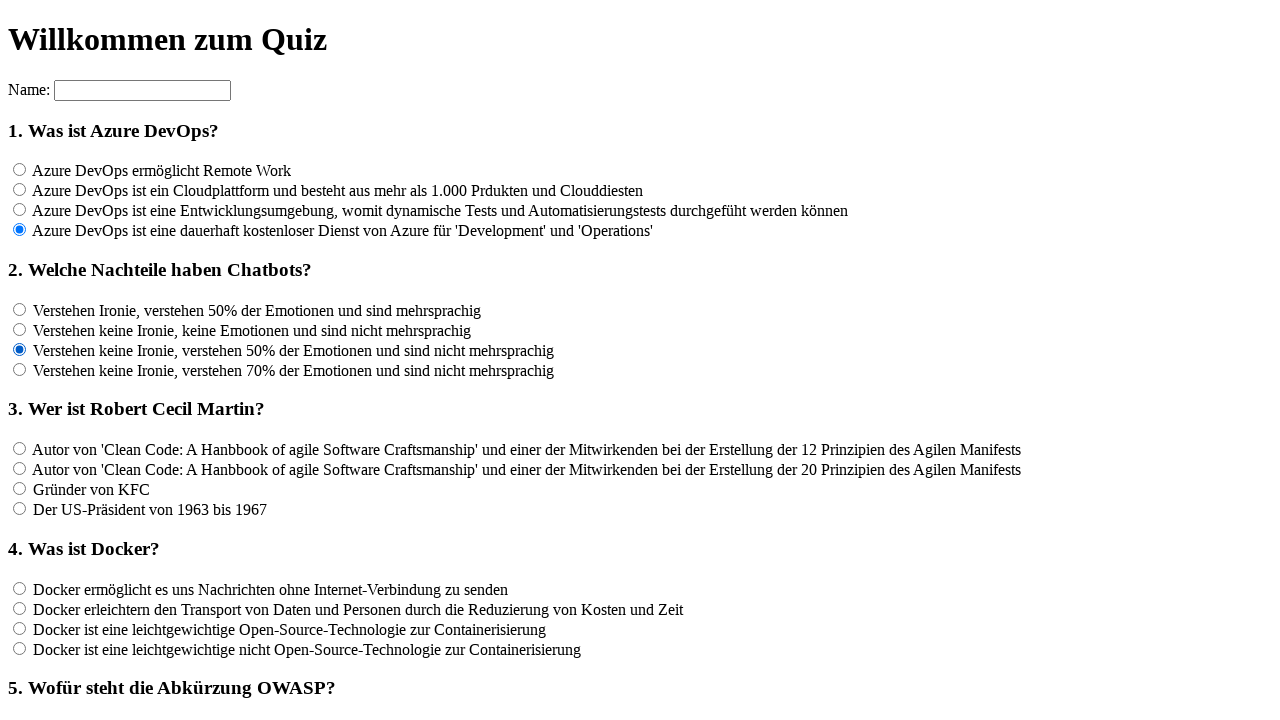

Waited 100ms after clicking answer
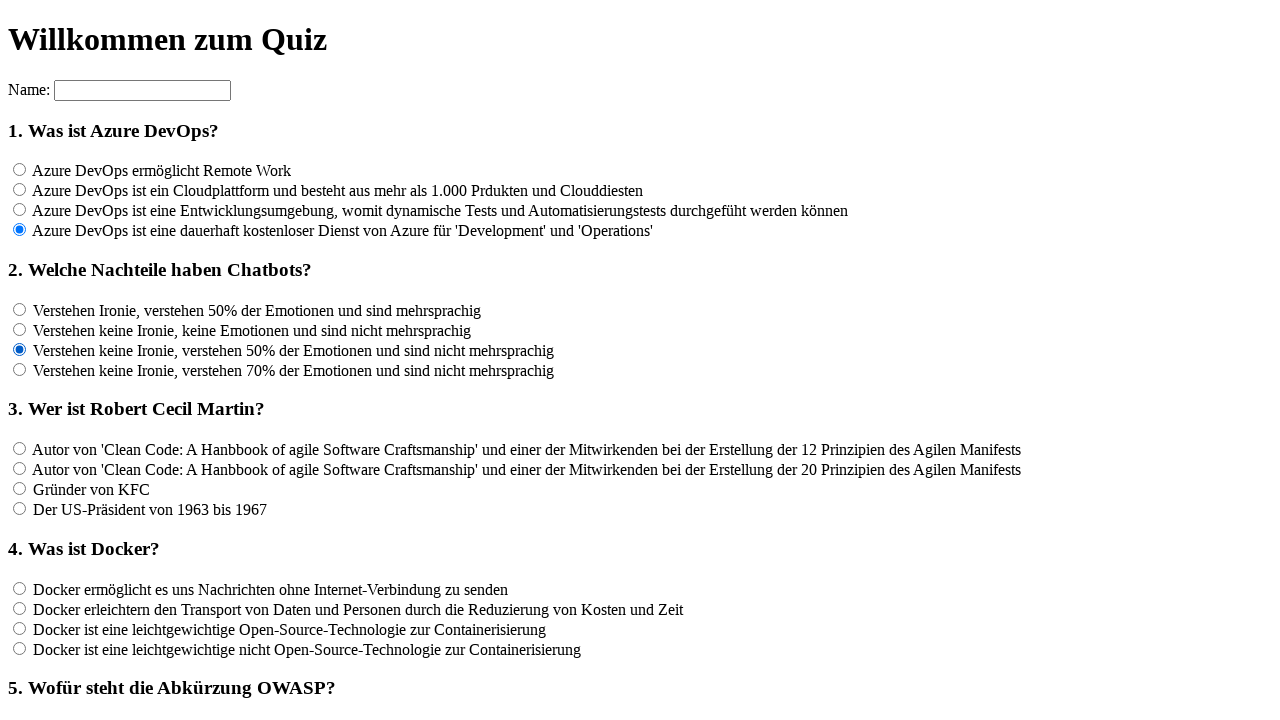

Clicked an answer option for question 2 at (20, 369) on input[name='rf2'] >> nth=3
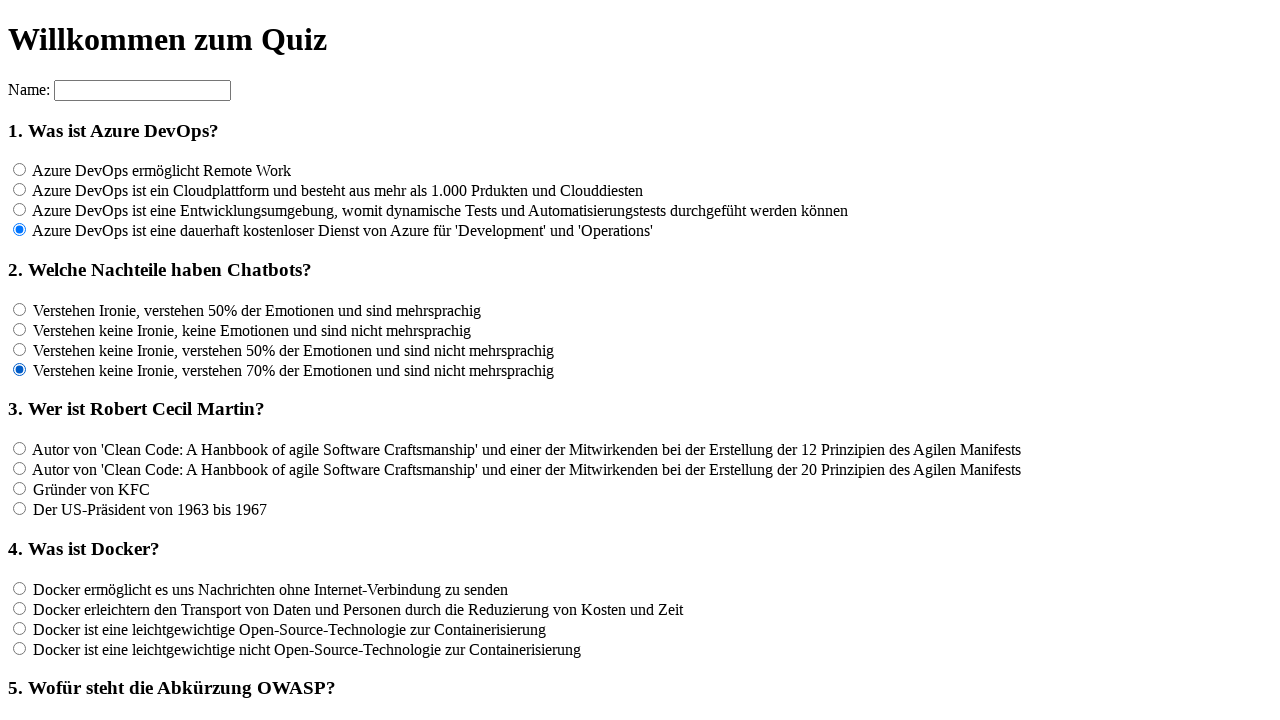

Waited 100ms after clicking answer
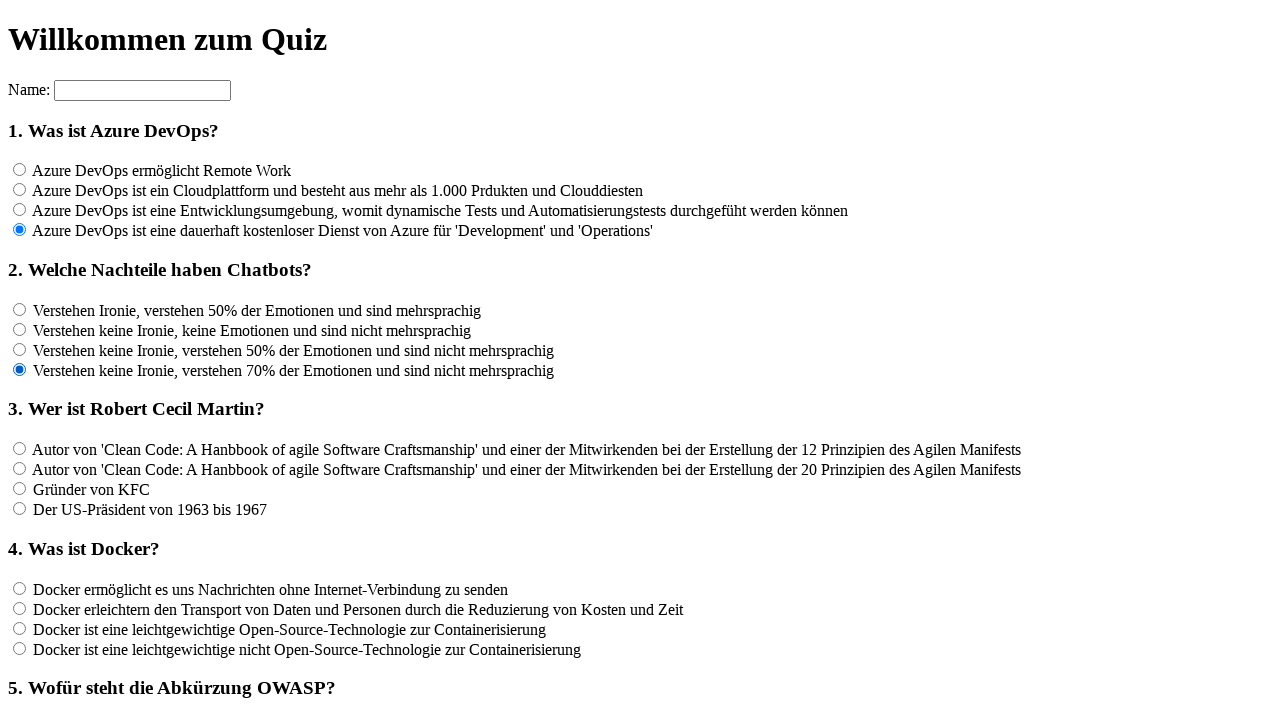

Retrieved all answer options for question 3
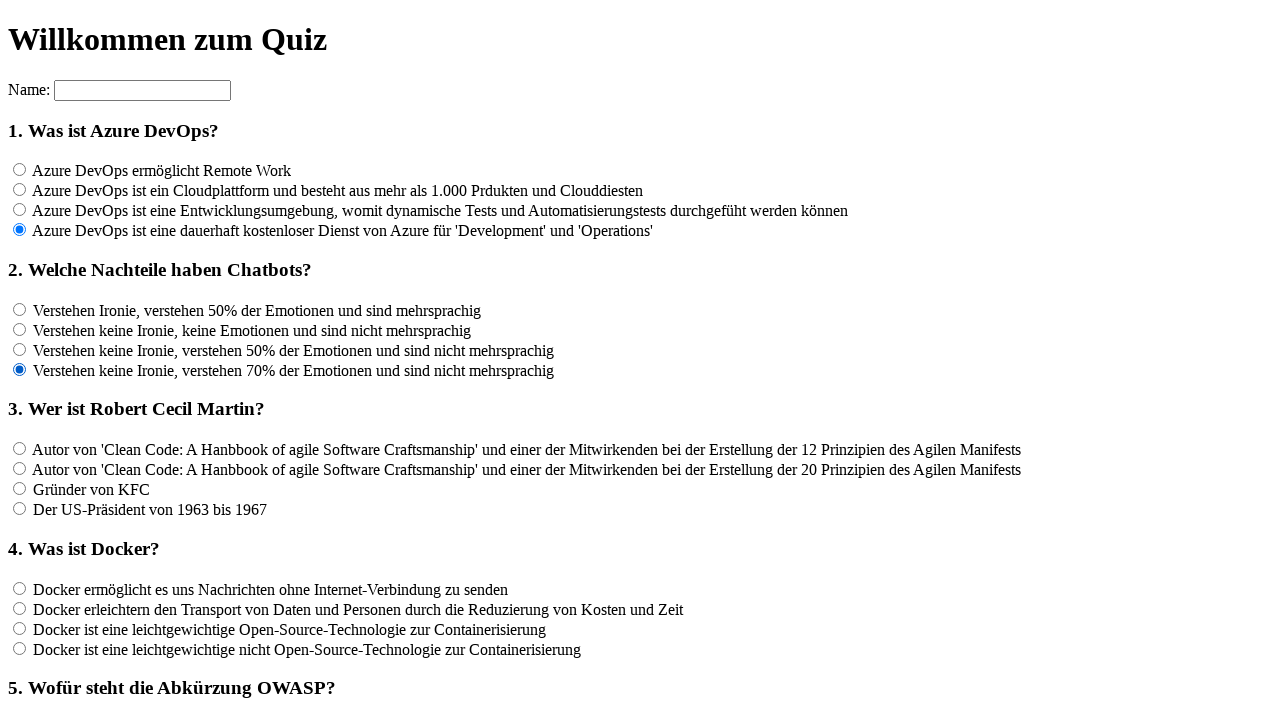

Clicked an answer option for question 3 at (20, 449) on input[name='rf3'] >> nth=0
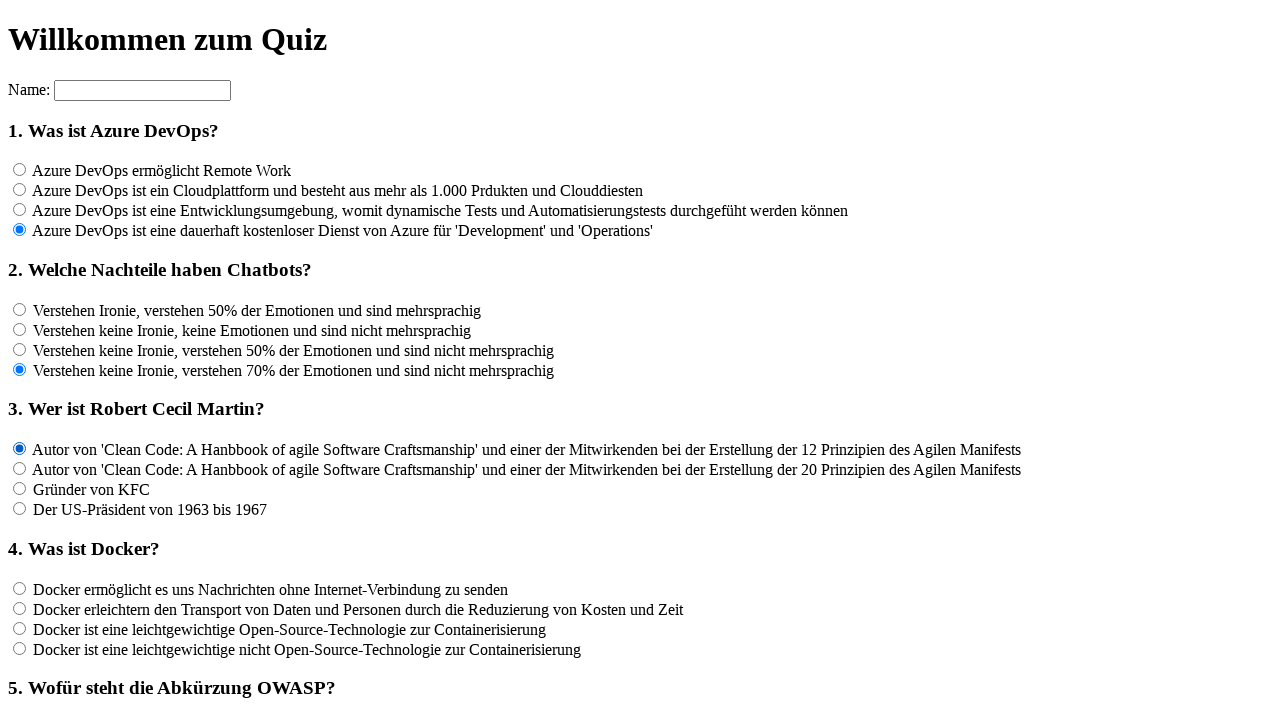

Waited 100ms after clicking answer
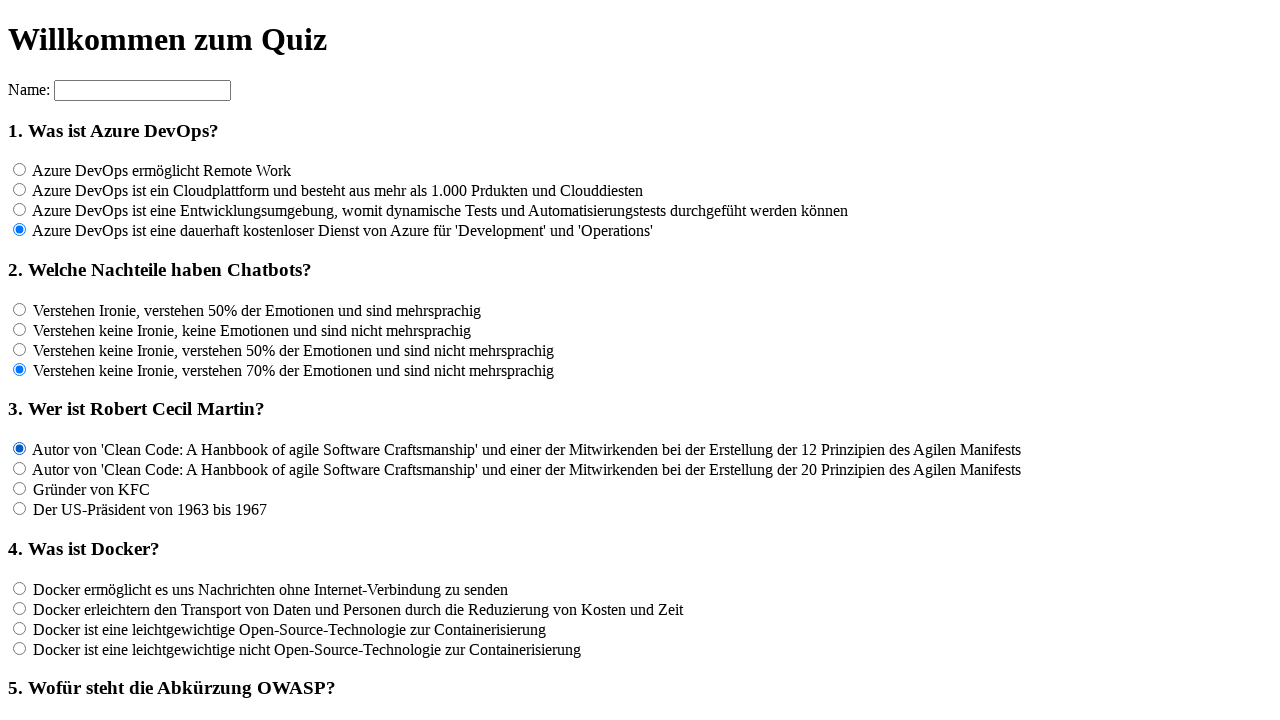

Clicked an answer option for question 3 at (20, 469) on input[name='rf3'] >> nth=1
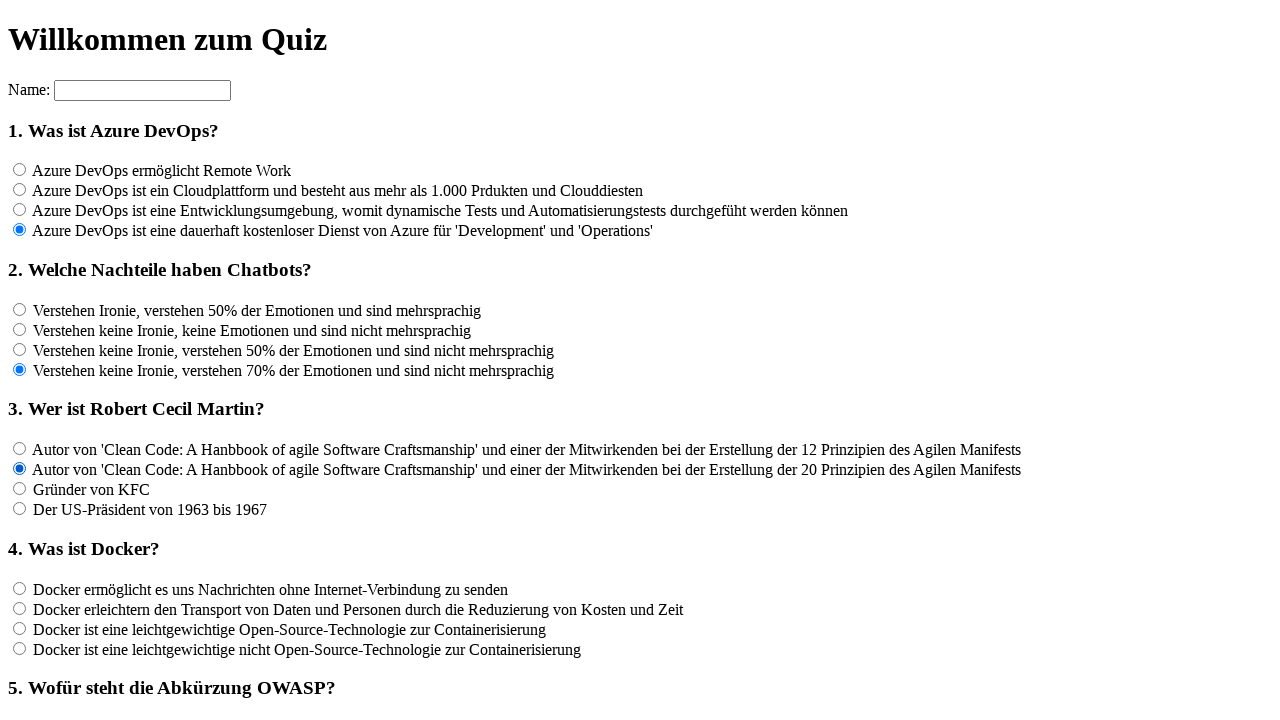

Waited 100ms after clicking answer
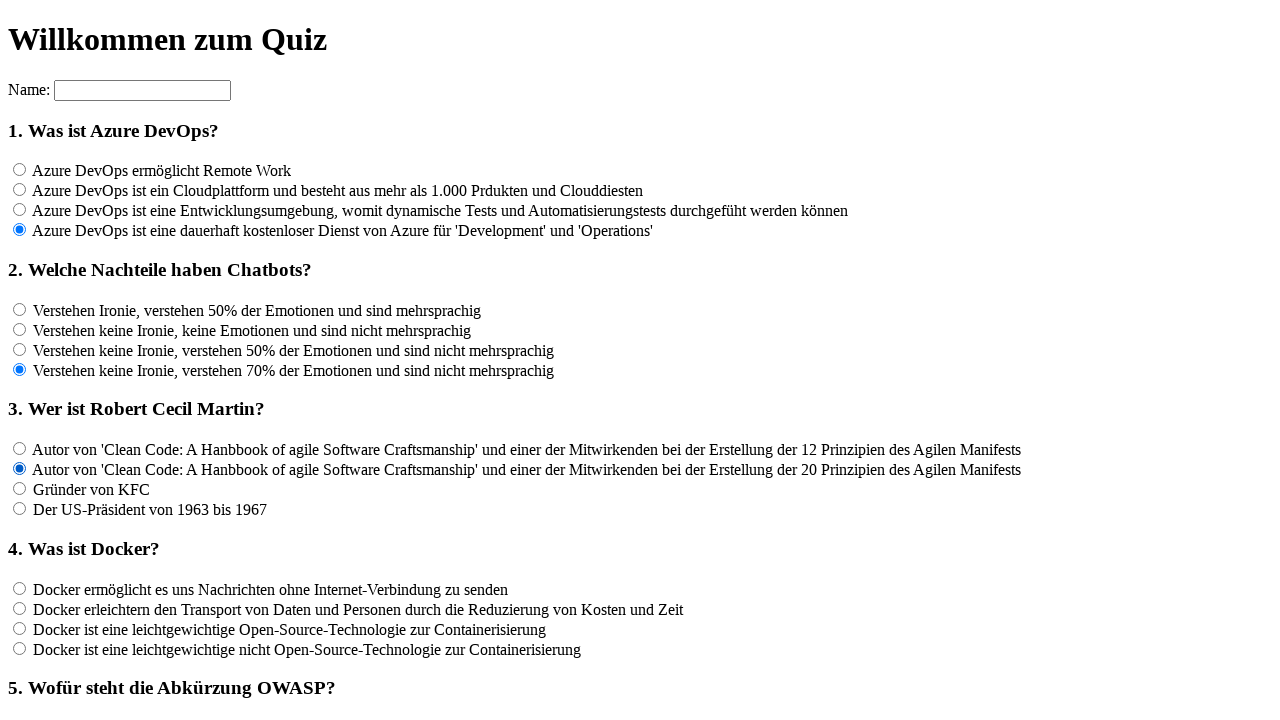

Clicked an answer option for question 3 at (20, 489) on input[name='rf3'] >> nth=2
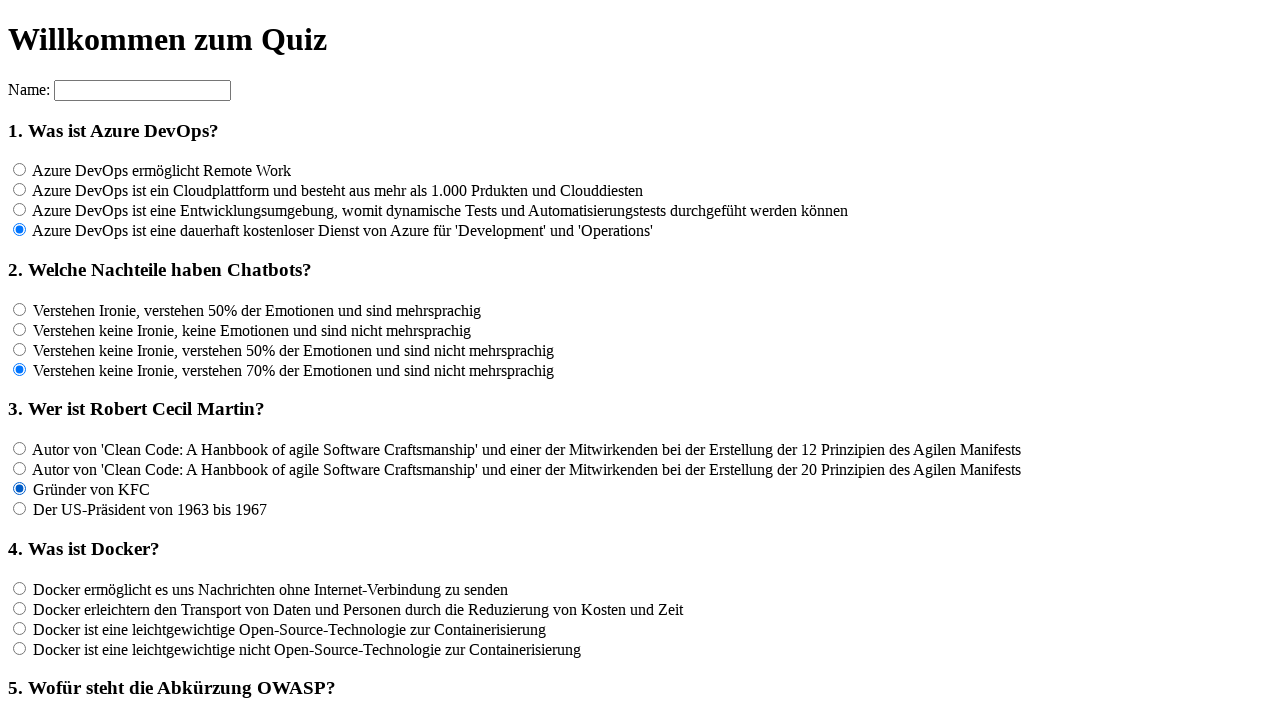

Waited 100ms after clicking answer
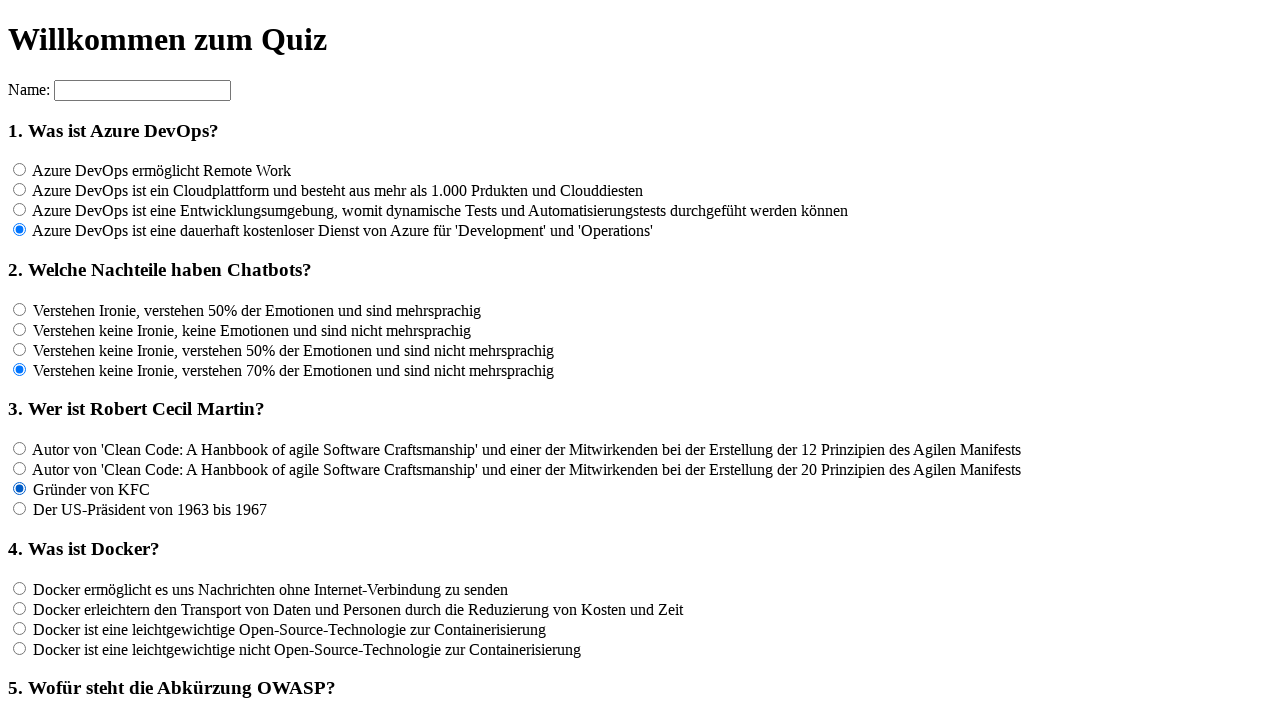

Clicked an answer option for question 3 at (20, 509) on input[name='rf3'] >> nth=3
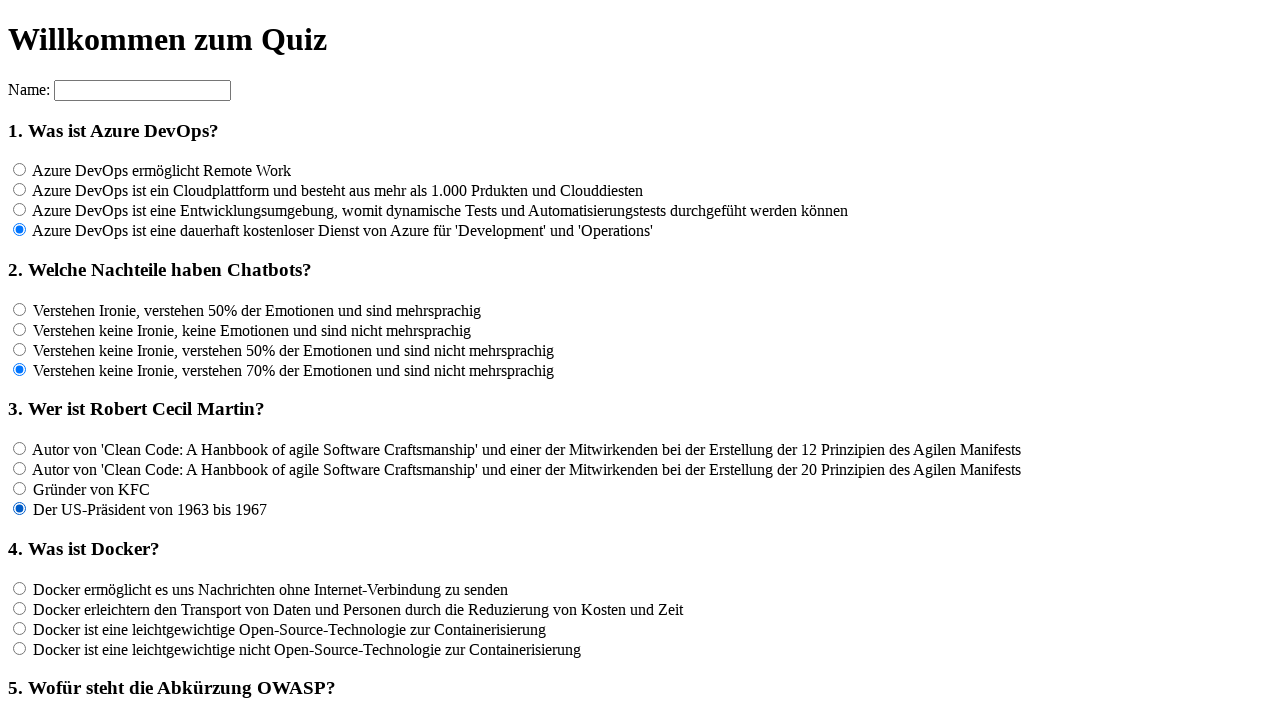

Waited 100ms after clicking answer
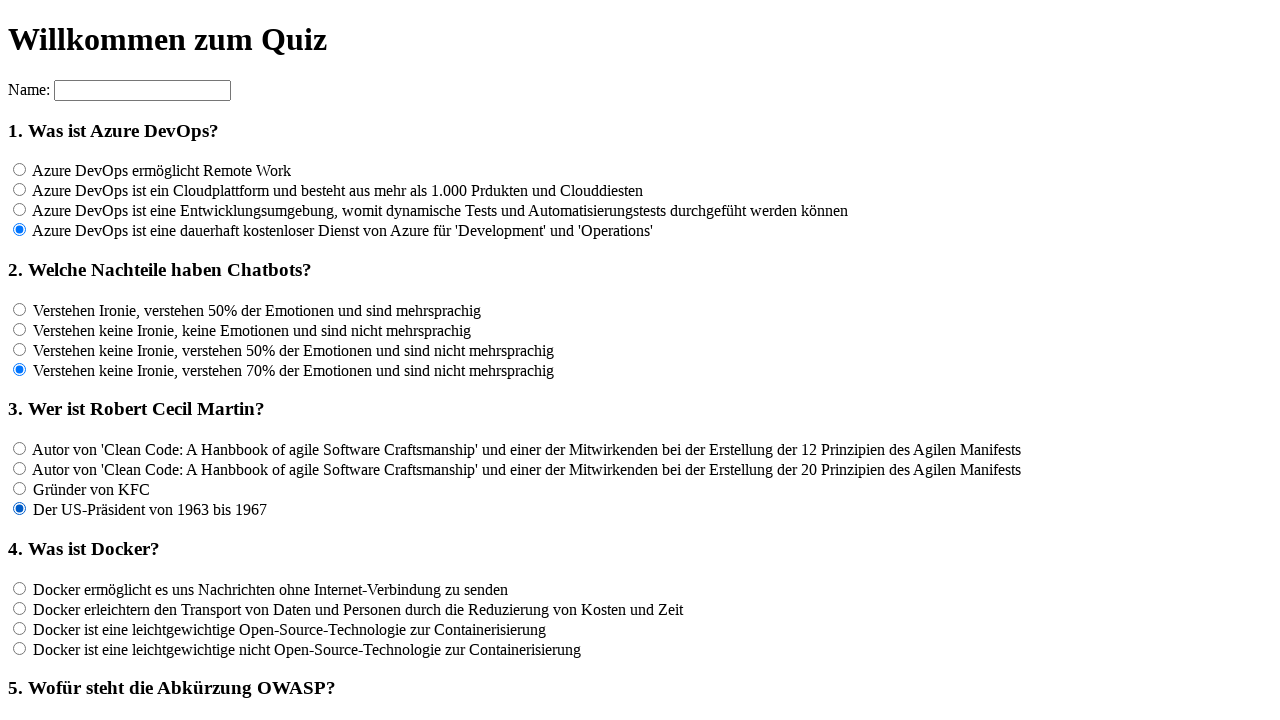

Retrieved all answer options for question 4
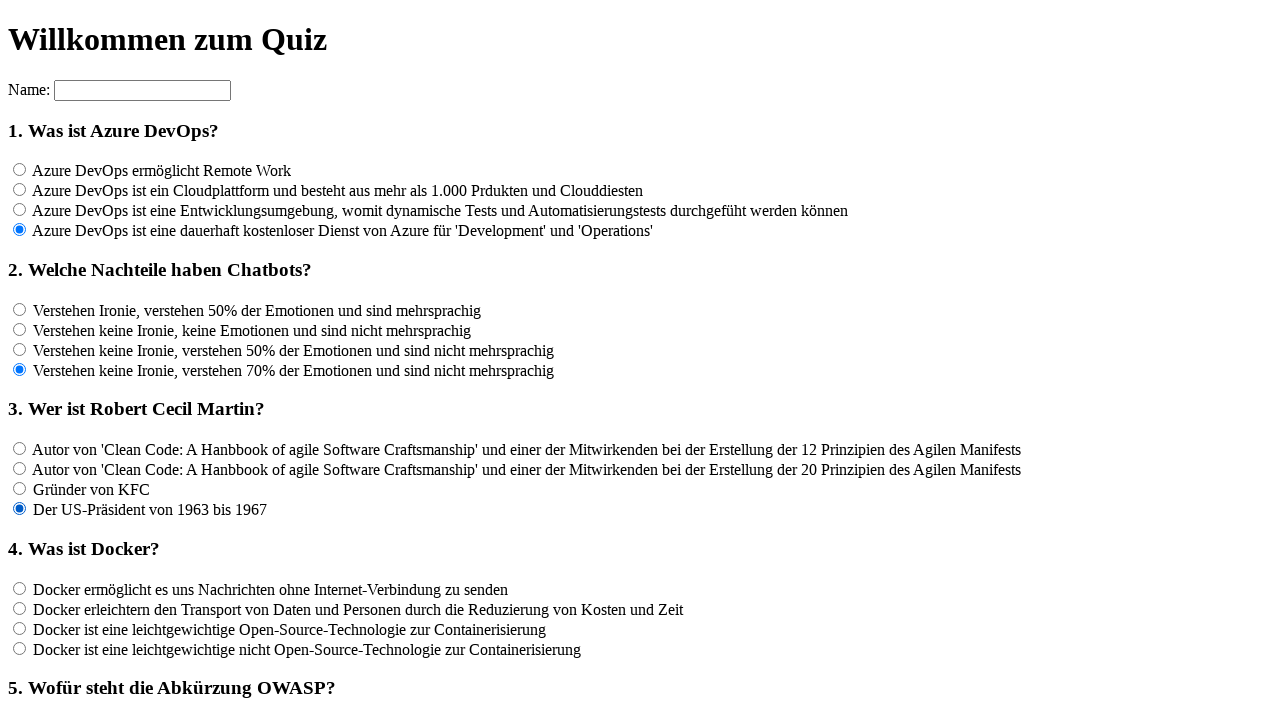

Clicked an answer option for question 4 at (20, 588) on input[name='rf4'] >> nth=0
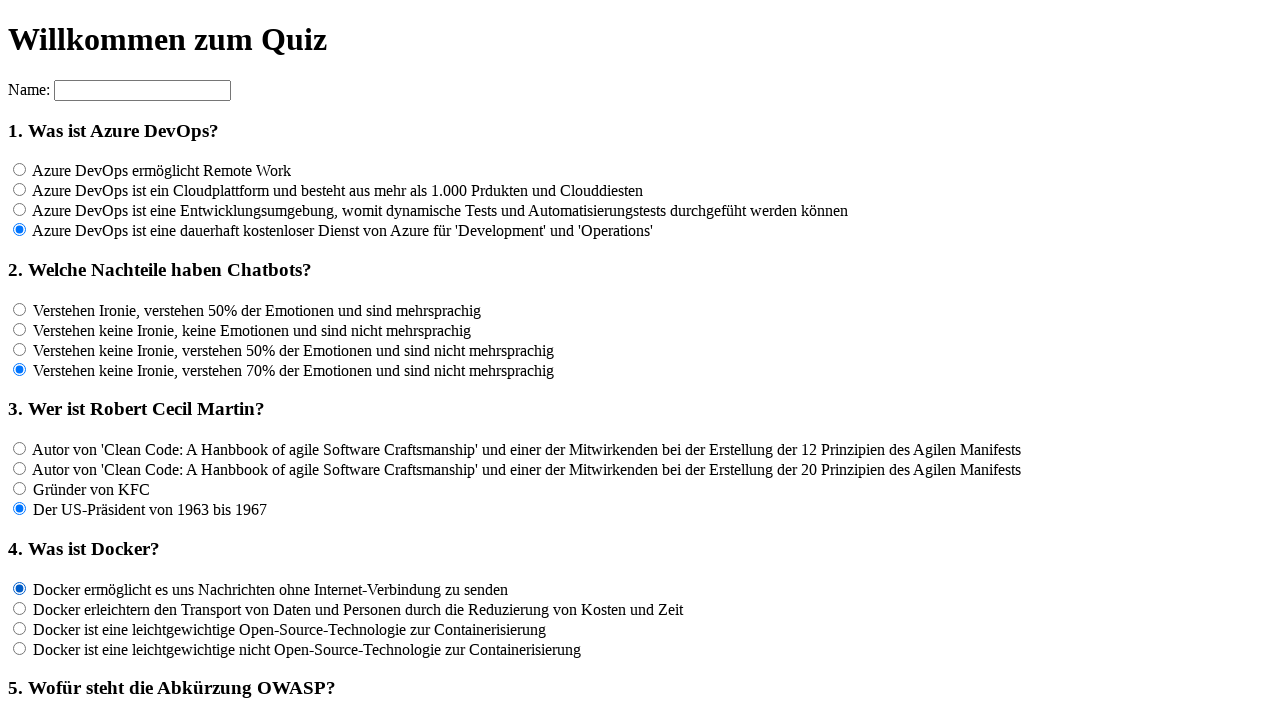

Waited 100ms after clicking answer
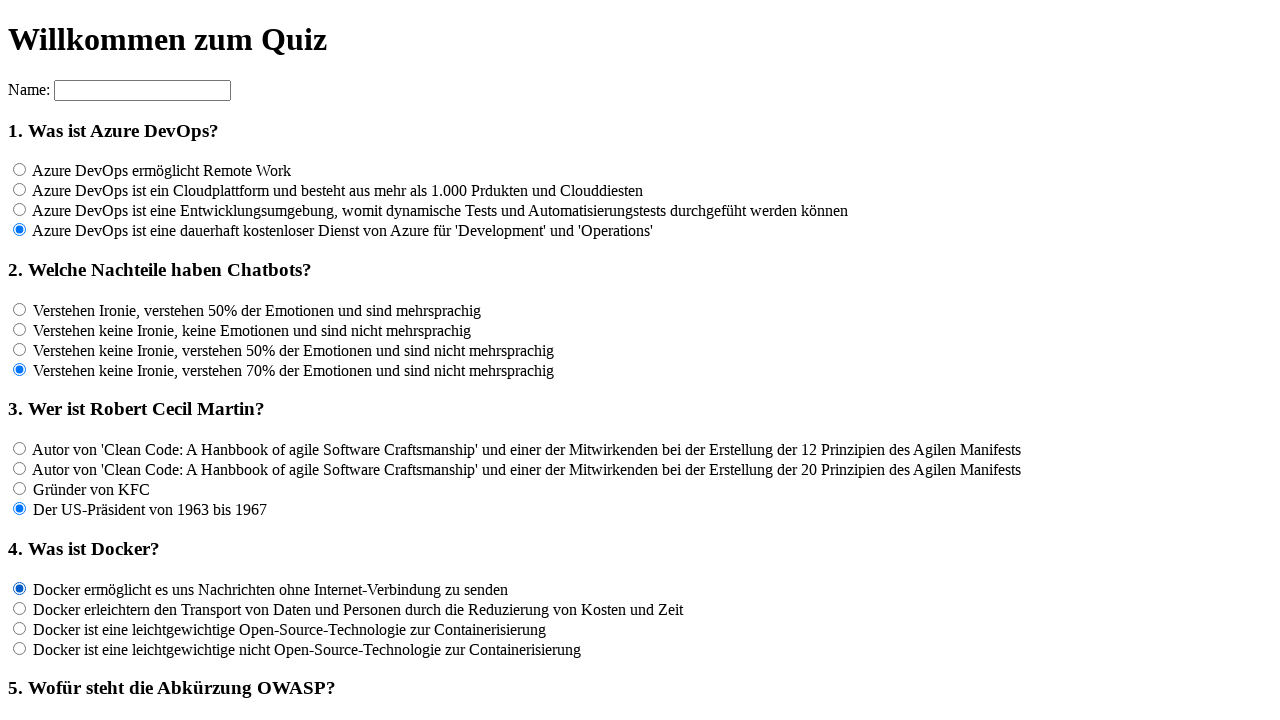

Clicked an answer option for question 4 at (20, 608) on input[name='rf4'] >> nth=1
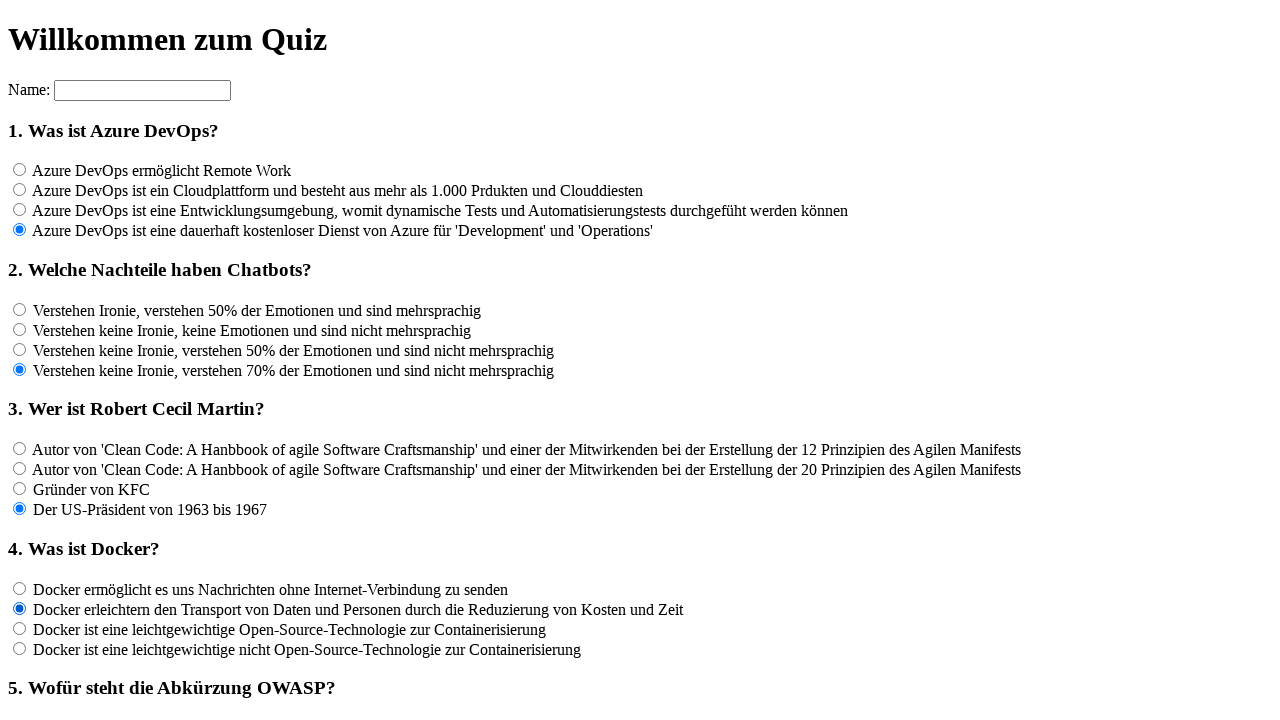

Waited 100ms after clicking answer
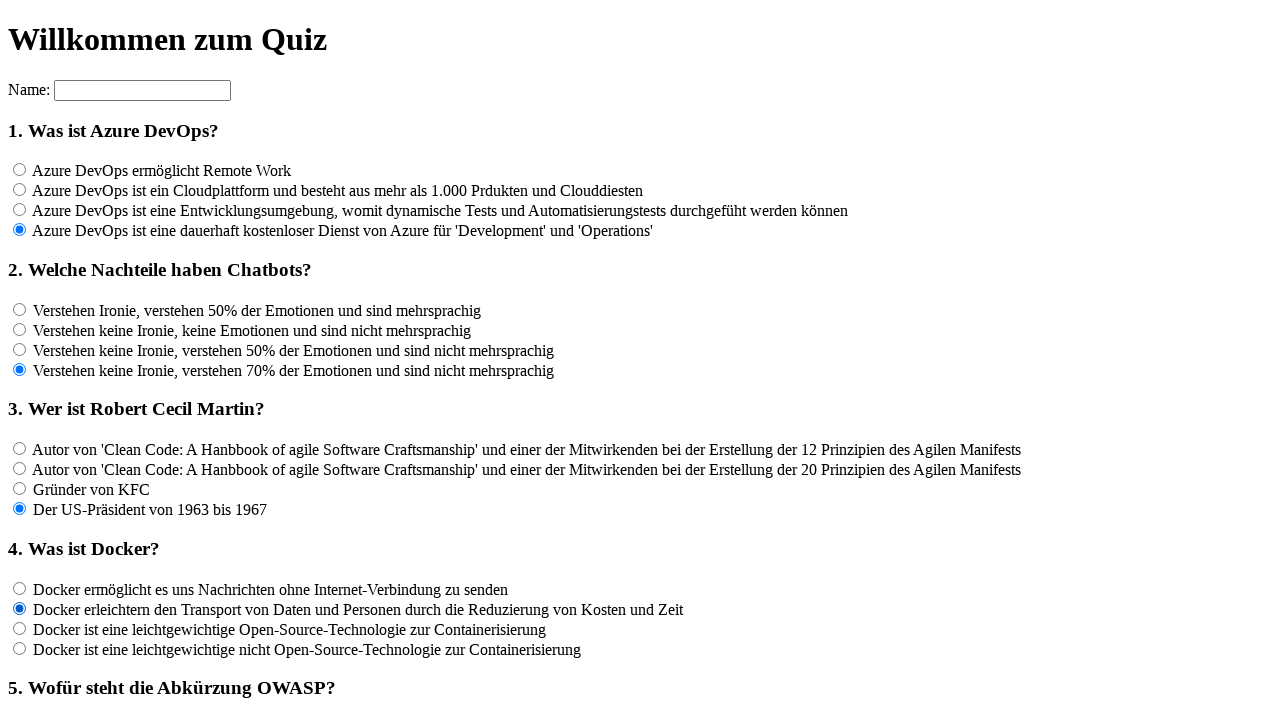

Clicked an answer option for question 4 at (20, 628) on input[name='rf4'] >> nth=2
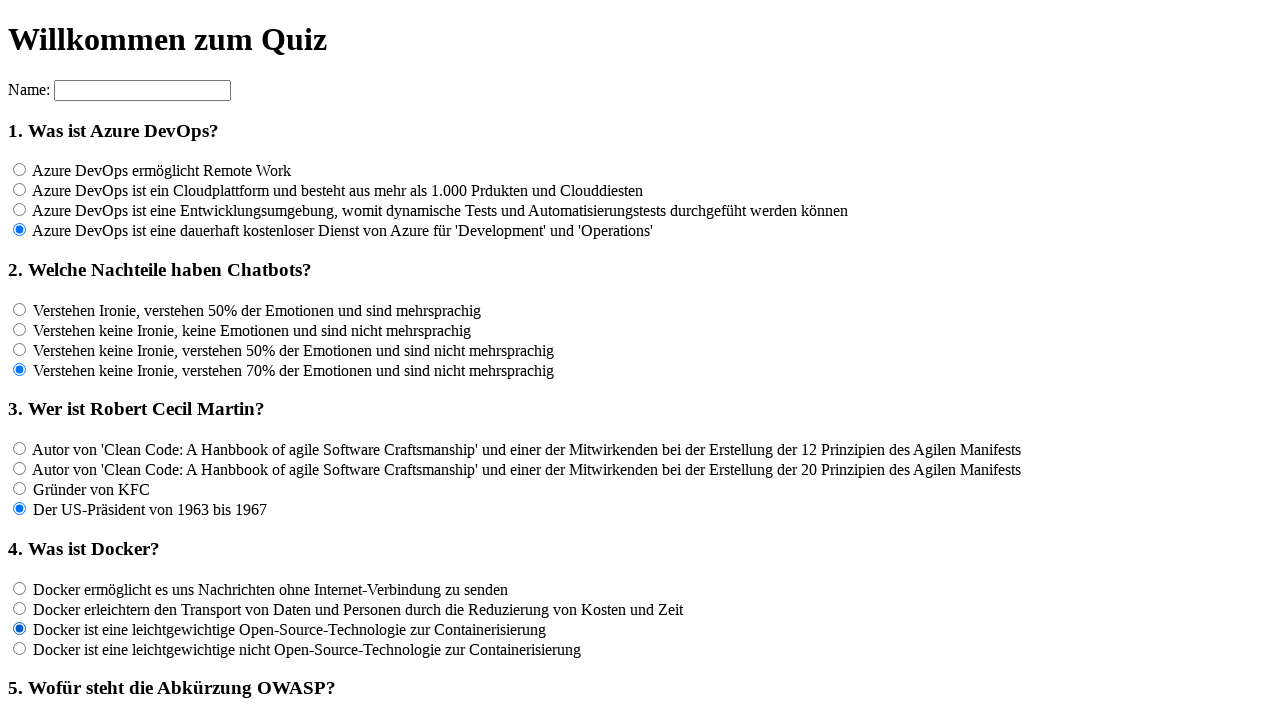

Waited 100ms after clicking answer
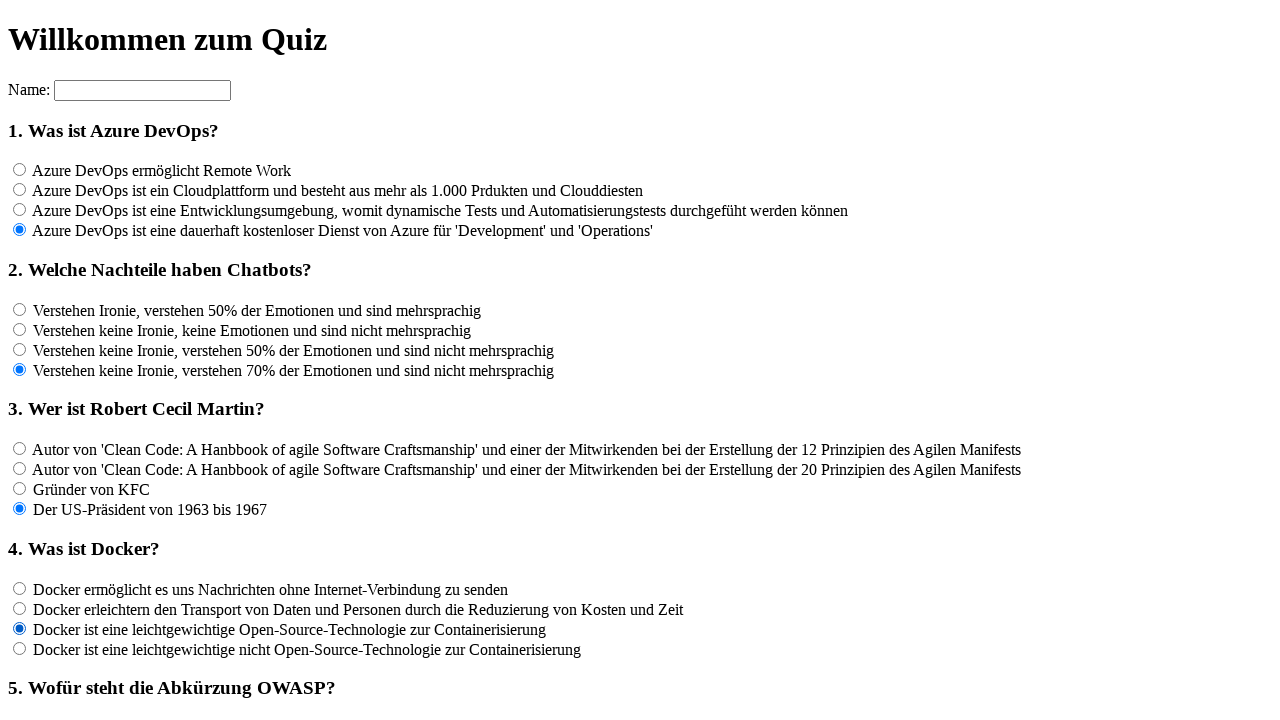

Clicked an answer option for question 4 at (20, 648) on input[name='rf4'] >> nth=3
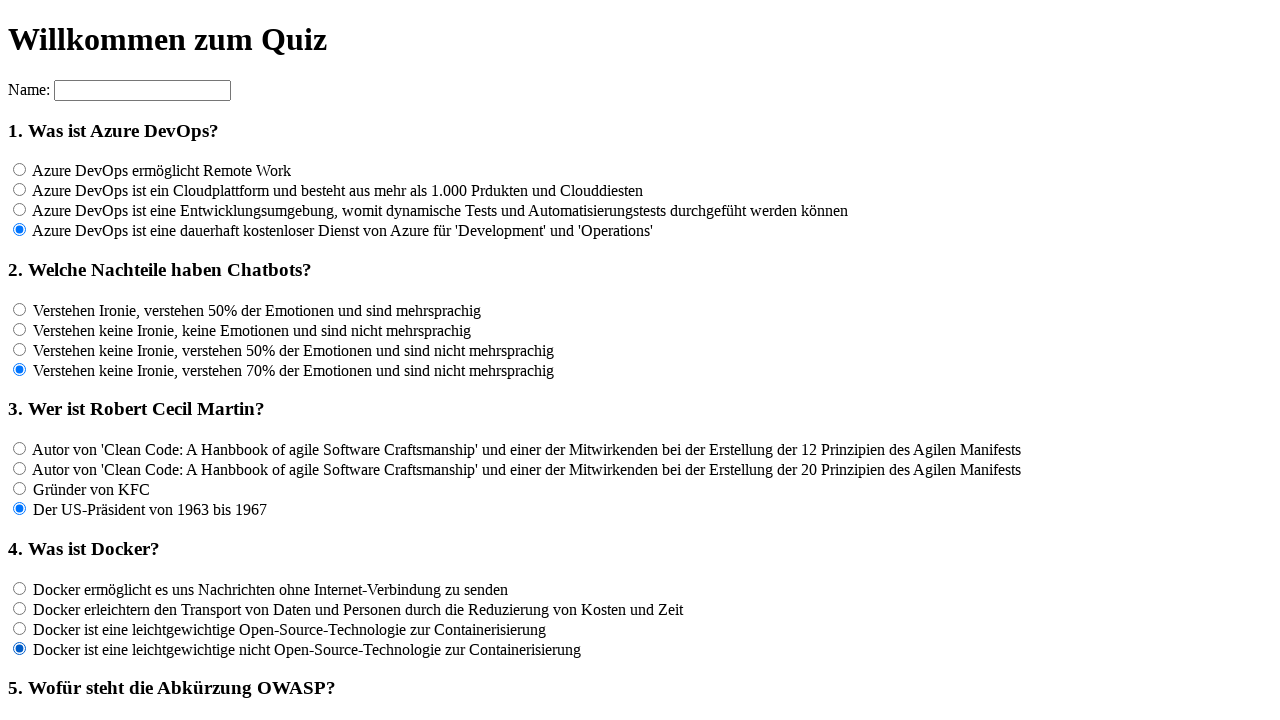

Waited 100ms after clicking answer
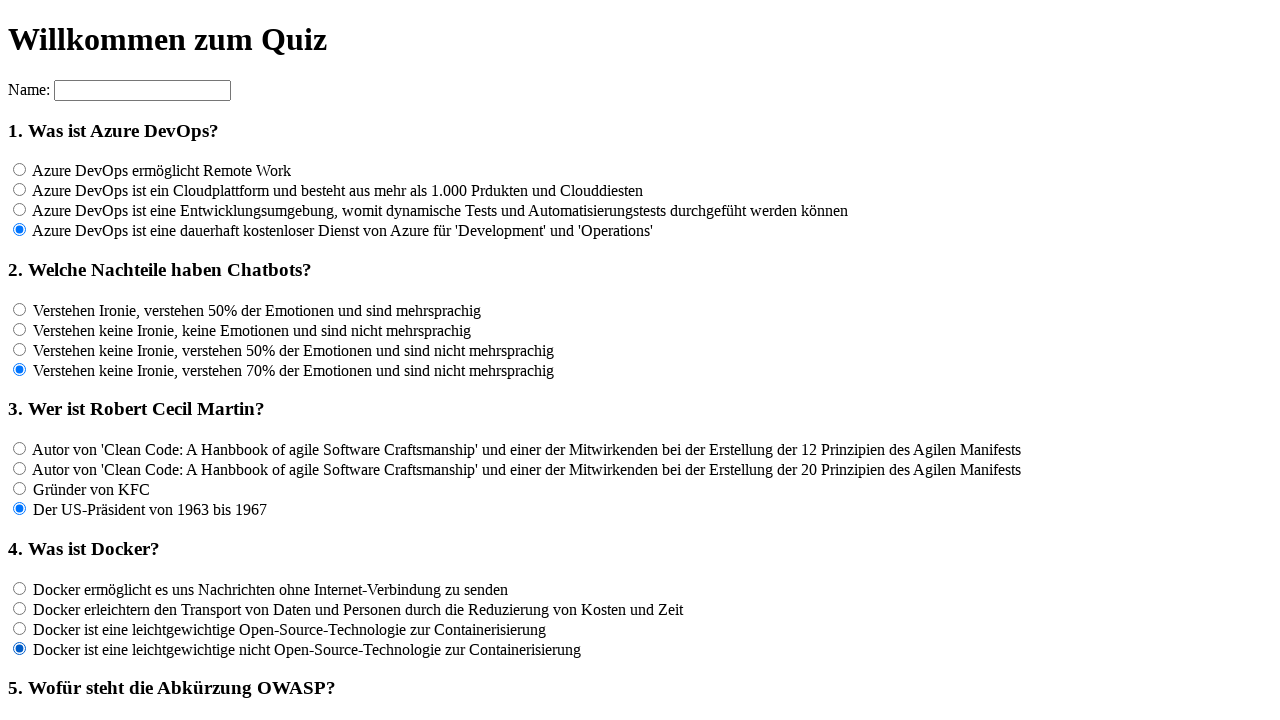

Retrieved all answer options for question 5
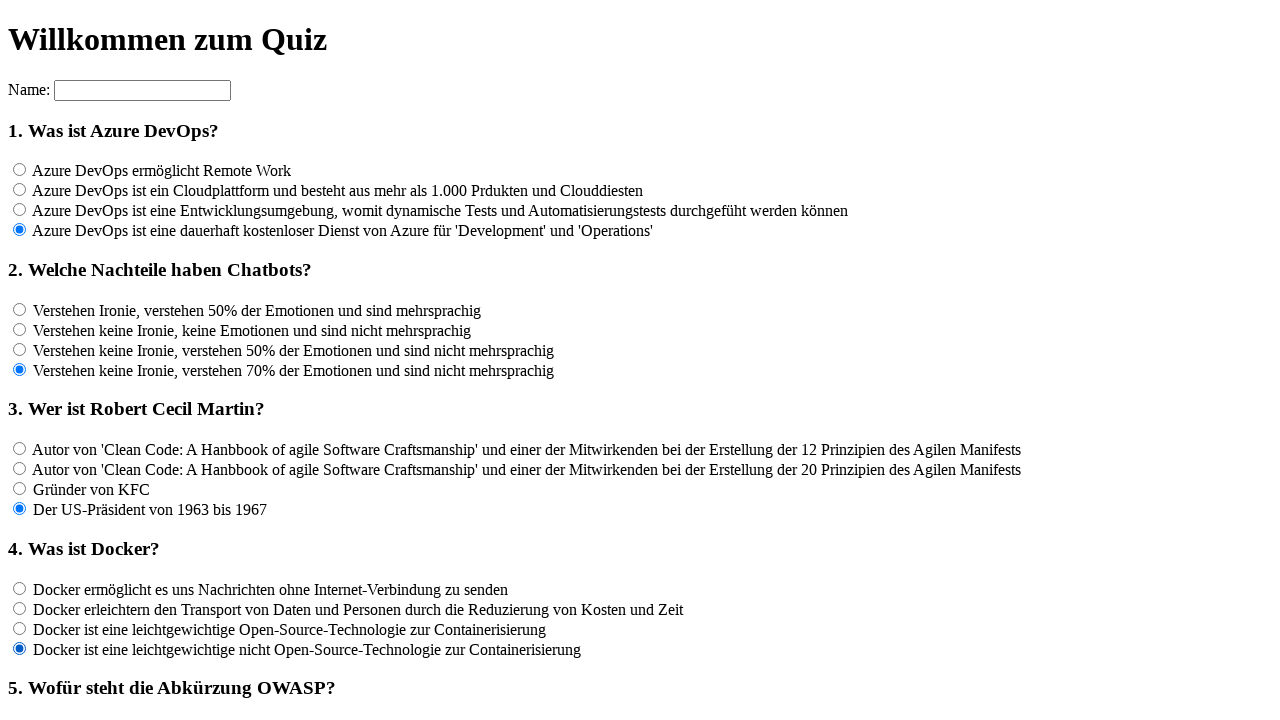

Clicked an answer option for question 5 at (20, 361) on input[name='rf5'] >> nth=0
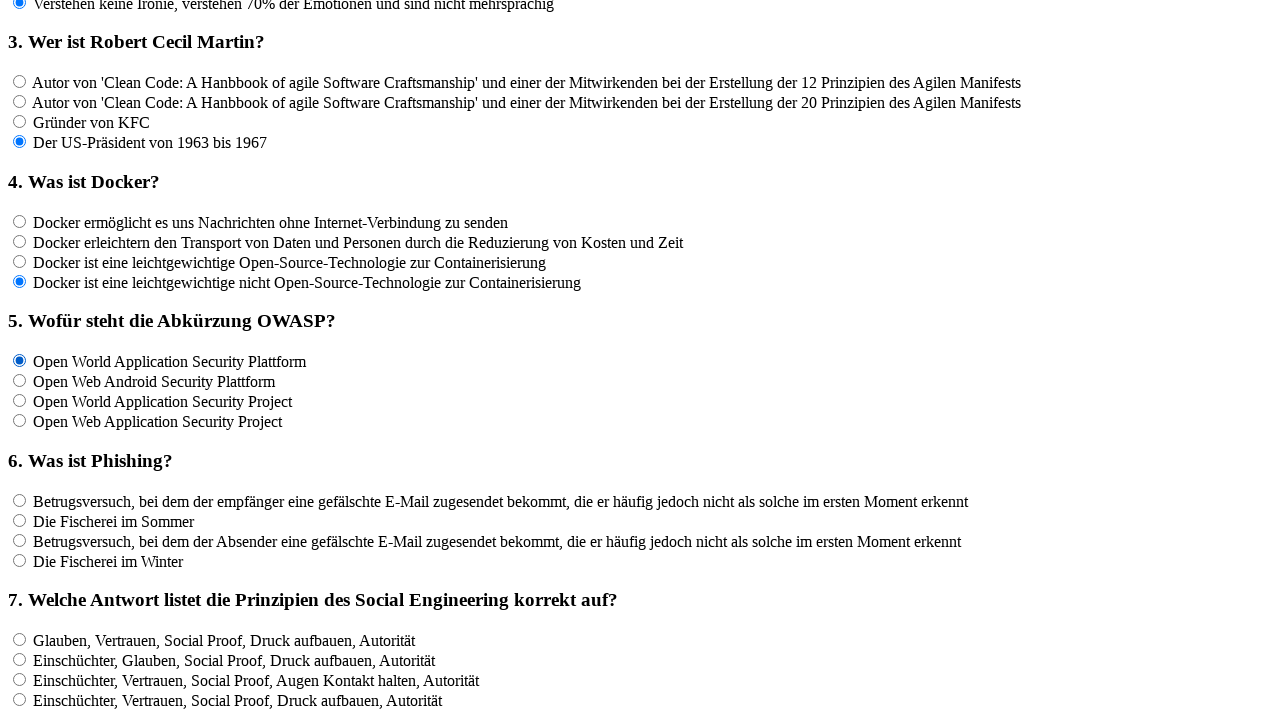

Waited 100ms after clicking answer
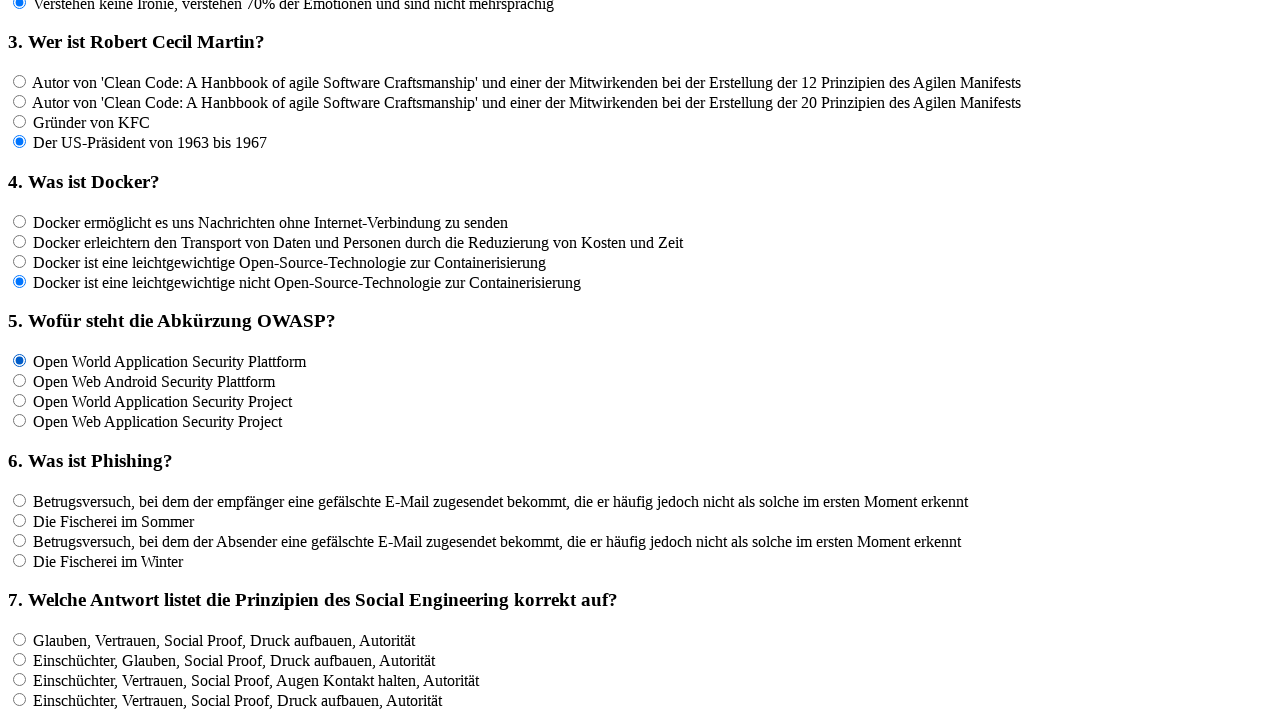

Clicked an answer option for question 5 at (20, 381) on input[name='rf5'] >> nth=1
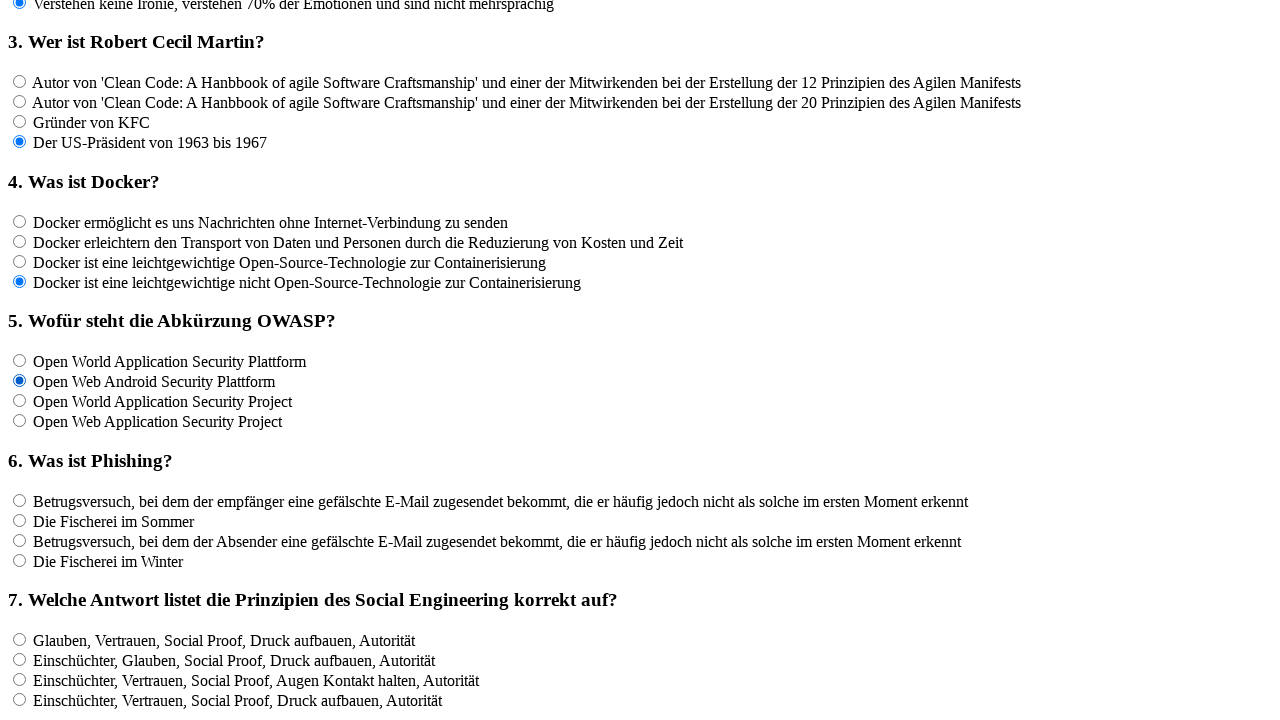

Waited 100ms after clicking answer
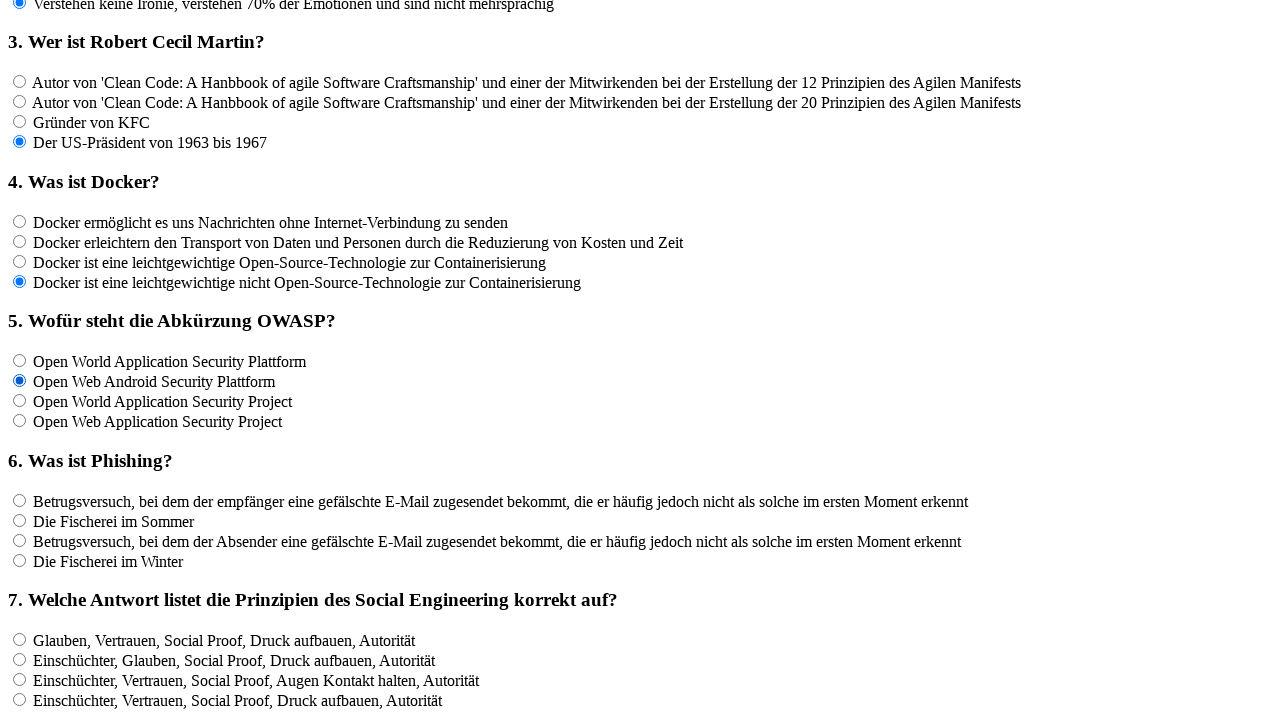

Clicked an answer option for question 5 at (20, 401) on input[name='rf5'] >> nth=2
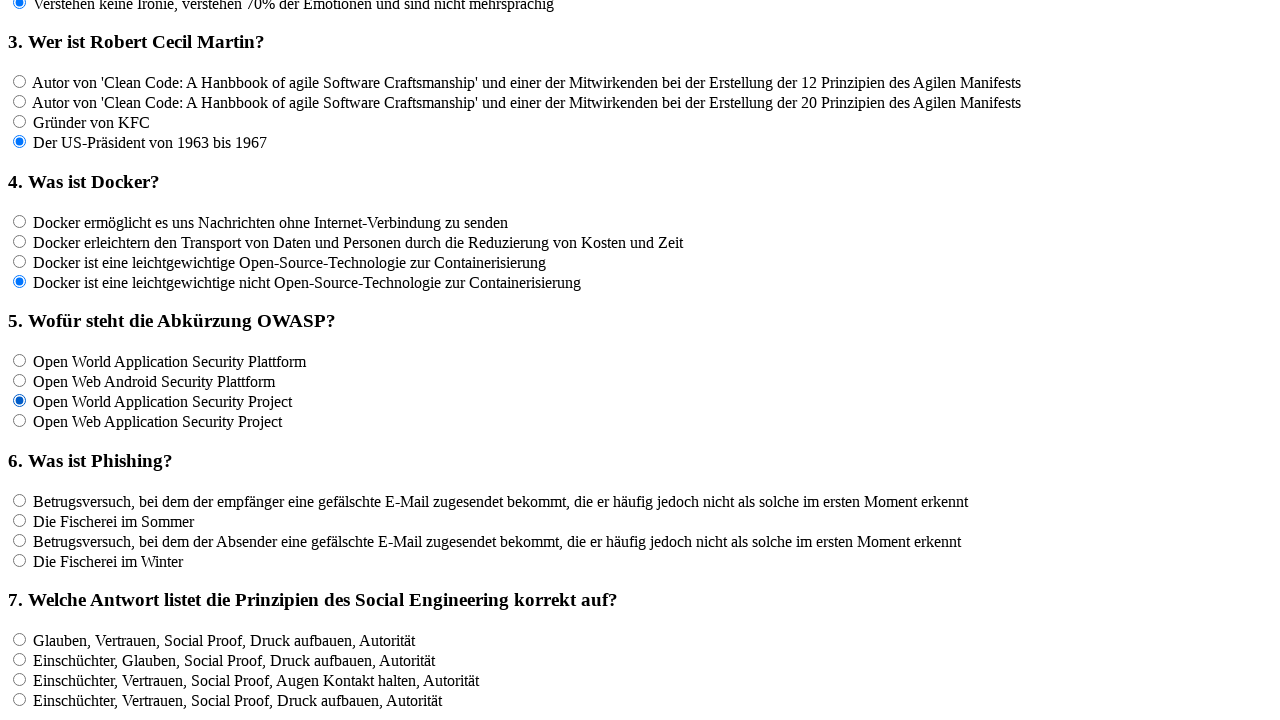

Waited 100ms after clicking answer
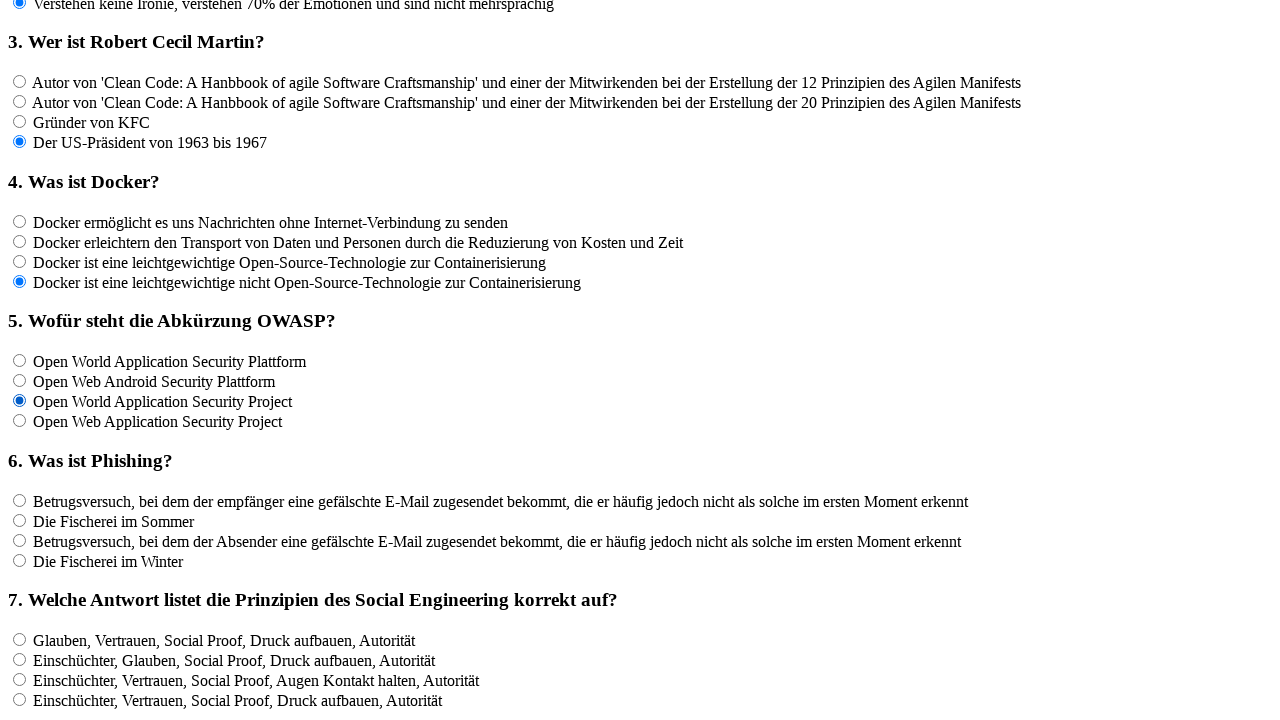

Clicked an answer option for question 5 at (20, 421) on input[name='rf5'] >> nth=3
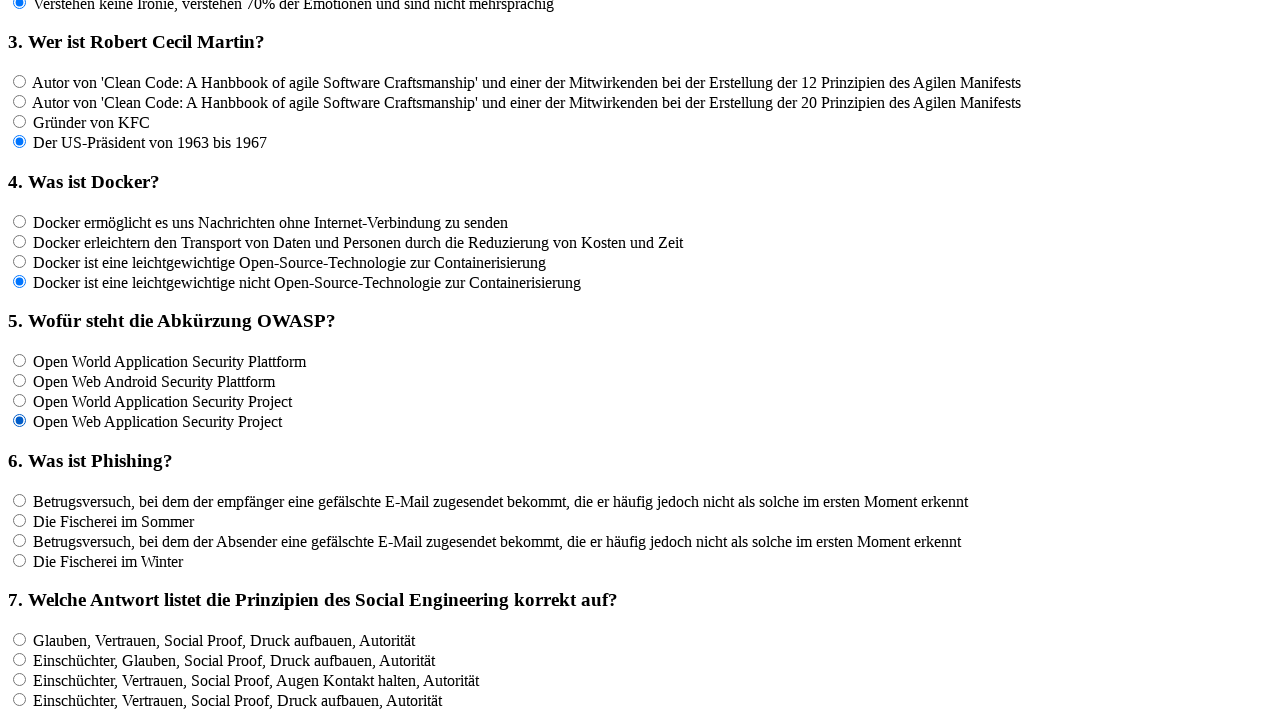

Waited 100ms after clicking answer
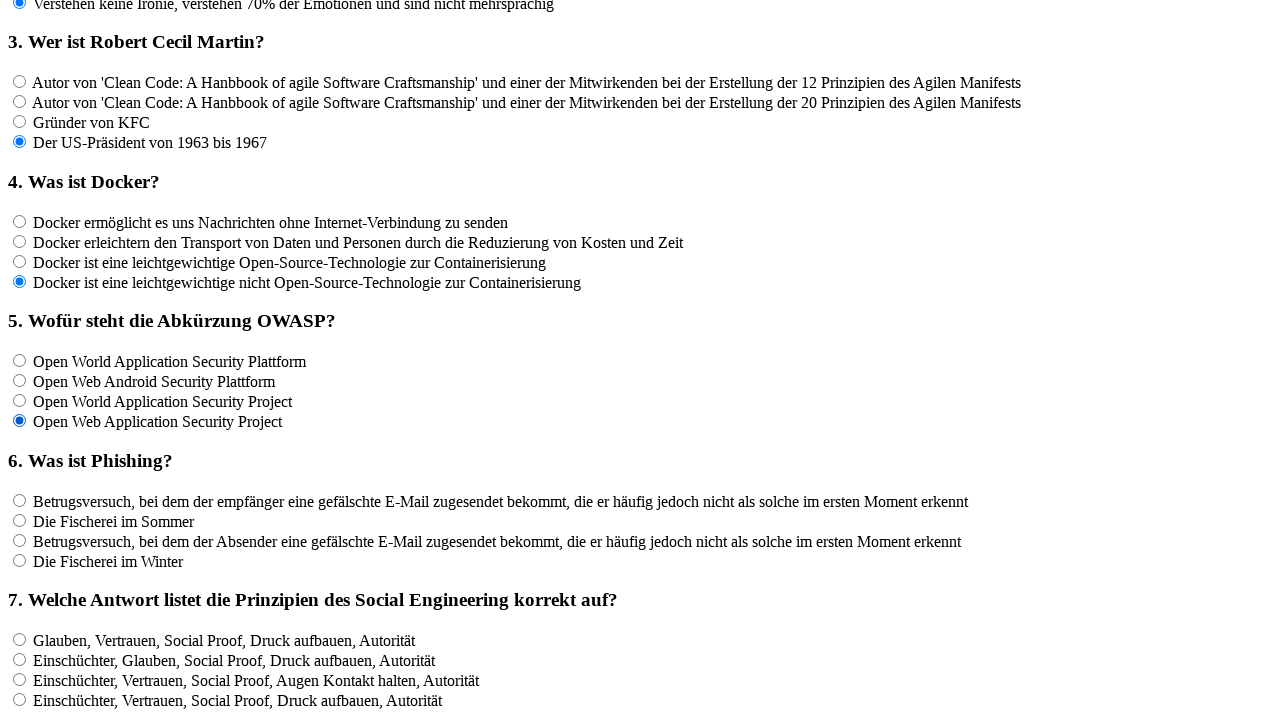

Retrieved all answer options for question 6
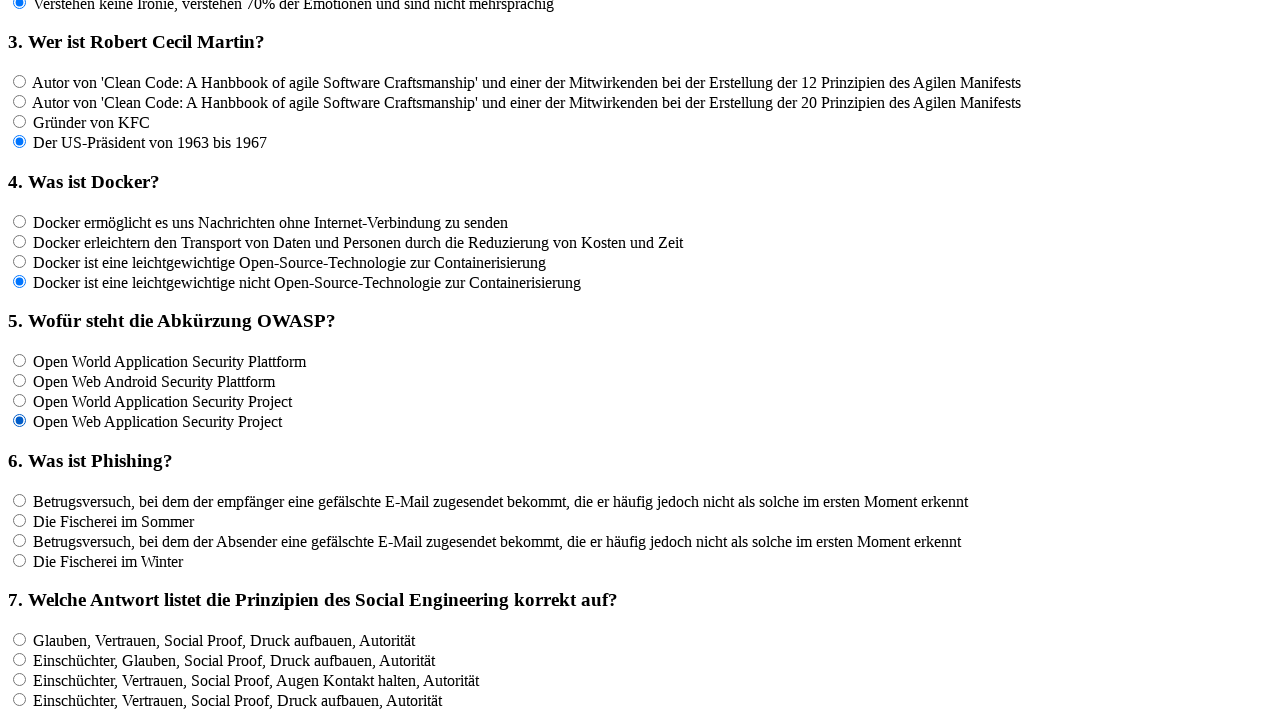

Clicked an answer option for question 6 at (20, 500) on input[name='rf6'] >> nth=0
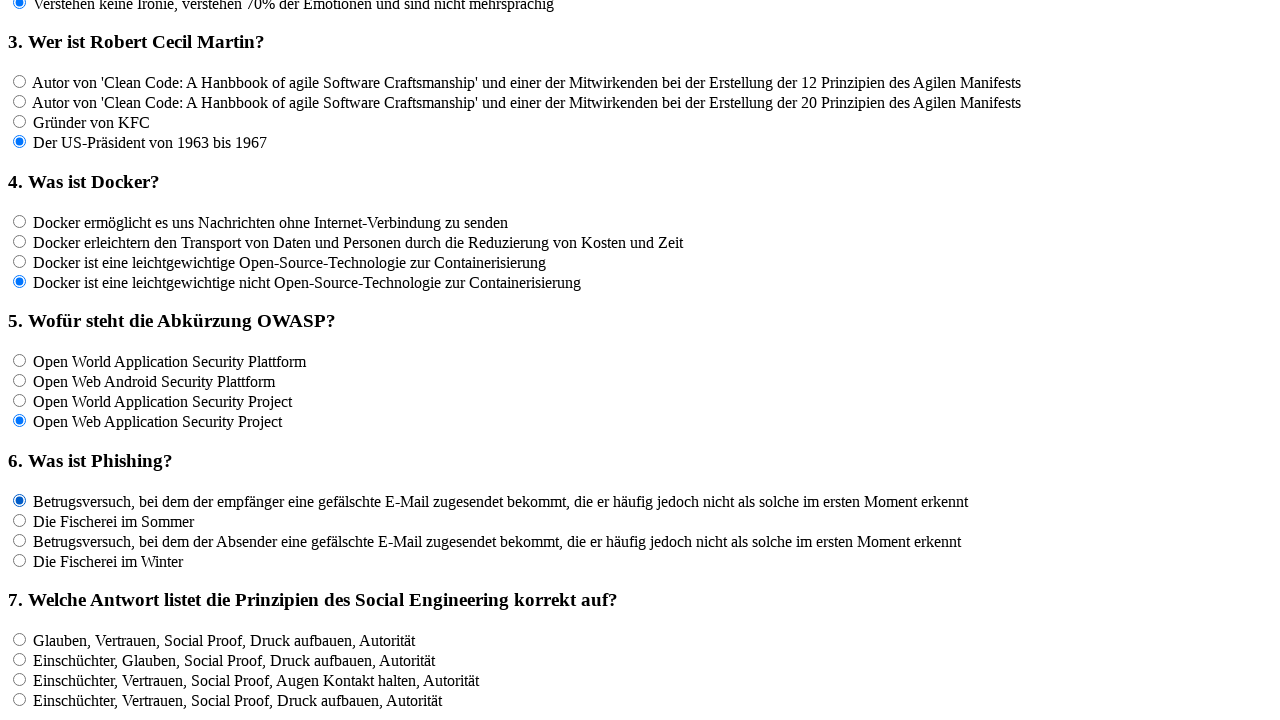

Waited 100ms after clicking answer
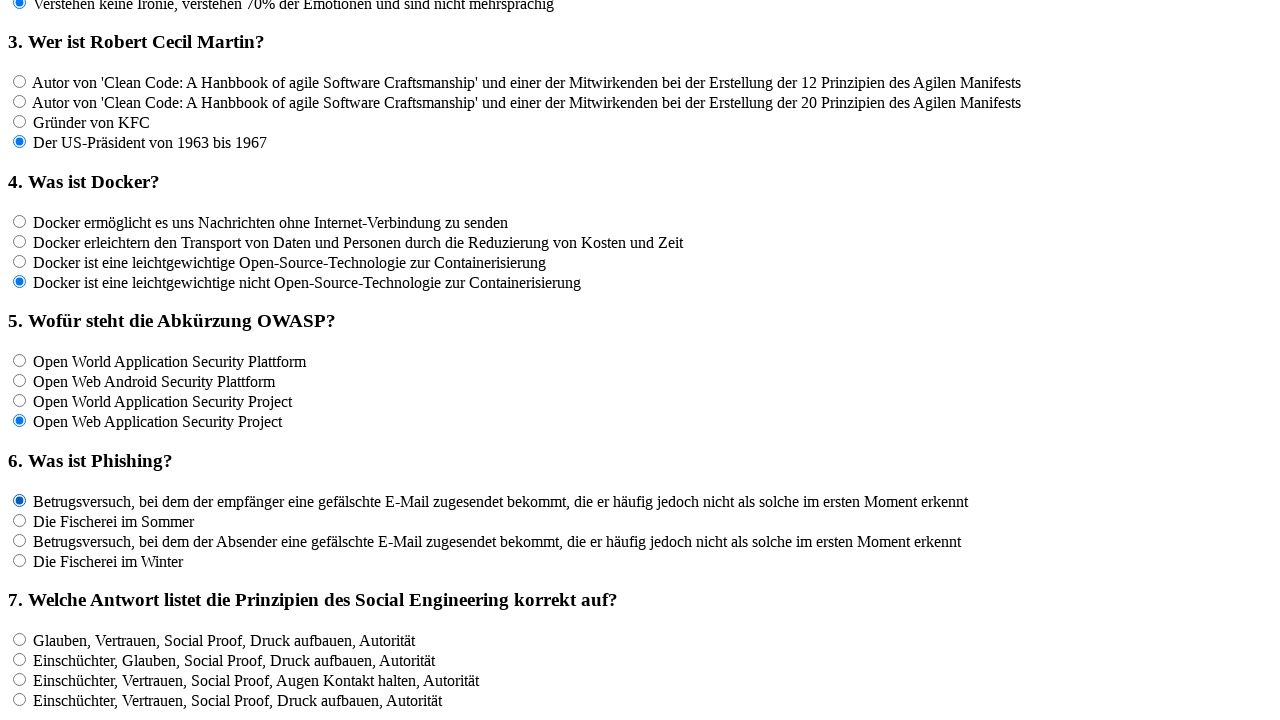

Clicked an answer option for question 6 at (20, 520) on input[name='rf6'] >> nth=1
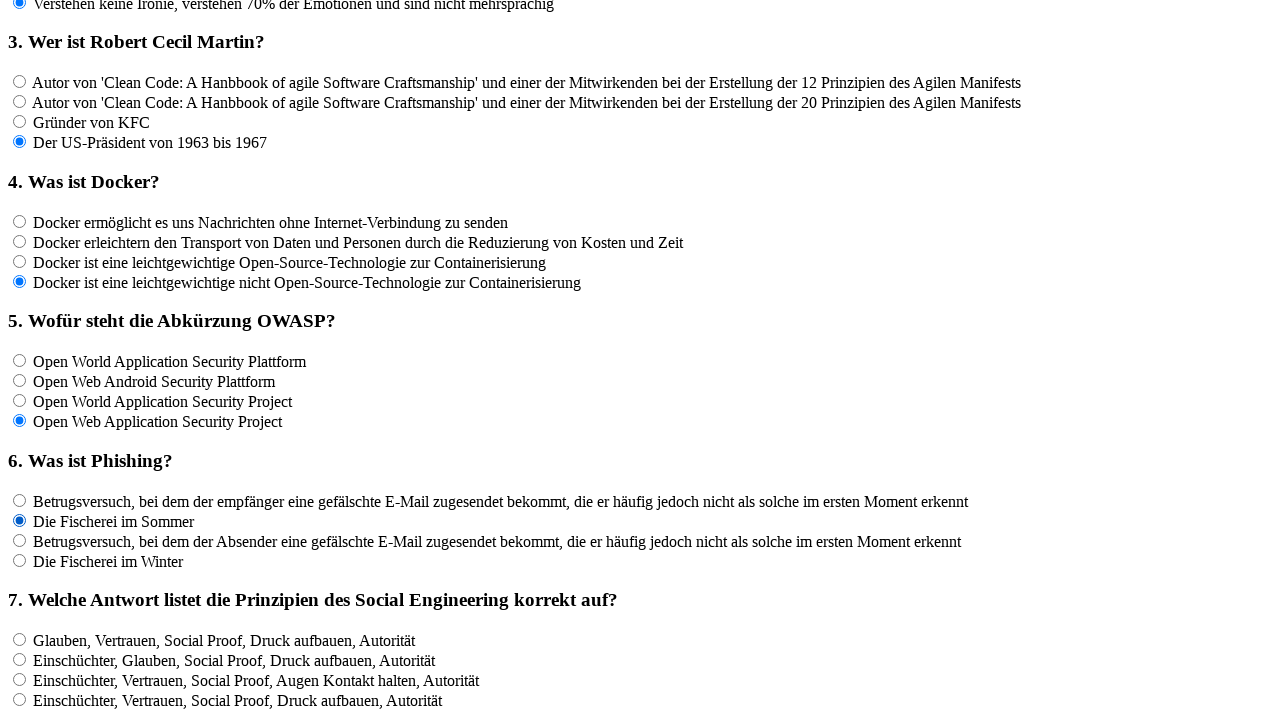

Waited 100ms after clicking answer
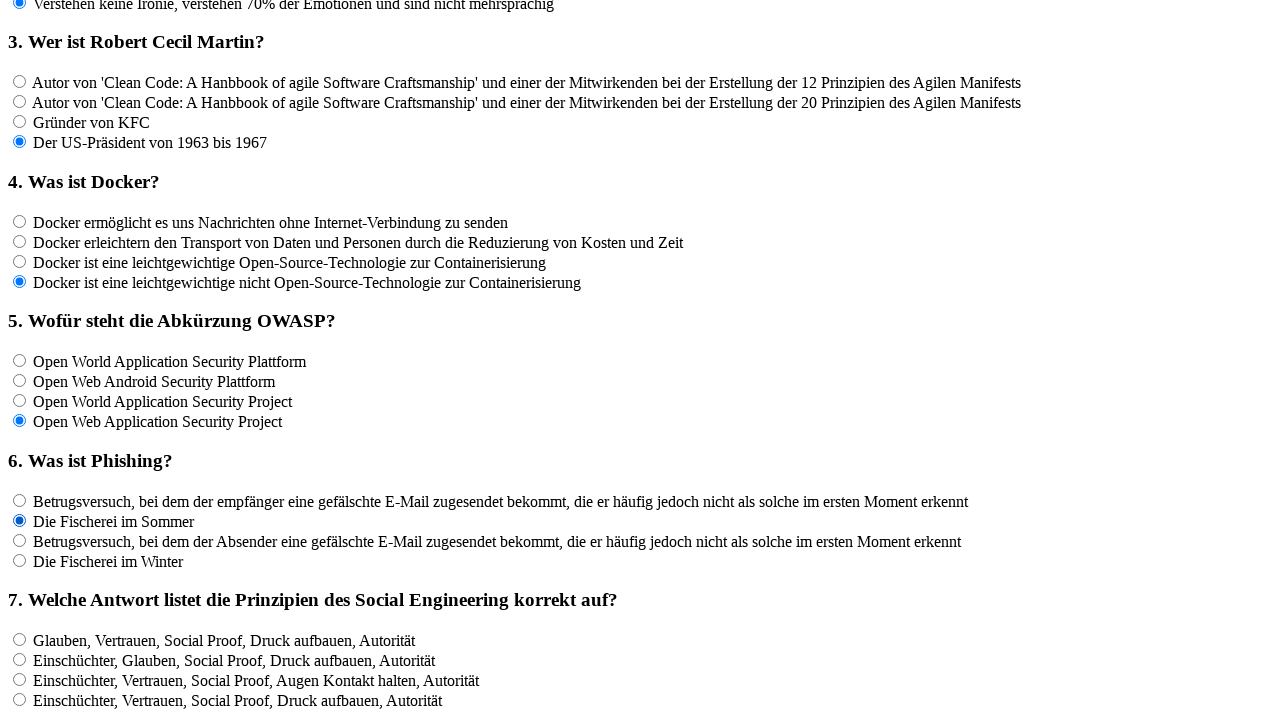

Clicked an answer option for question 6 at (20, 540) on input[name='rf6'] >> nth=2
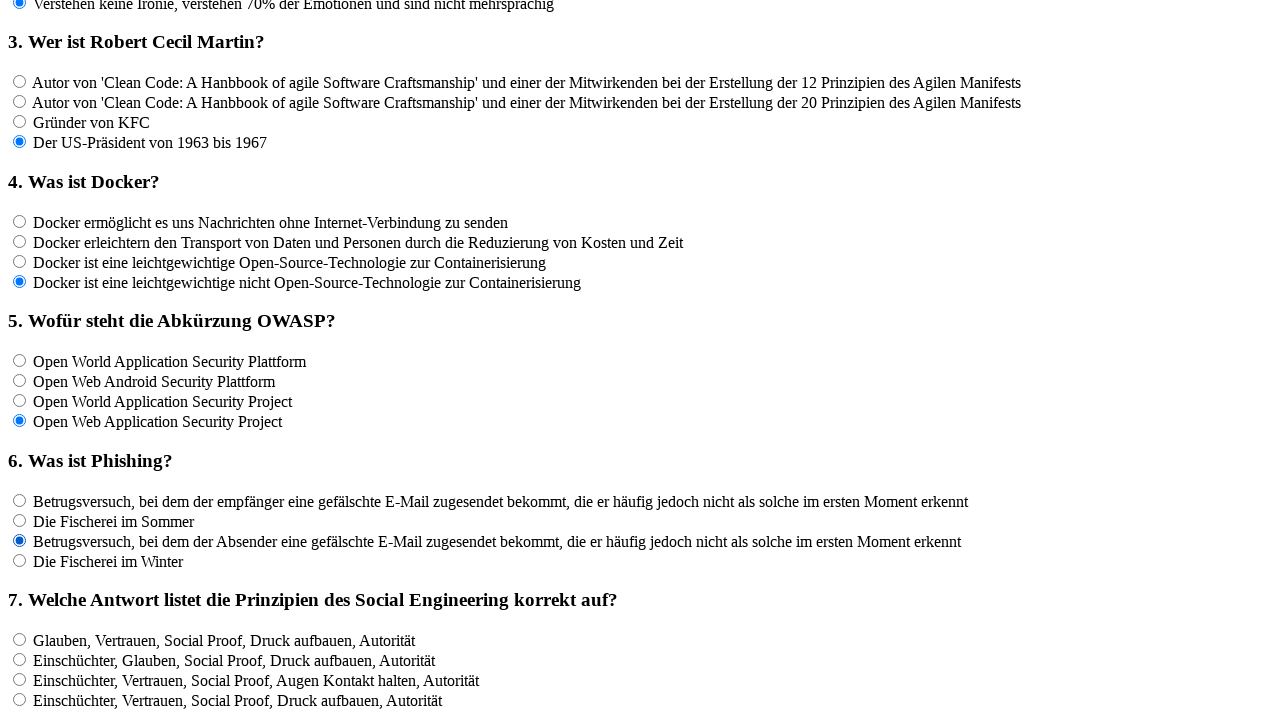

Waited 100ms after clicking answer
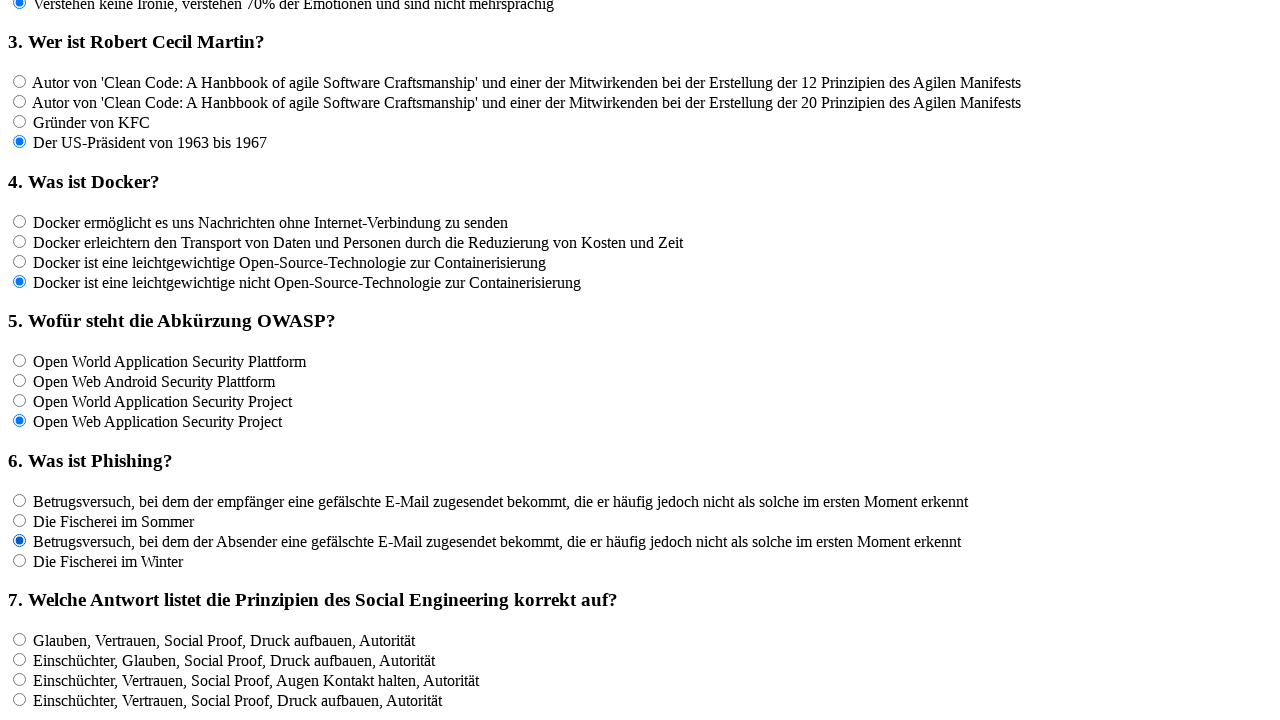

Clicked an answer option for question 6 at (20, 560) on input[name='rf6'] >> nth=3
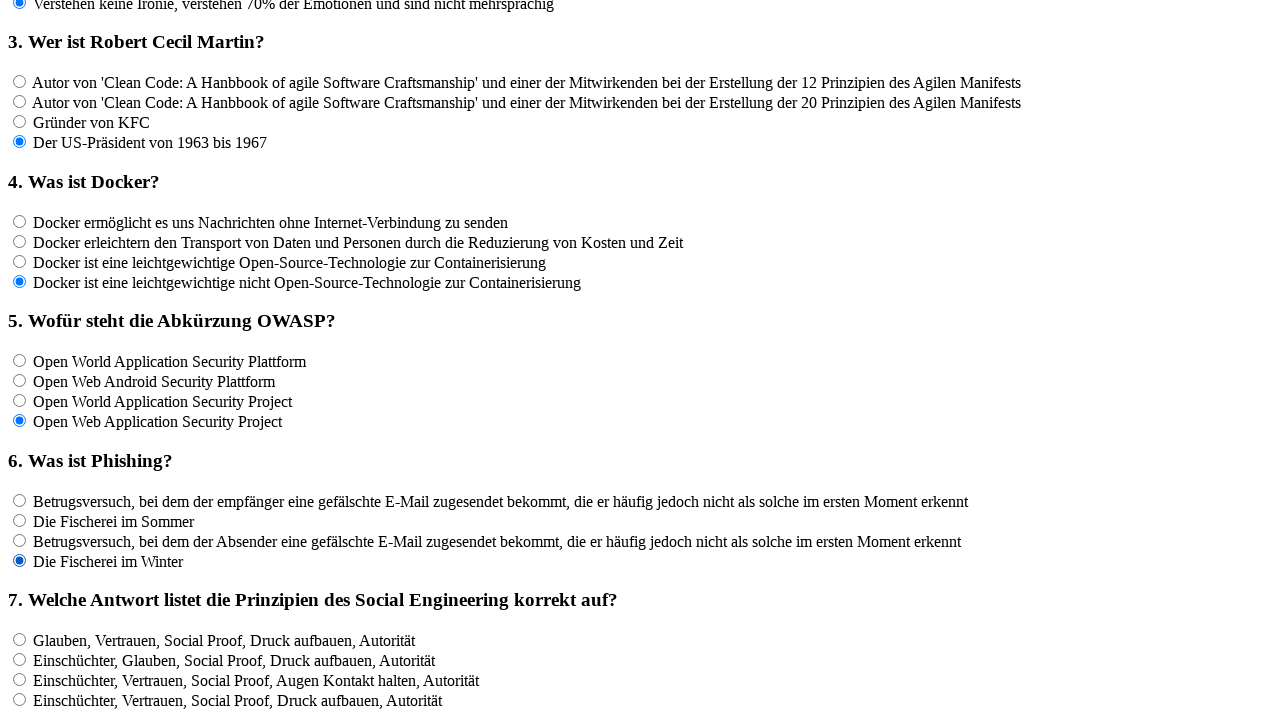

Waited 100ms after clicking answer
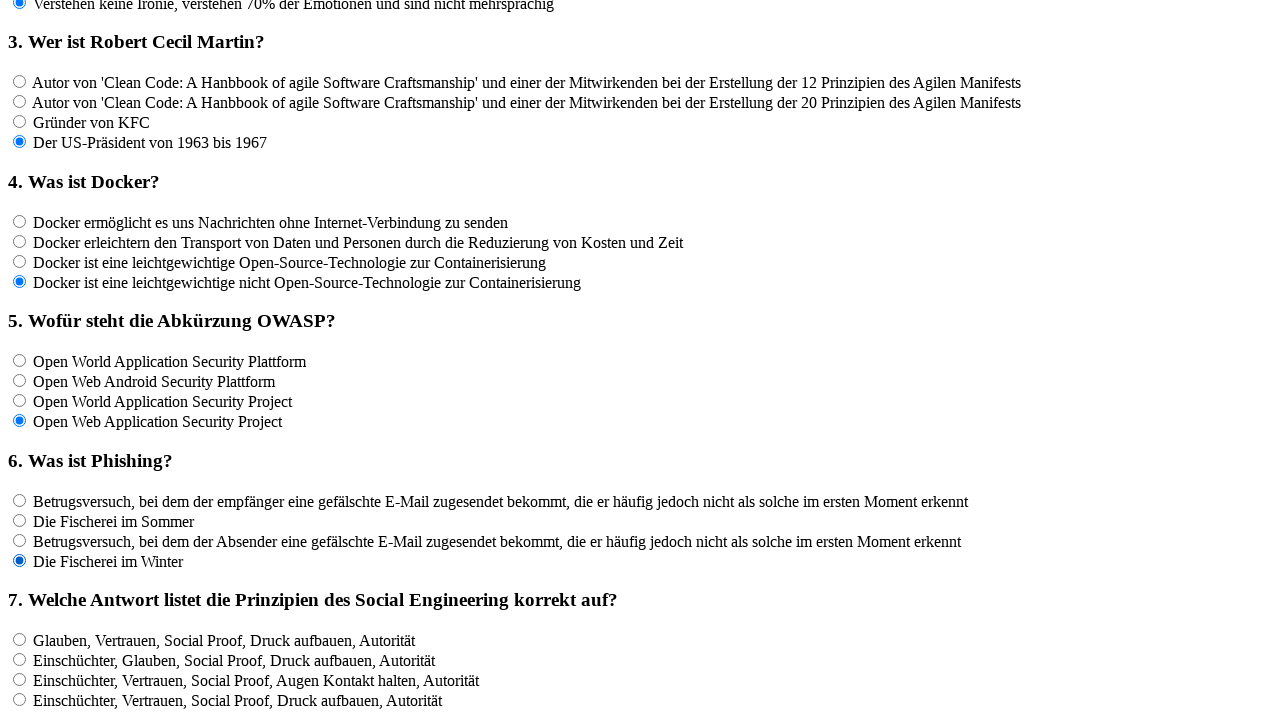

Retrieved all answer options for question 7
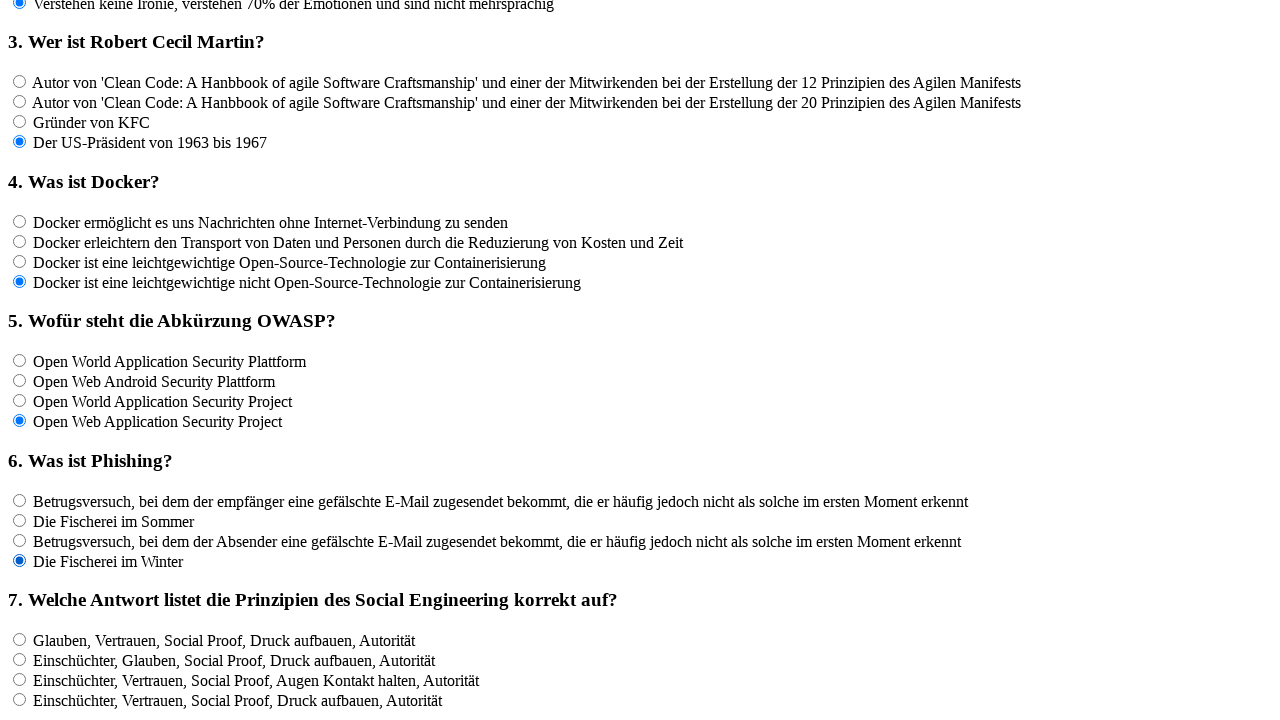

Clicked an answer option for question 7 at (20, 639) on input[name='rf7'] >> nth=0
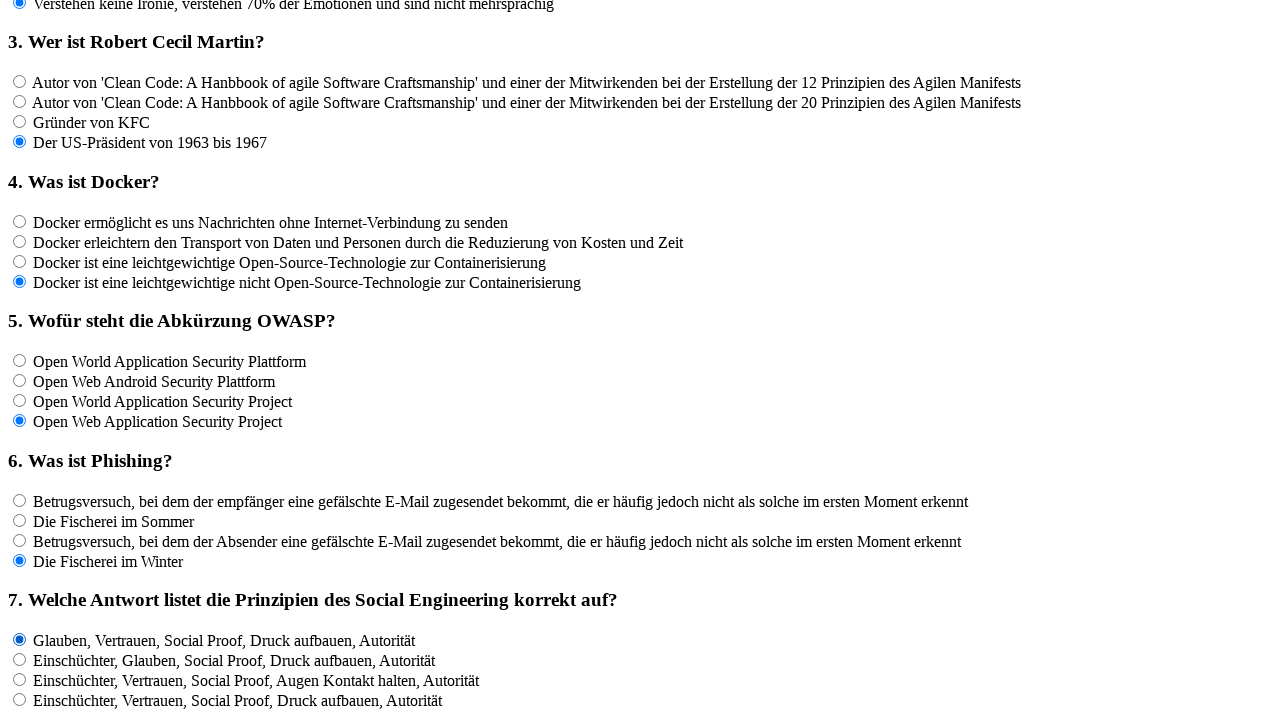

Waited 100ms after clicking answer
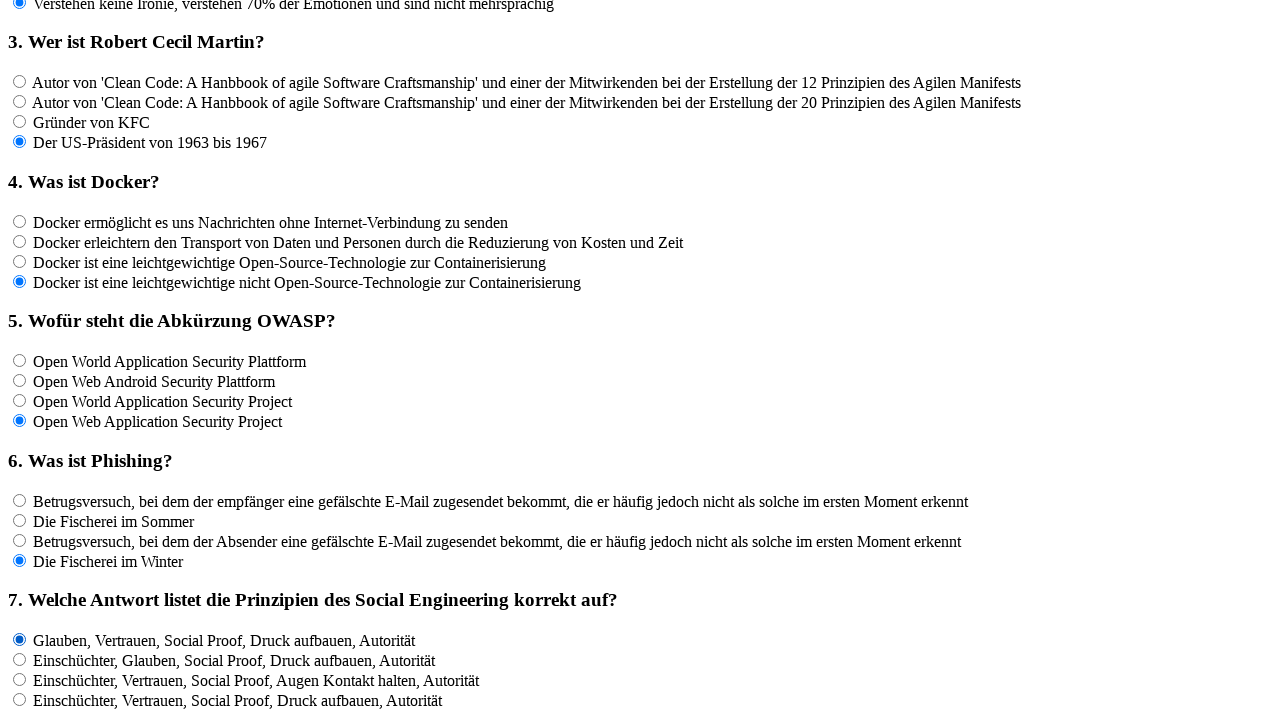

Clicked an answer option for question 7 at (20, 659) on input[name='rf7'] >> nth=1
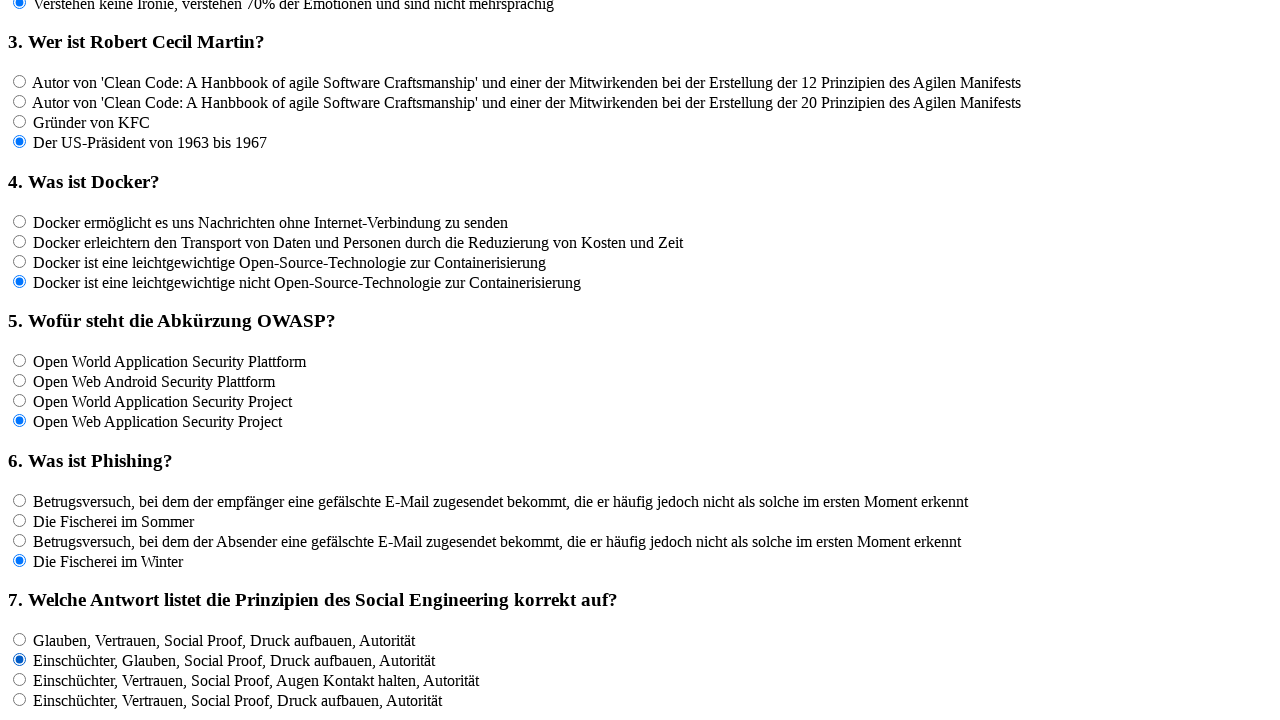

Waited 100ms after clicking answer
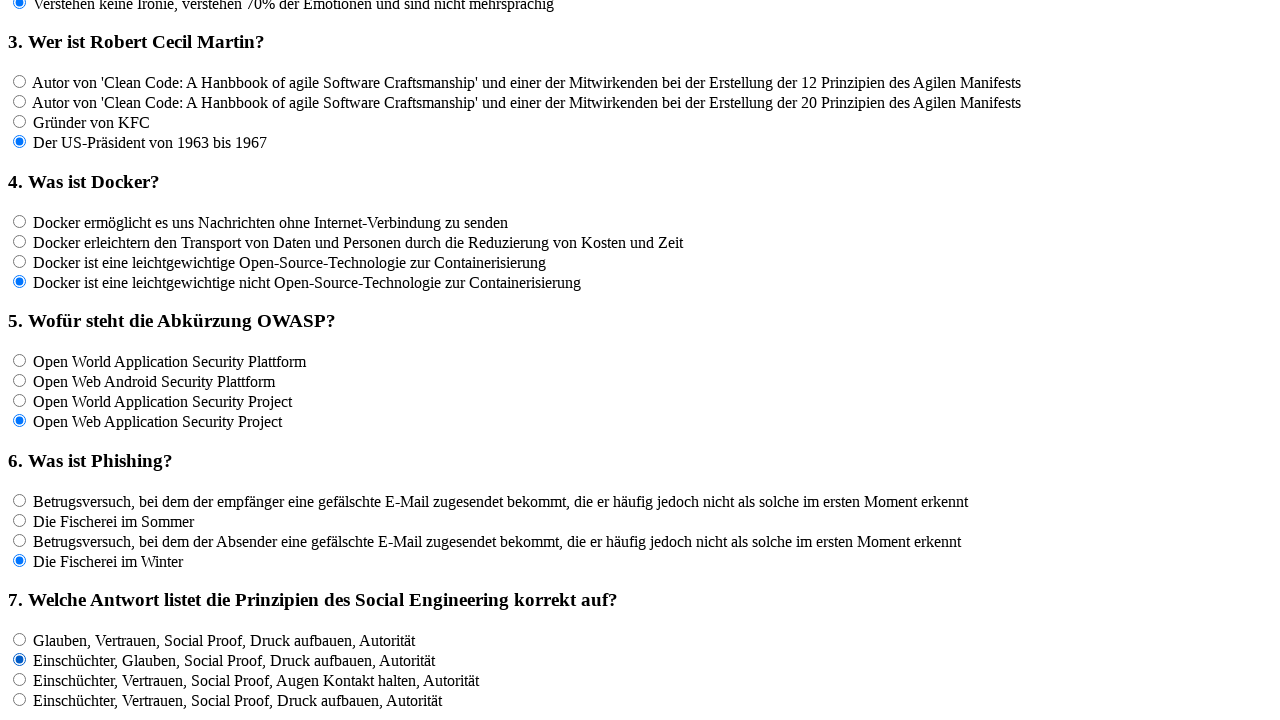

Clicked an answer option for question 7 at (20, 679) on input[name='rf7'] >> nth=2
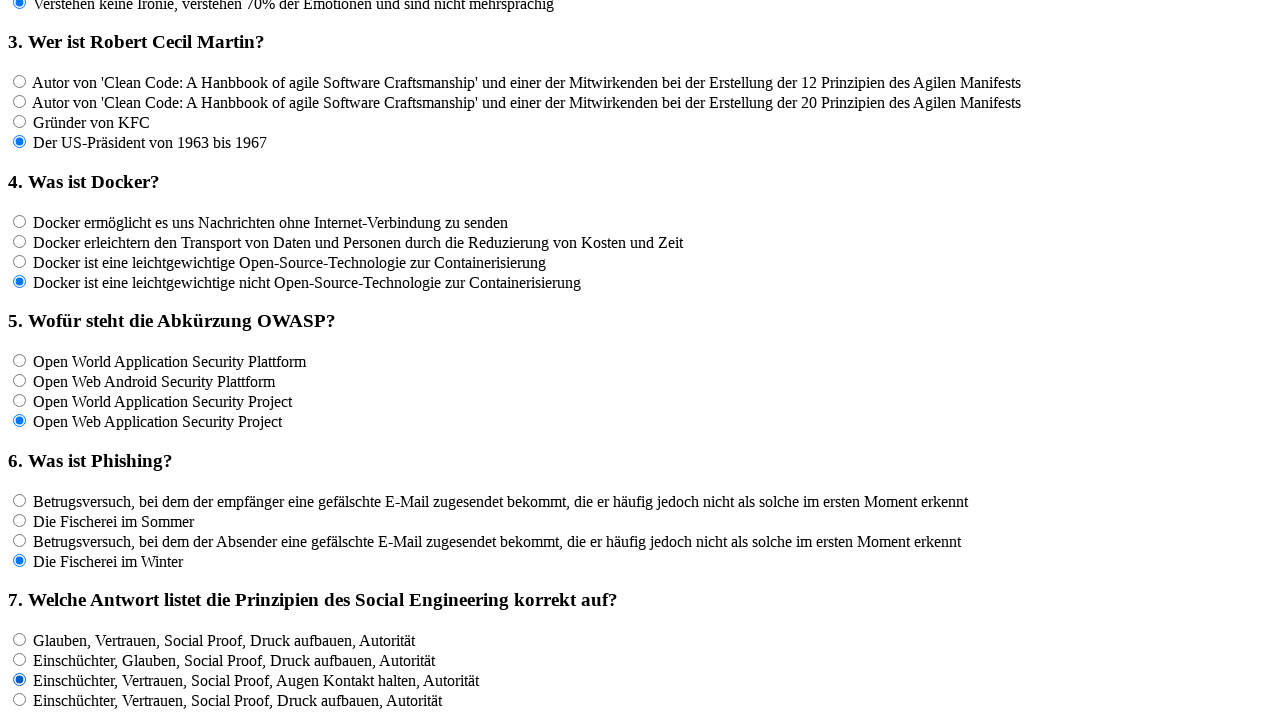

Waited 100ms after clicking answer
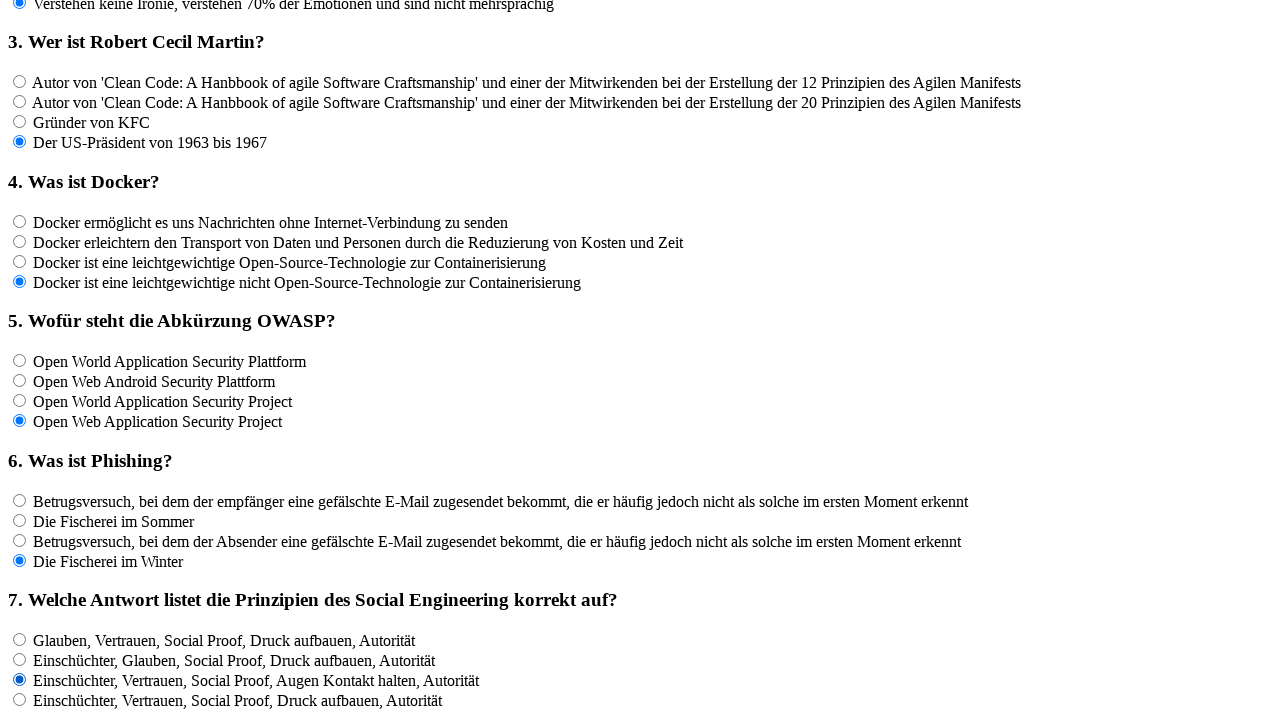

Clicked an answer option for question 7 at (20, 699) on input[name='rf7'] >> nth=3
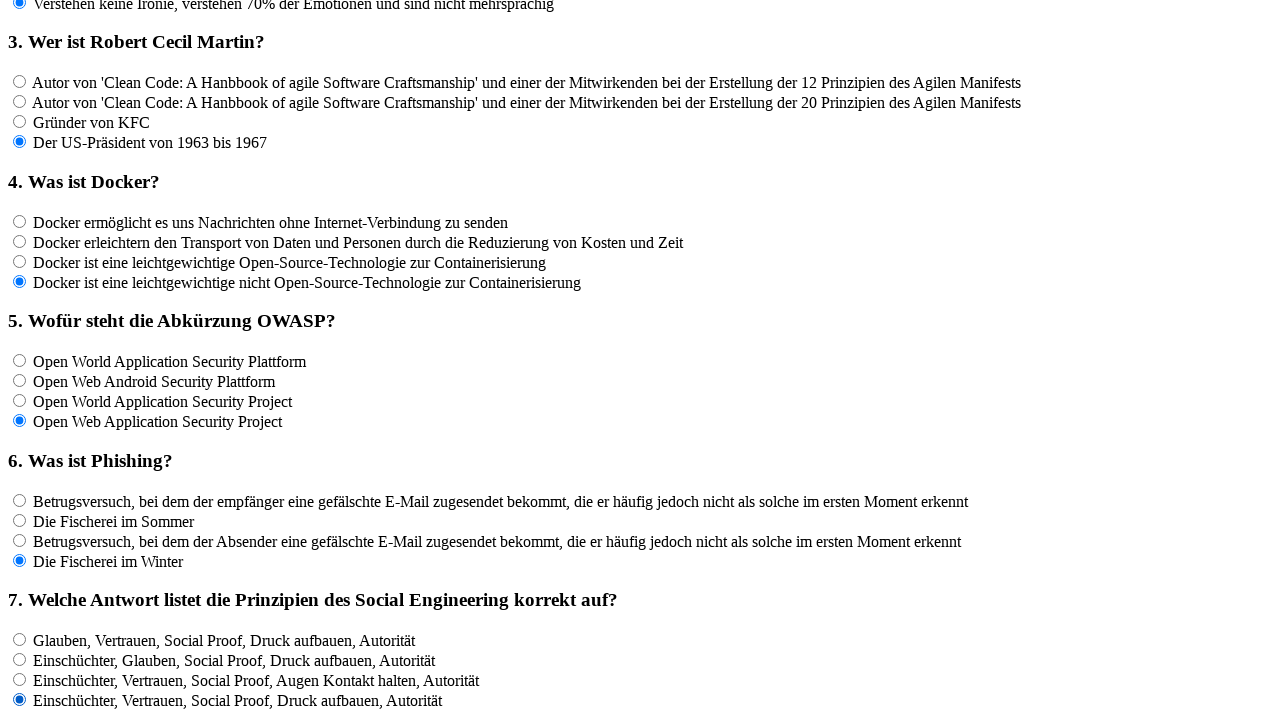

Waited 100ms after clicking answer
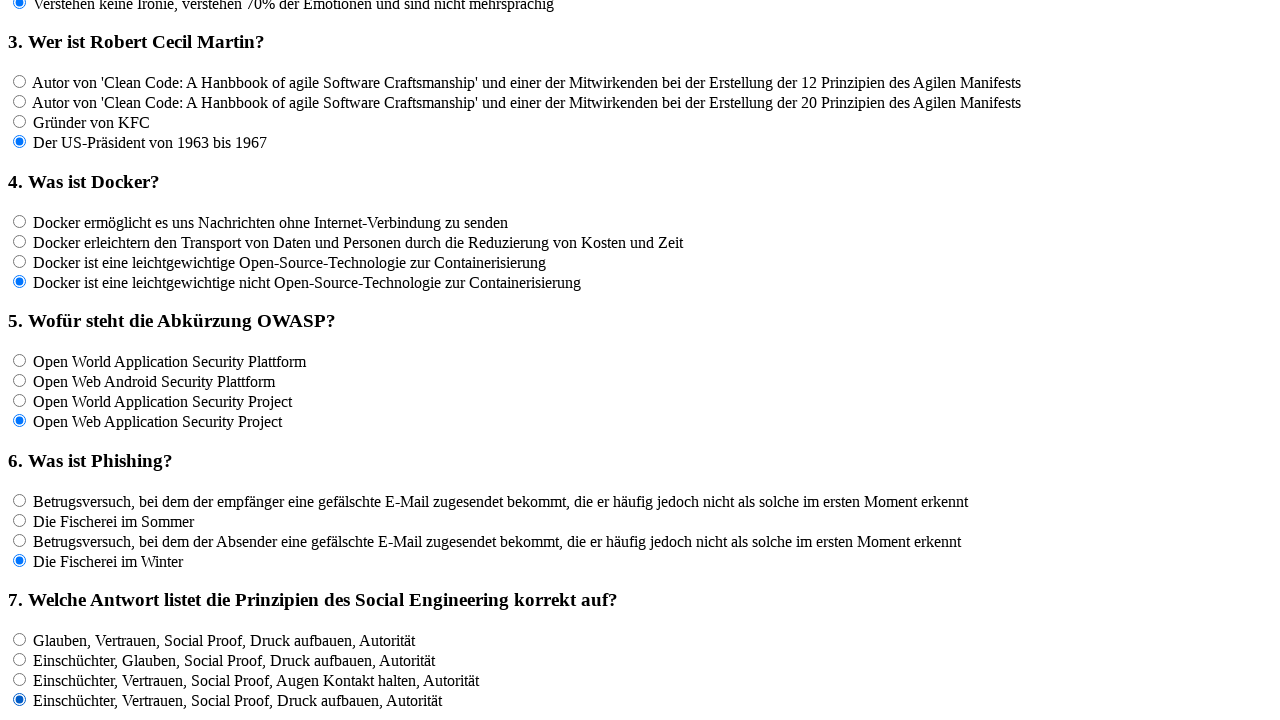

Retrieved all answer options for question 8
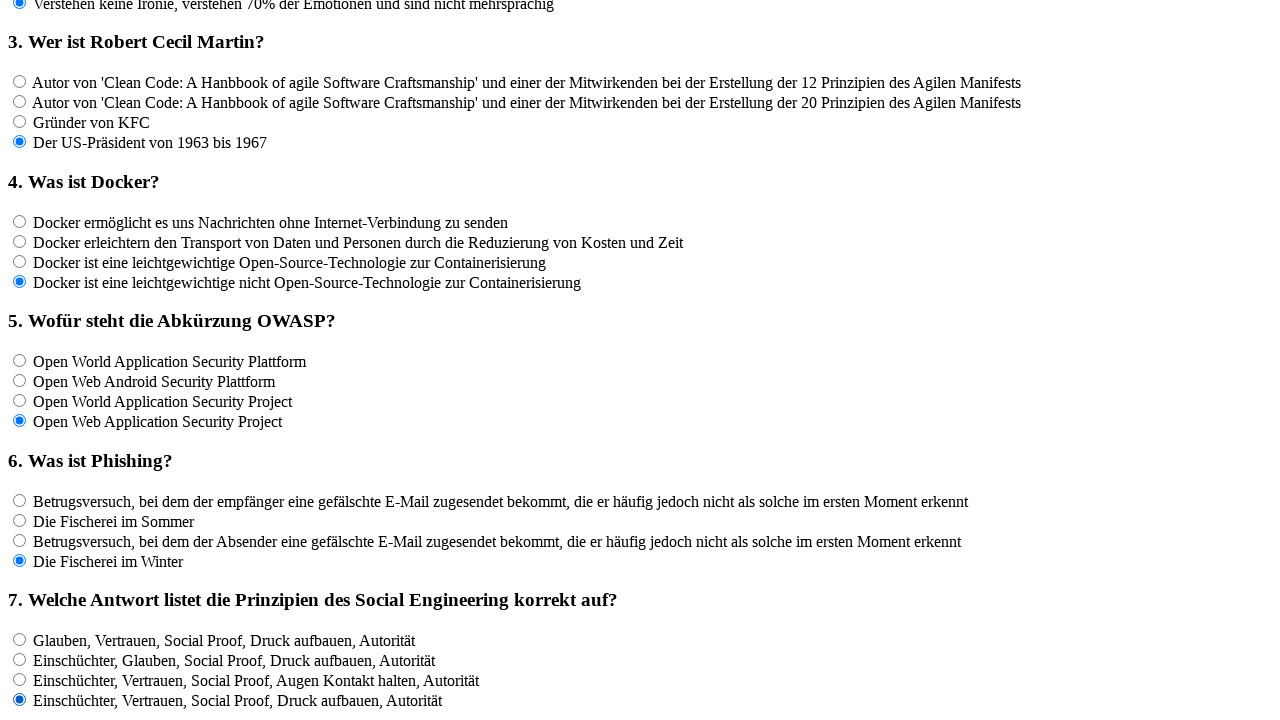

Clicked an answer option for question 8 at (20, 361) on input[name='rf8'] >> nth=0
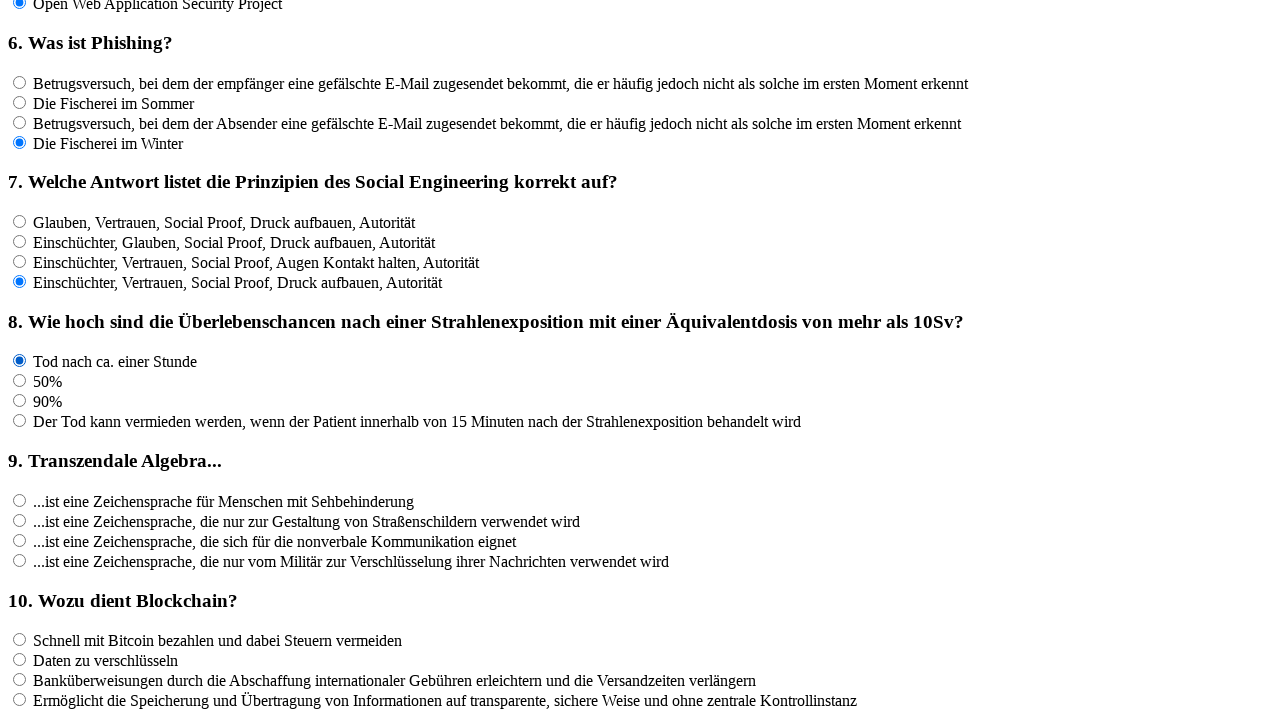

Waited 100ms after clicking answer
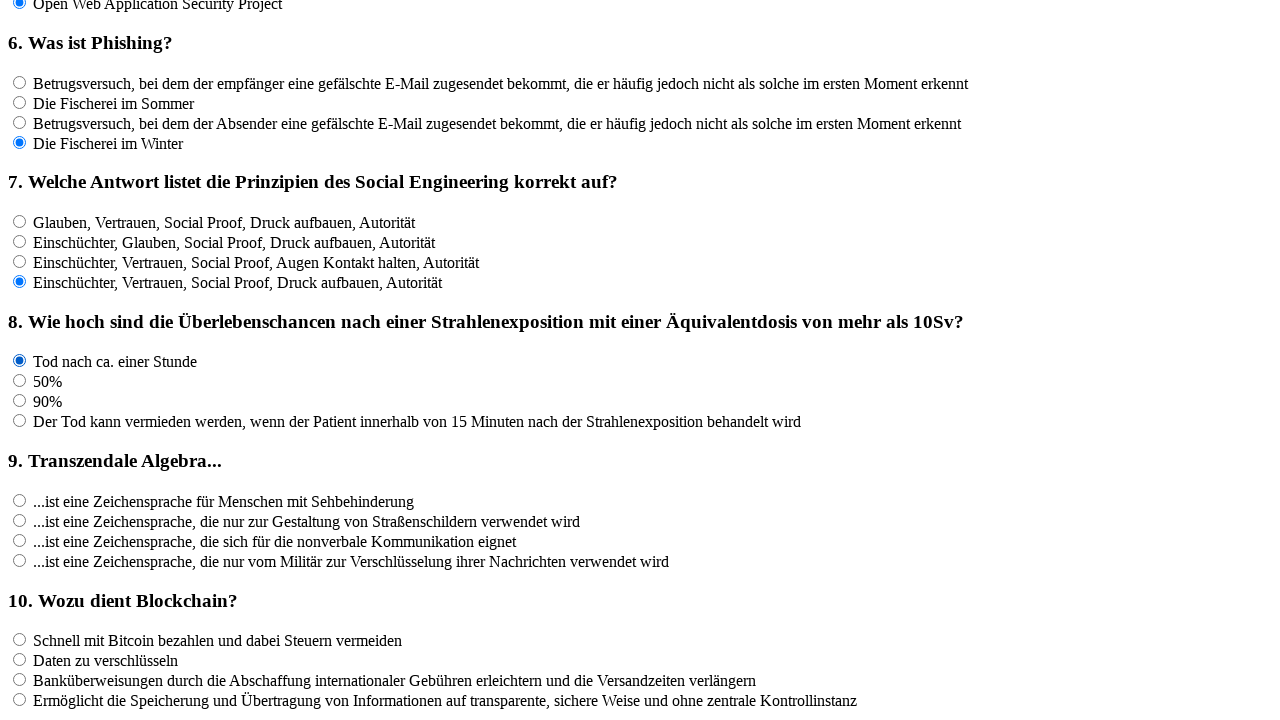

Clicked an answer option for question 8 at (20, 381) on input[name='rf8'] >> nth=1
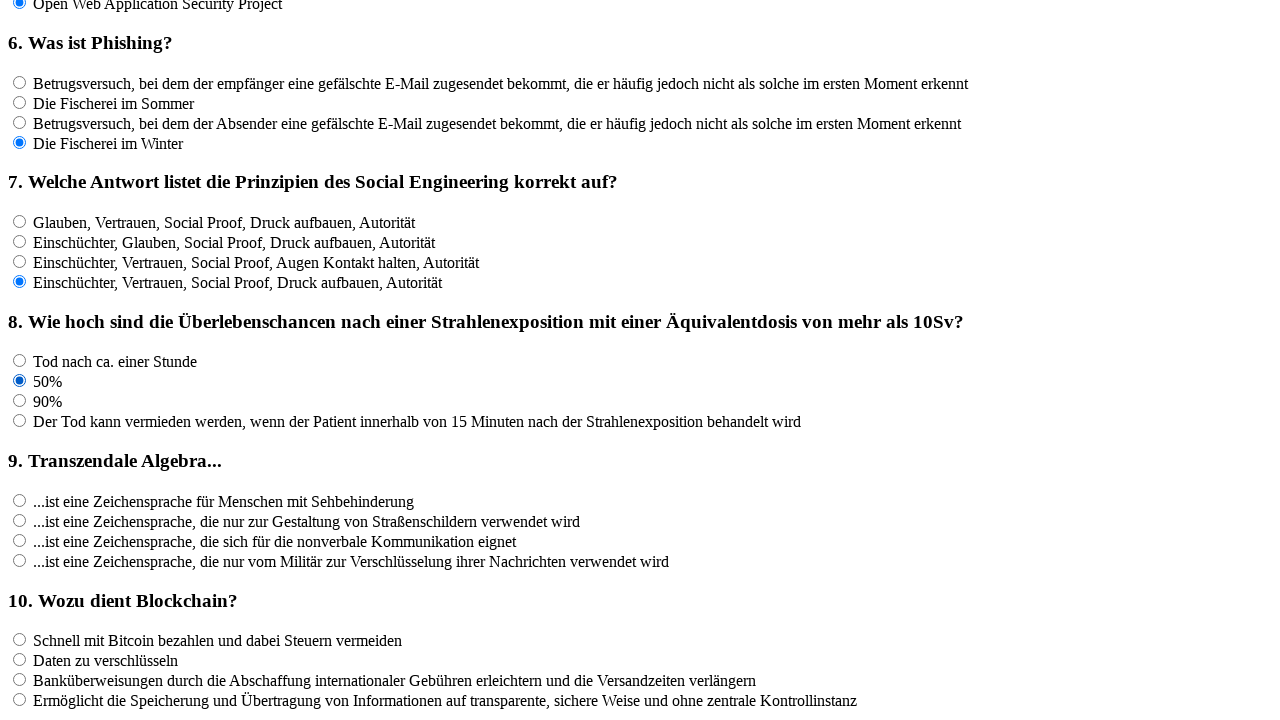

Waited 100ms after clicking answer
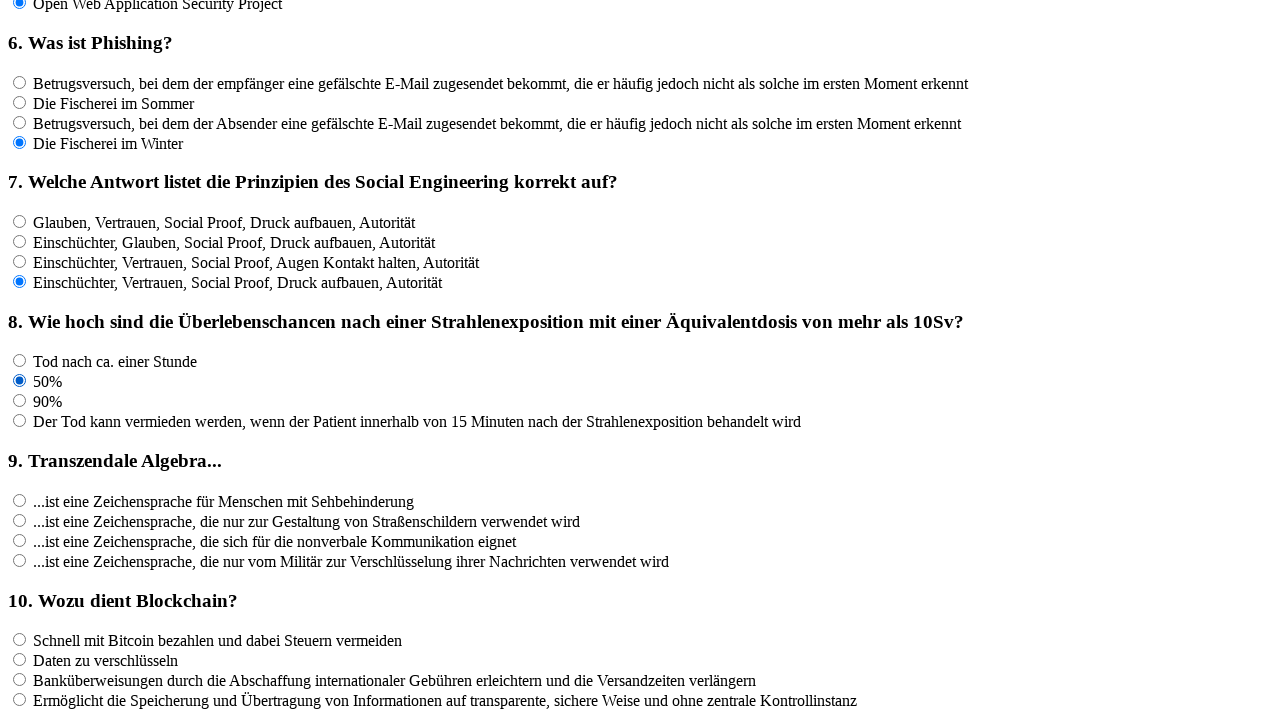

Clicked an answer option for question 8 at (20, 401) on input[name='rf8'] >> nth=2
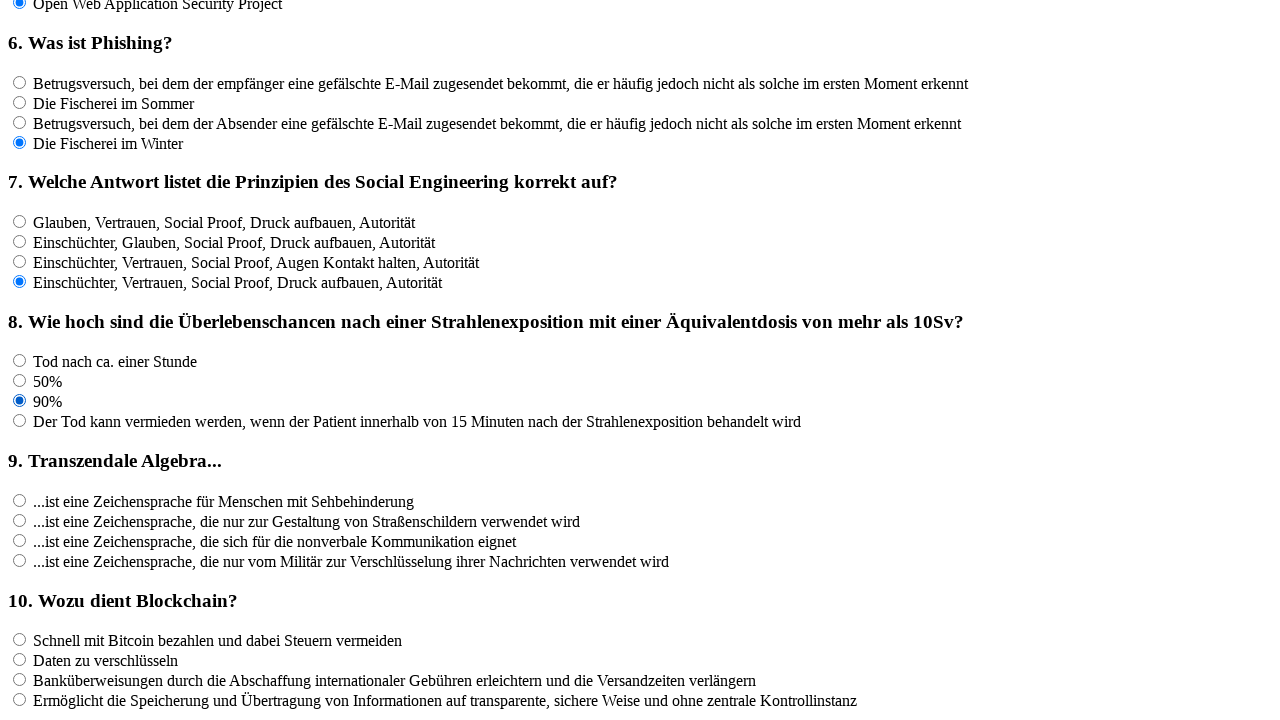

Waited 100ms after clicking answer
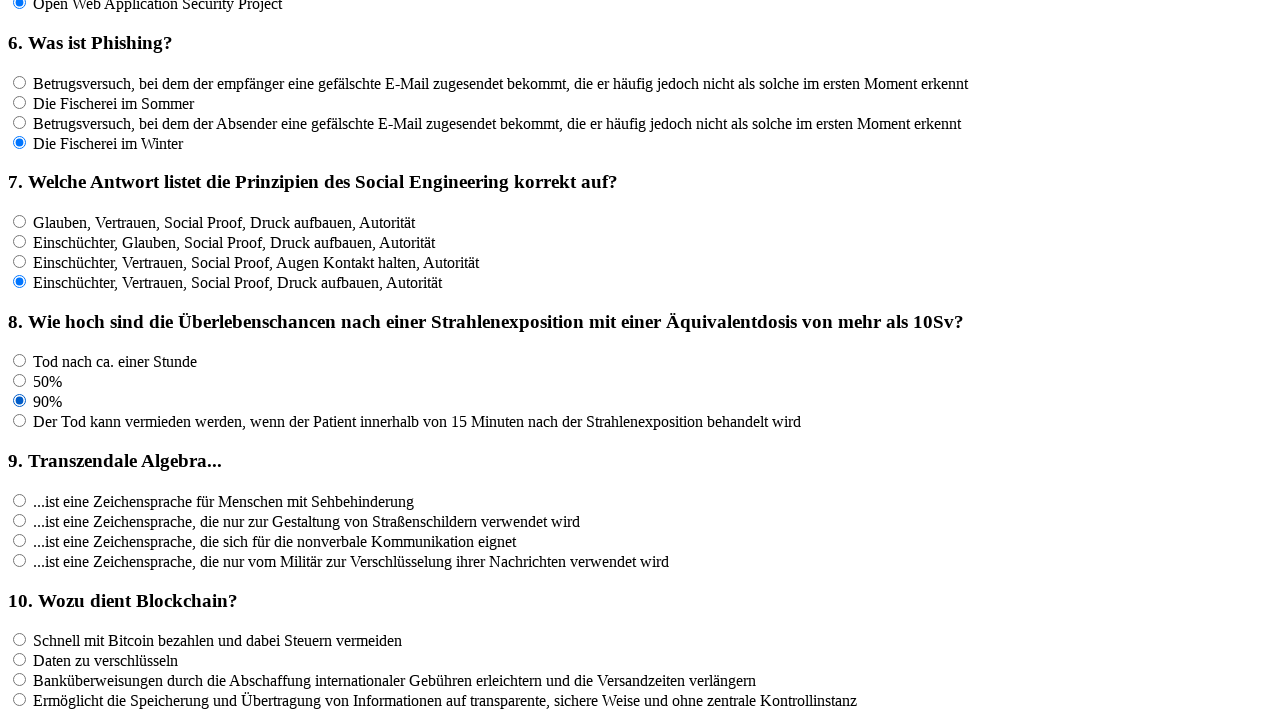

Clicked an answer option for question 8 at (20, 421) on input[name='rf8'] >> nth=3
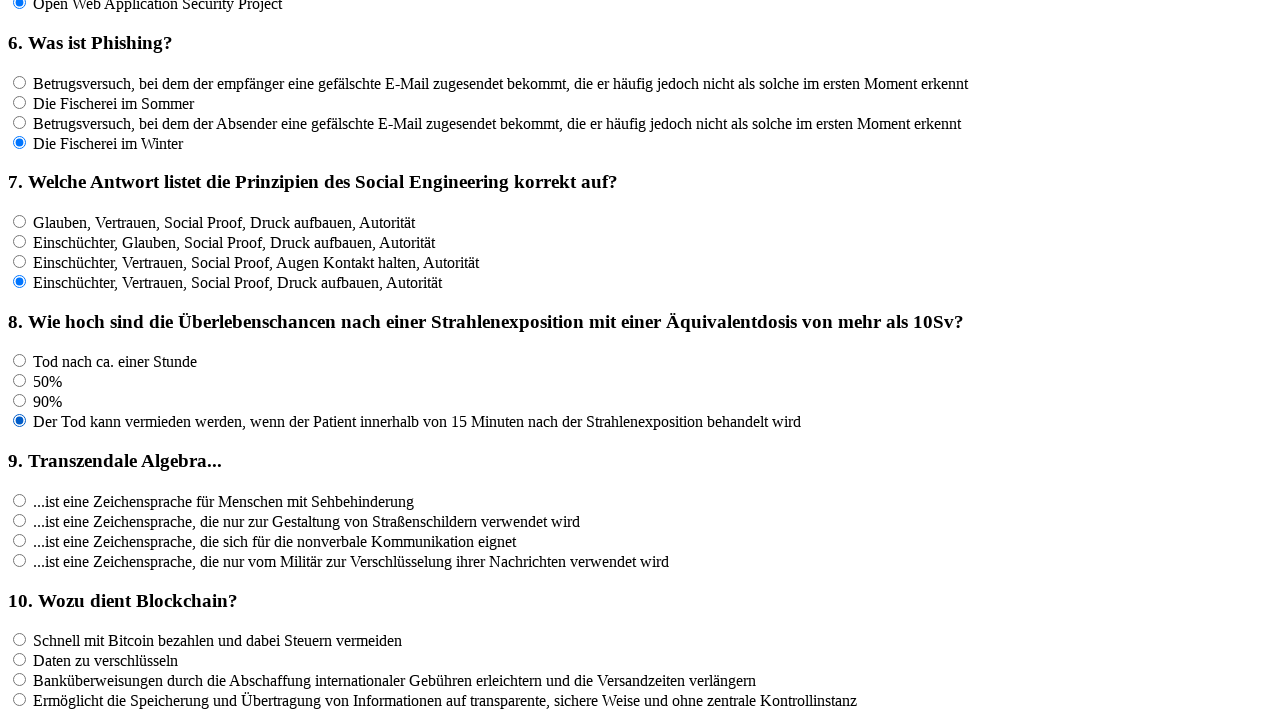

Waited 100ms after clicking answer
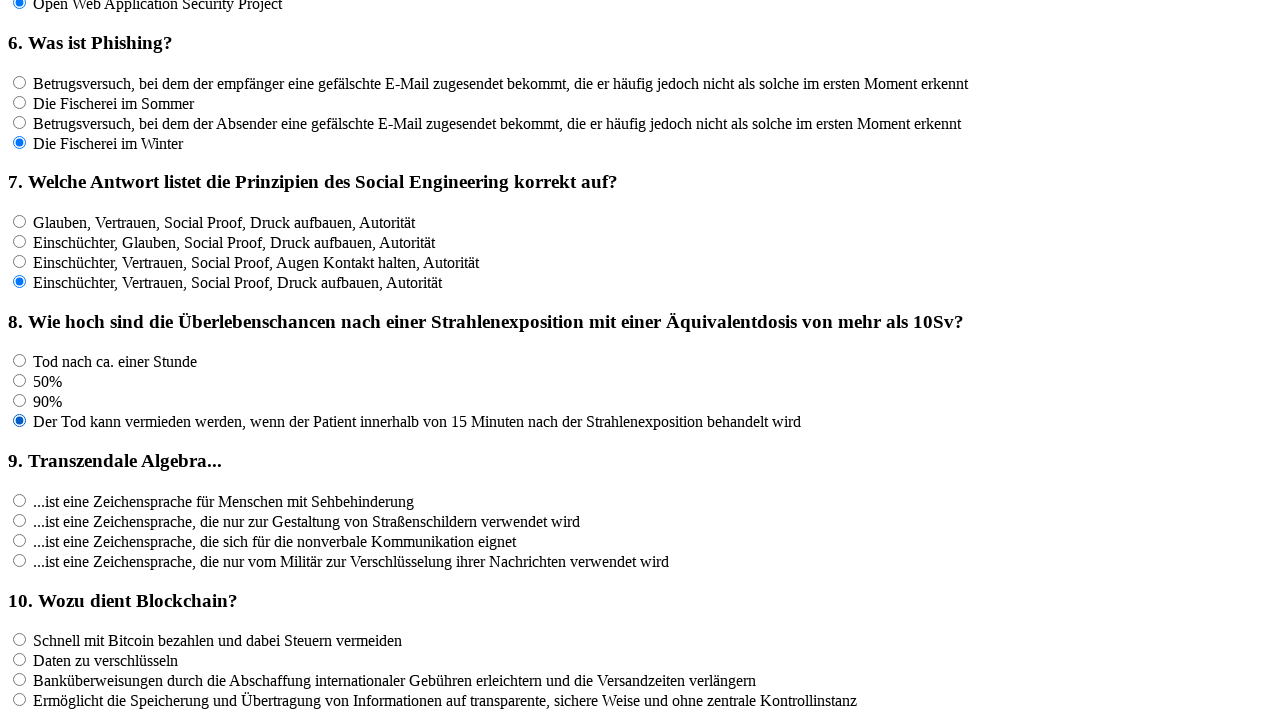

Retrieved all answer options for question 9
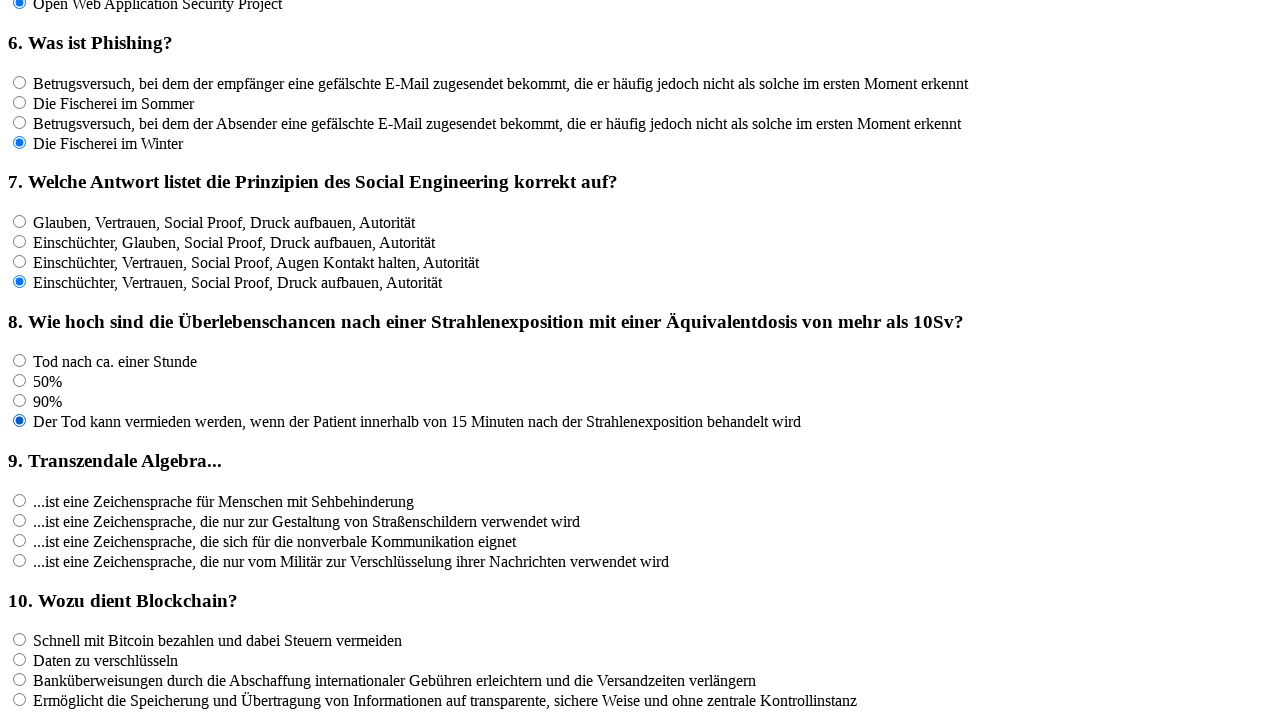

Clicked an answer option for question 9 at (20, 500) on input[name='rf9'] >> nth=0
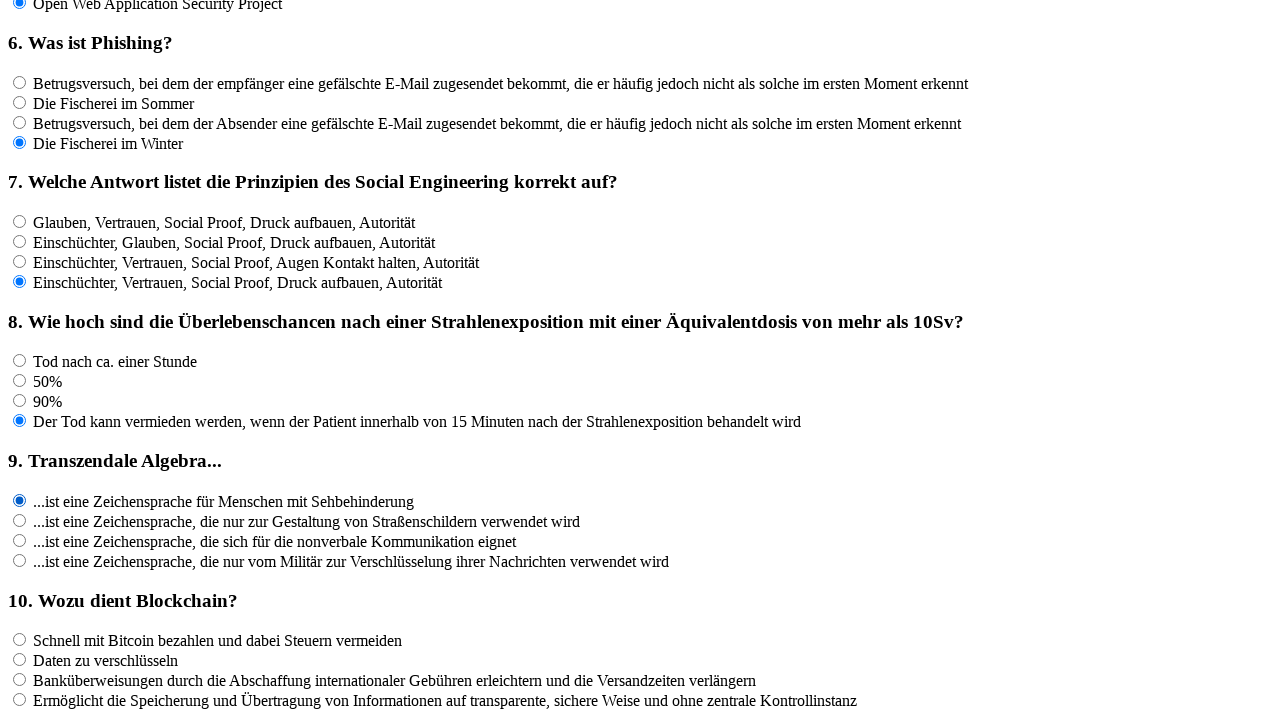

Waited 100ms after clicking answer
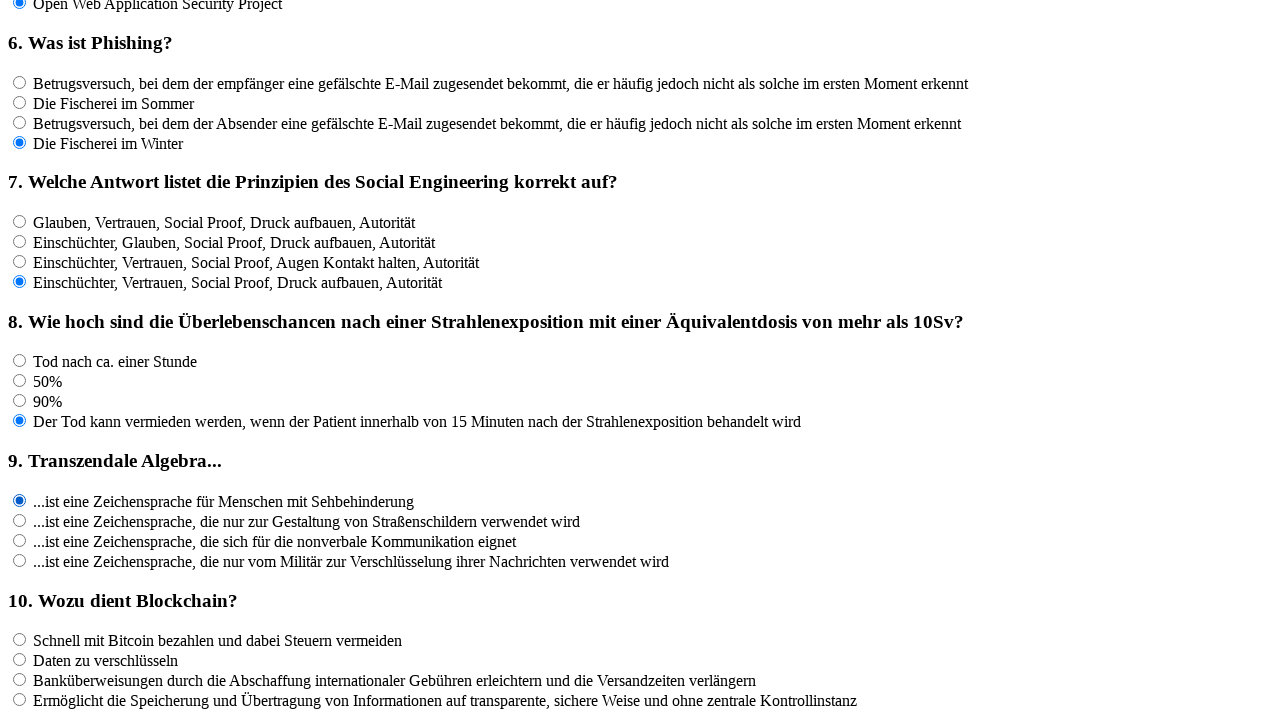

Clicked an answer option for question 9 at (20, 520) on input[name='rf9'] >> nth=1
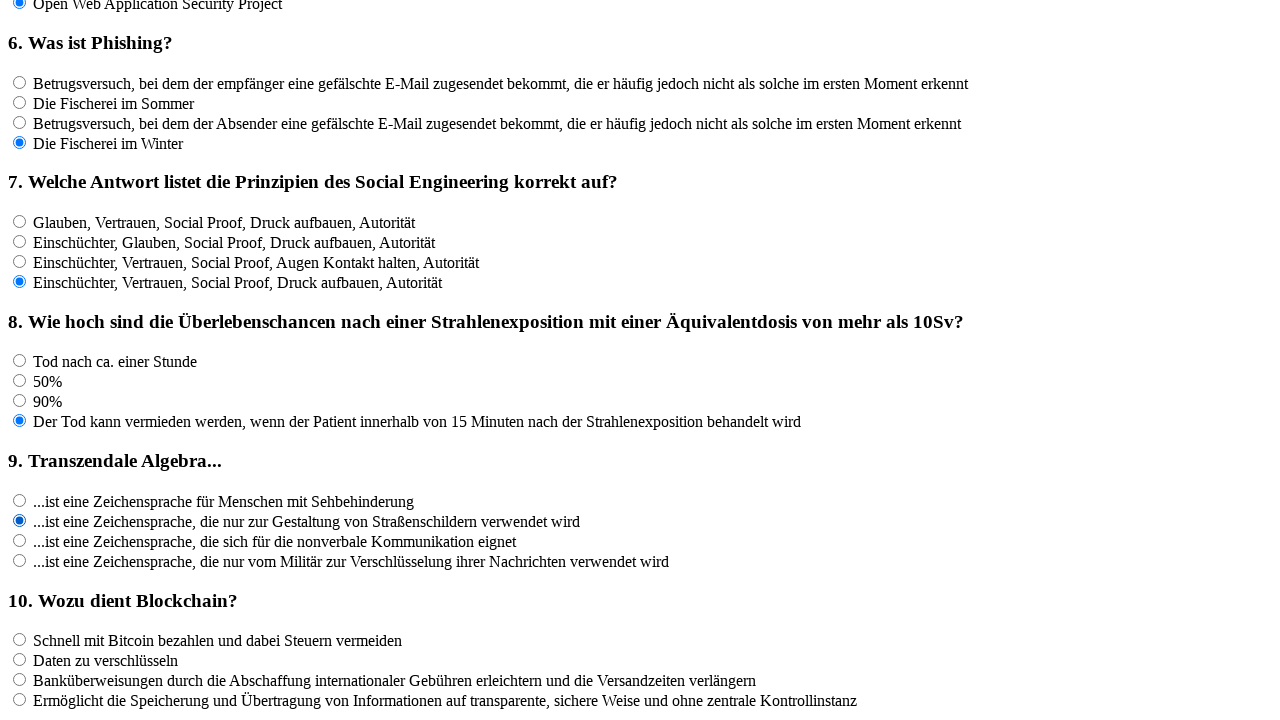

Waited 100ms after clicking answer
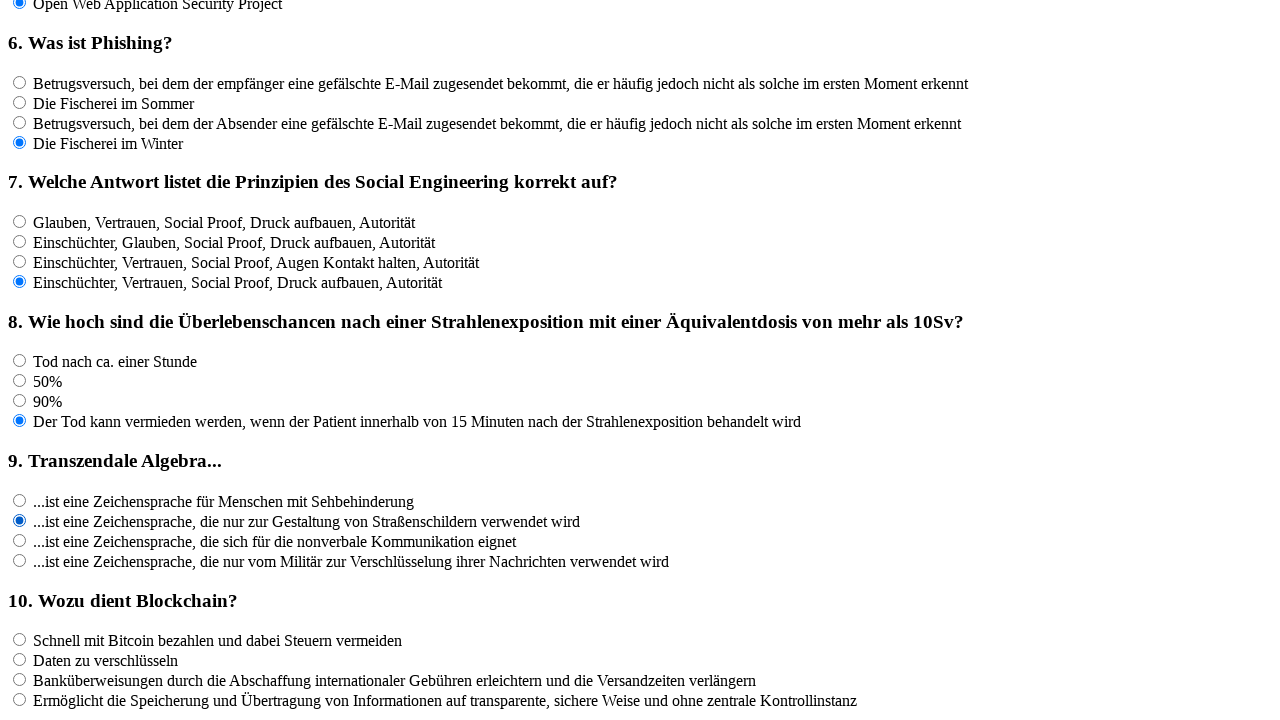

Clicked an answer option for question 9 at (20, 540) on input[name='rf9'] >> nth=2
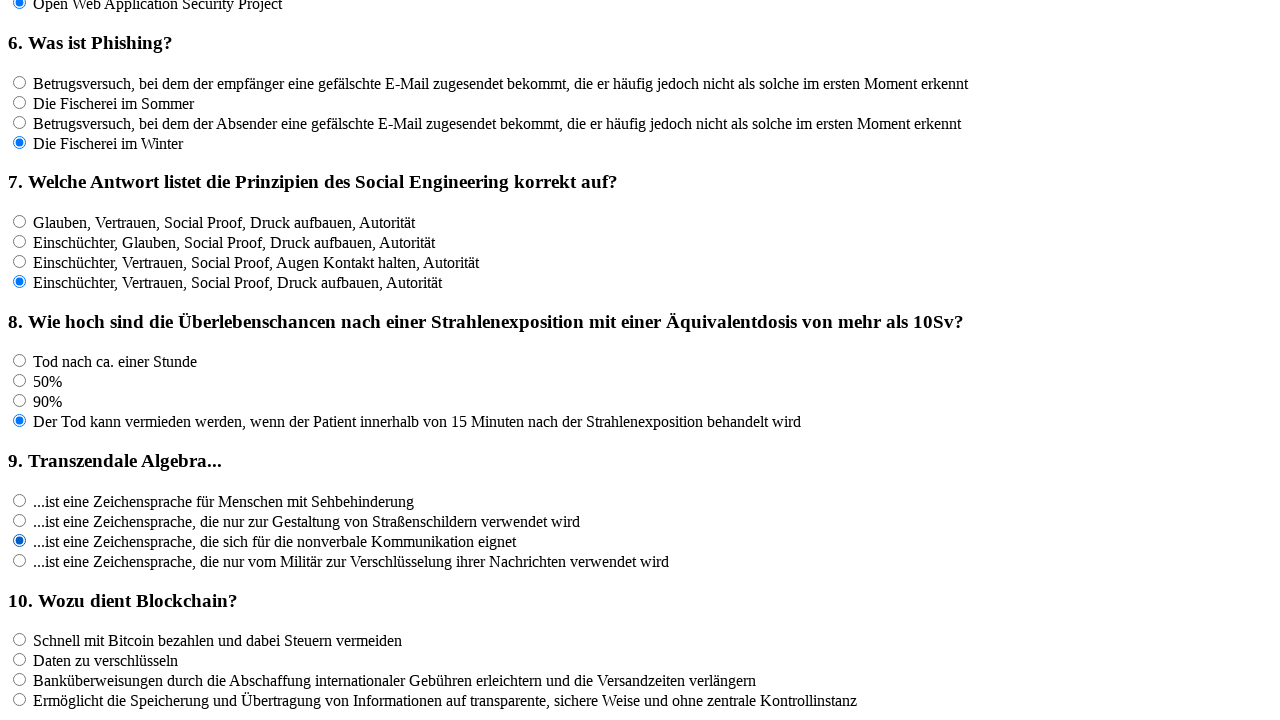

Waited 100ms after clicking answer
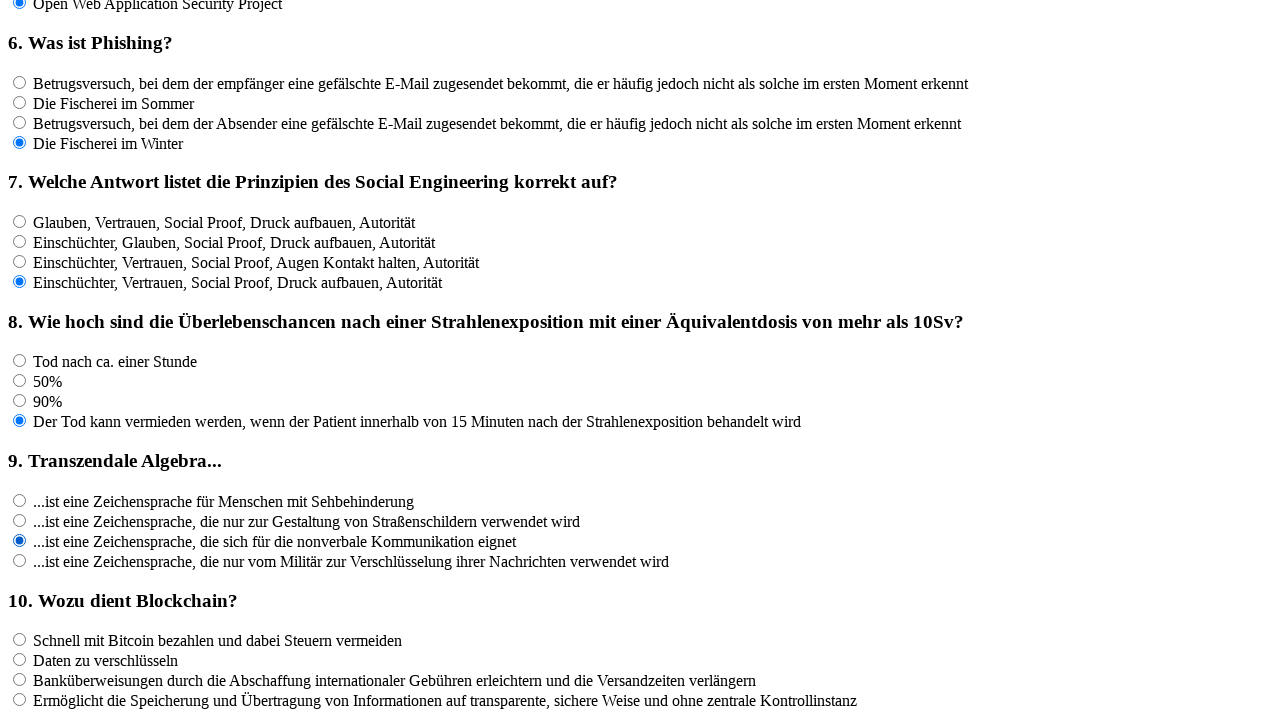

Clicked an answer option for question 9 at (20, 560) on input[name='rf9'] >> nth=3
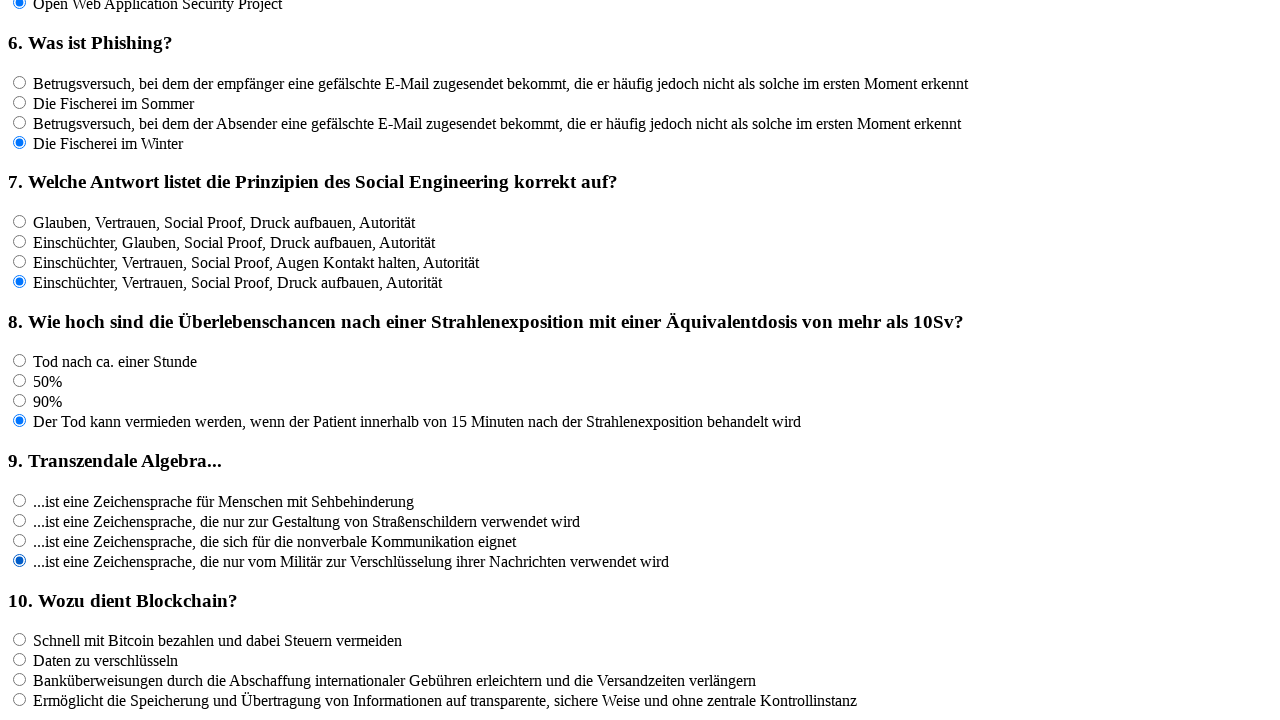

Waited 100ms after clicking answer
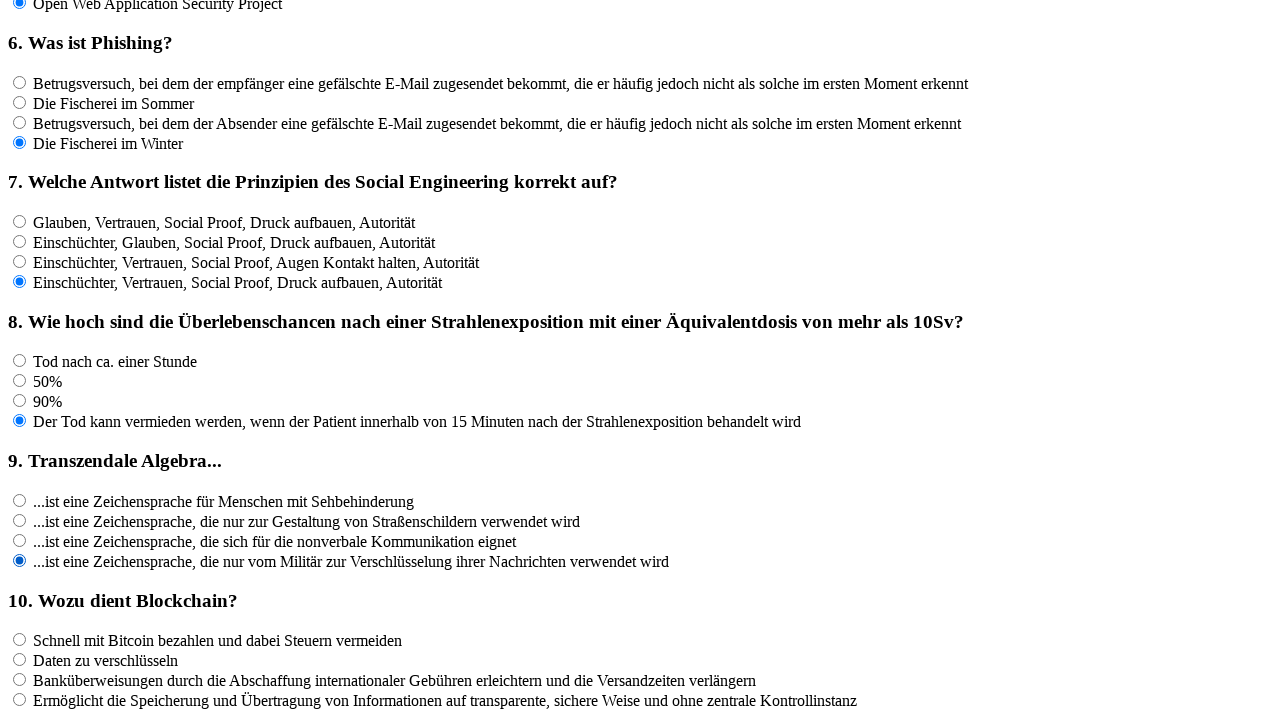

Retrieved all answer options for question 10
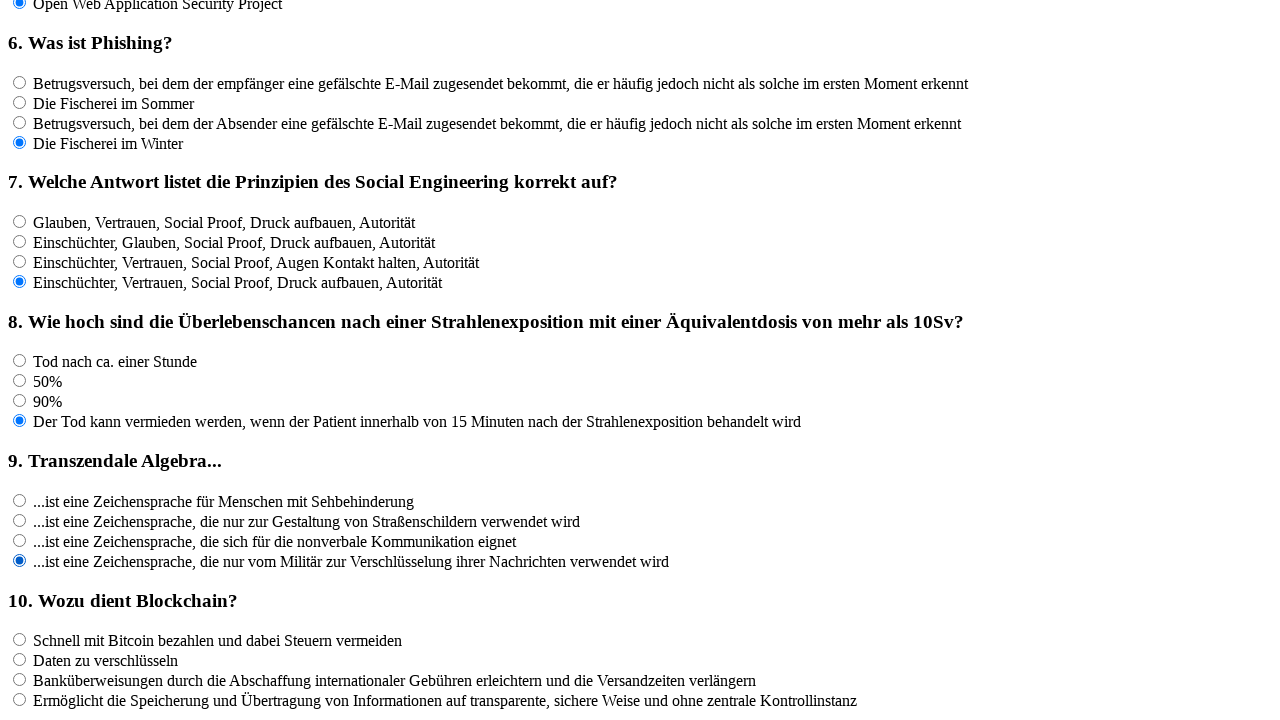

Clicked an answer option for question 10 at (20, 640) on input[name='rf10'] >> nth=0
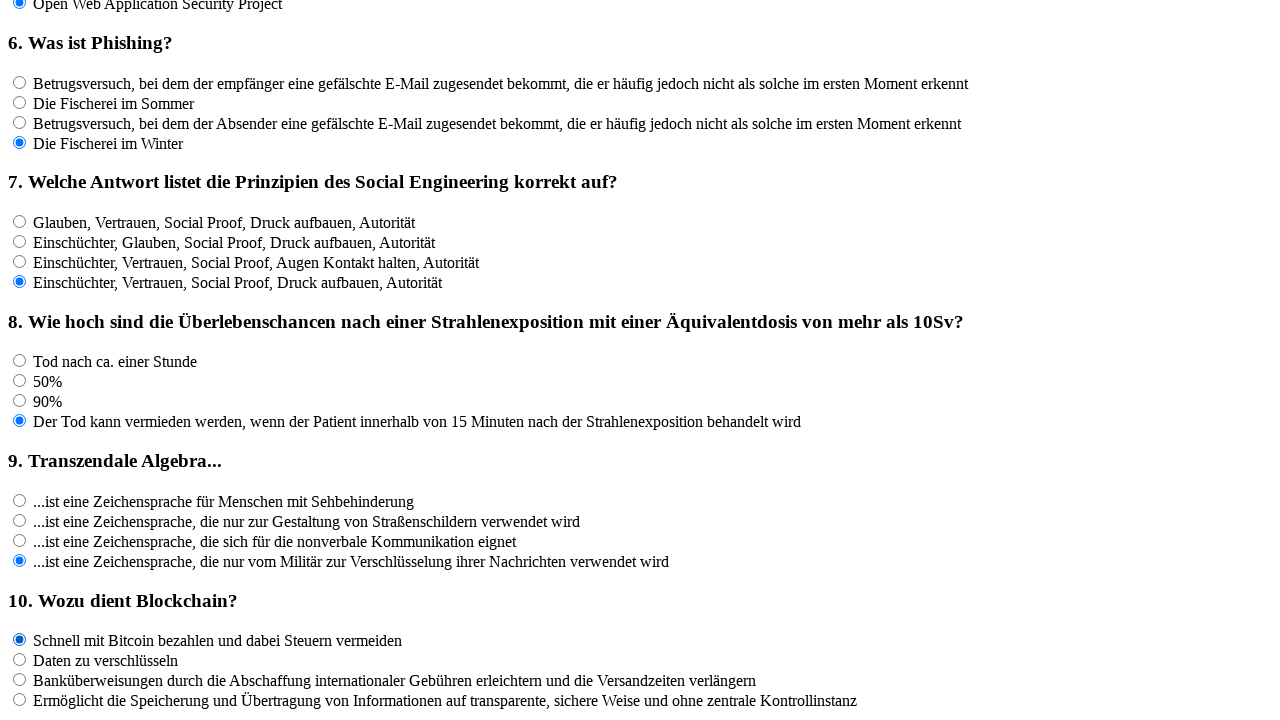

Waited 100ms after clicking answer
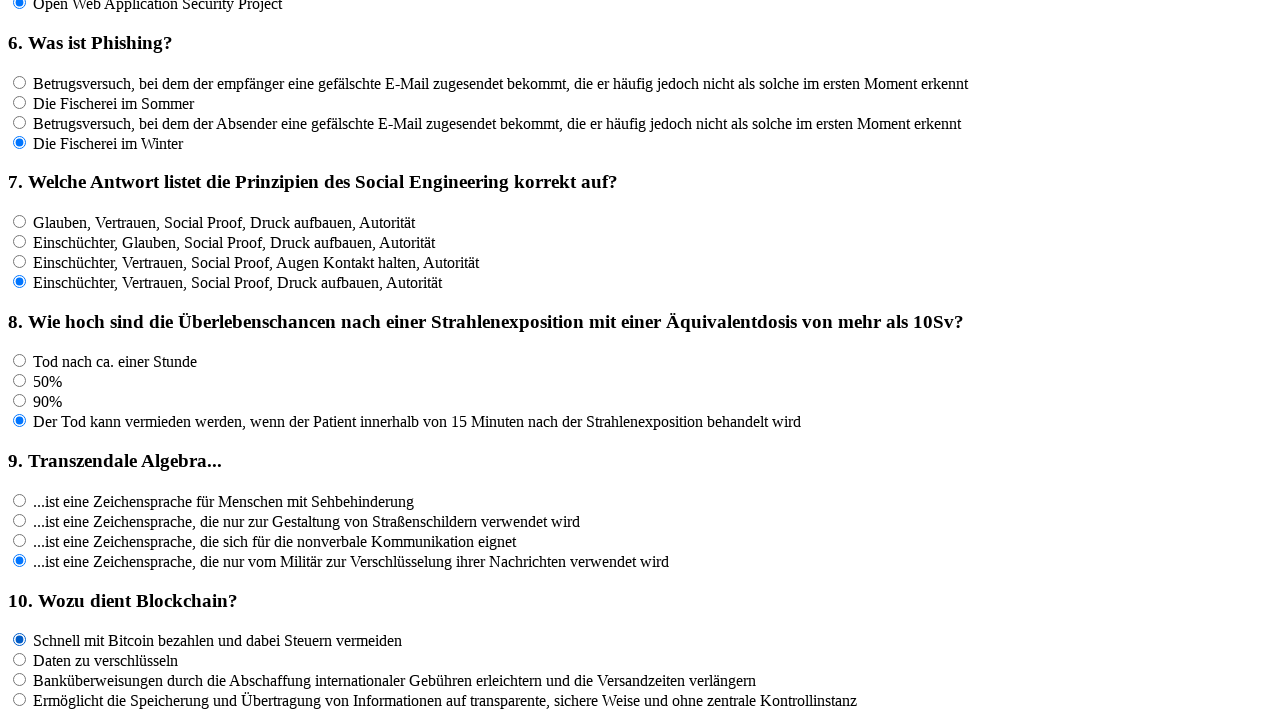

Clicked an answer option for question 10 at (20, 660) on input[name='rf10'] >> nth=1
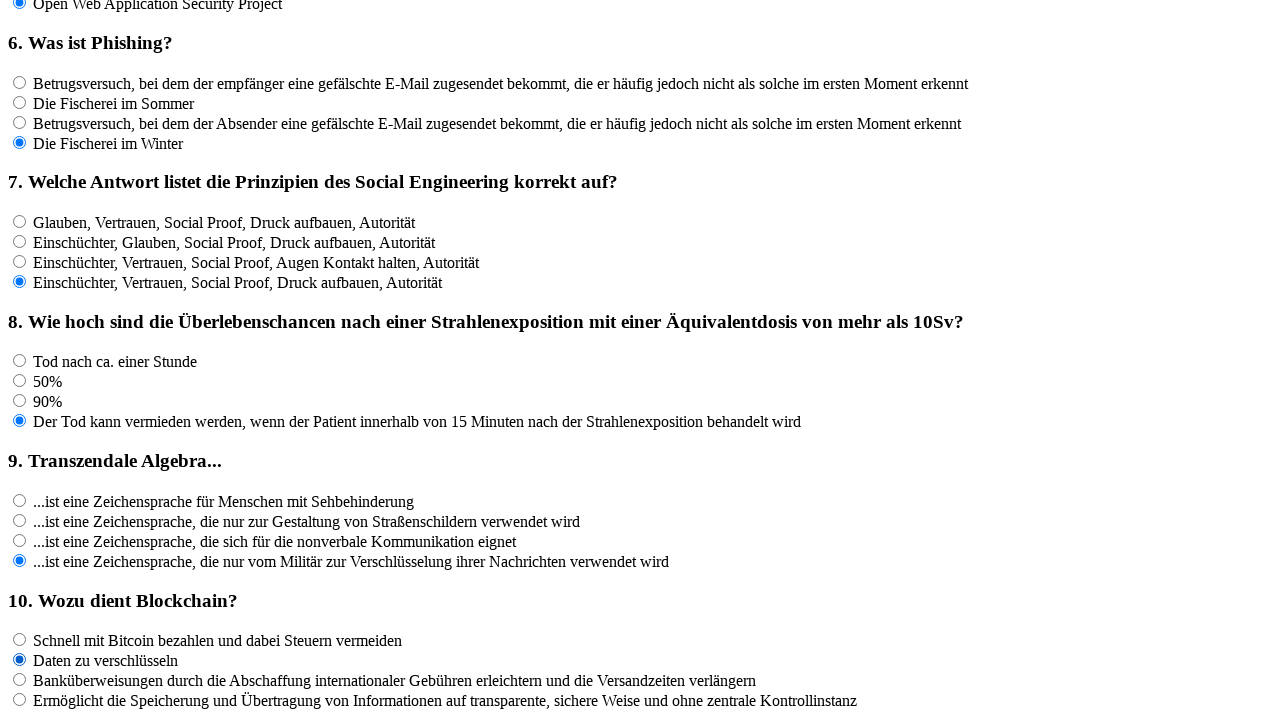

Waited 100ms after clicking answer
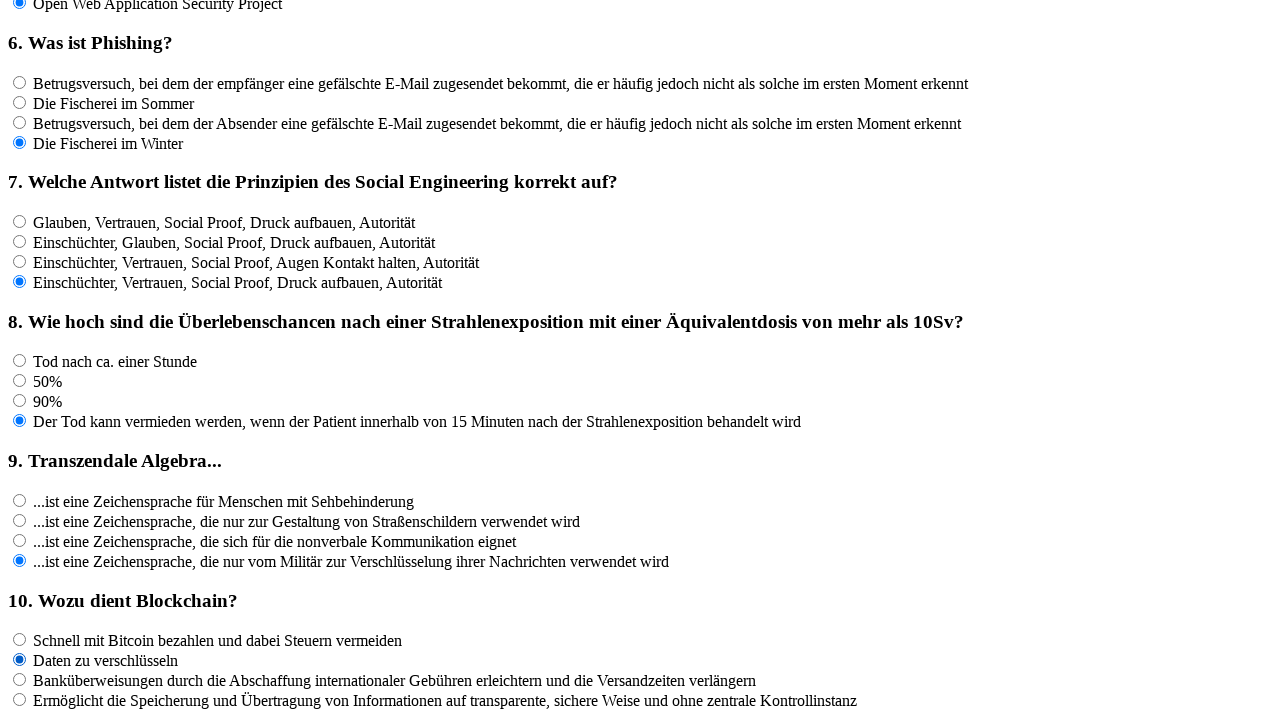

Clicked an answer option for question 10 at (20, 680) on input[name='rf10'] >> nth=2
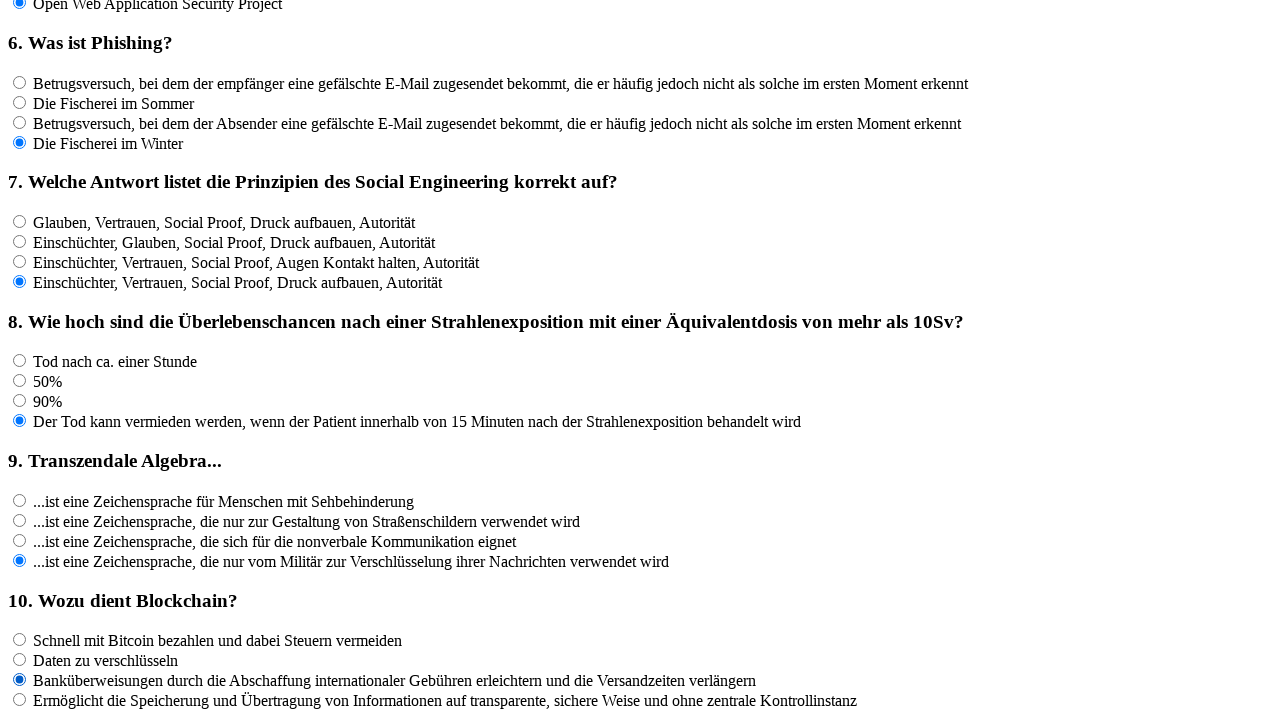

Waited 100ms after clicking answer
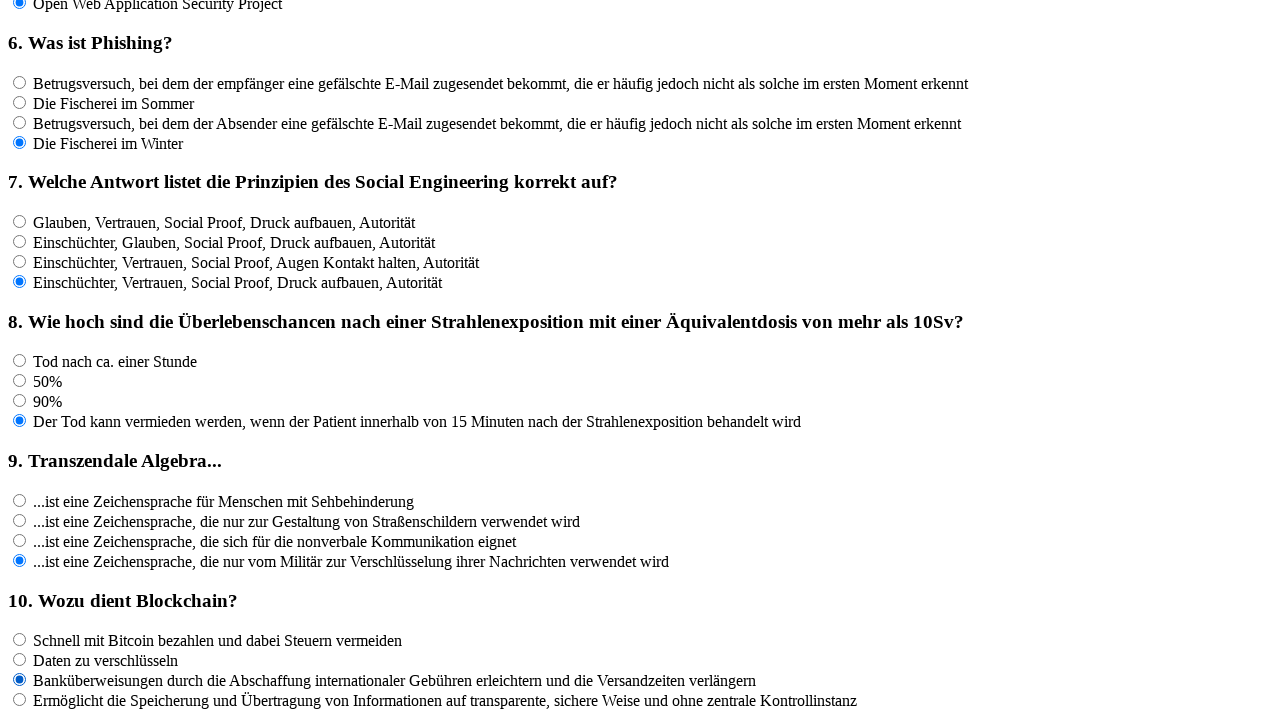

Clicked an answer option for question 10 at (20, 700) on input[name='rf10'] >> nth=3
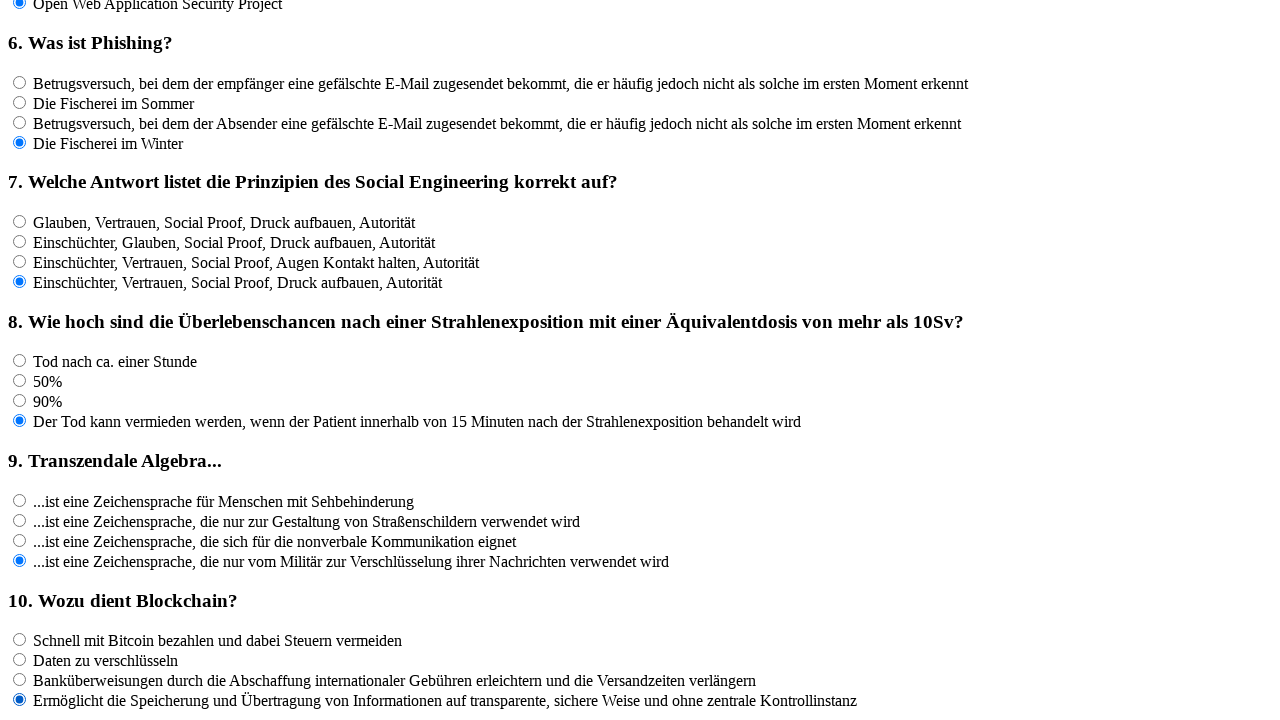

Waited 100ms after clicking answer
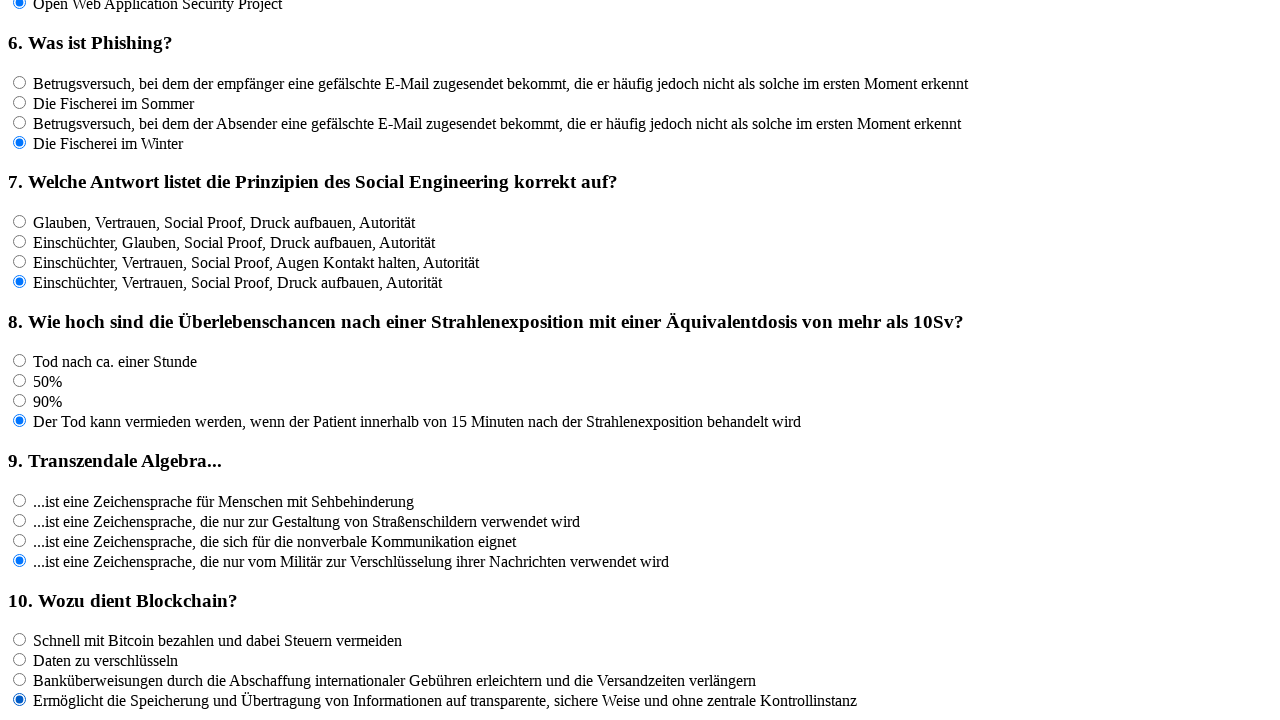

Retrieved all answer options for question 11
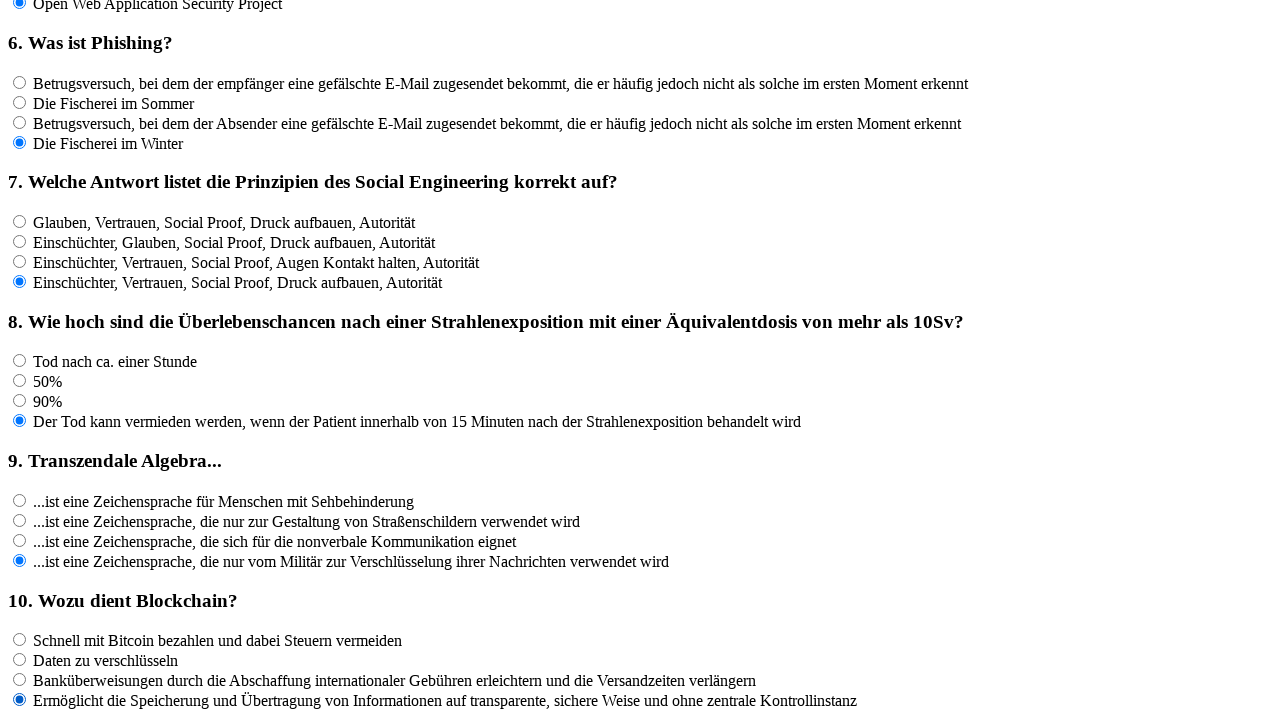

Clicked an answer option for question 11 at (20, 463) on input[name='rf11'] >> nth=0
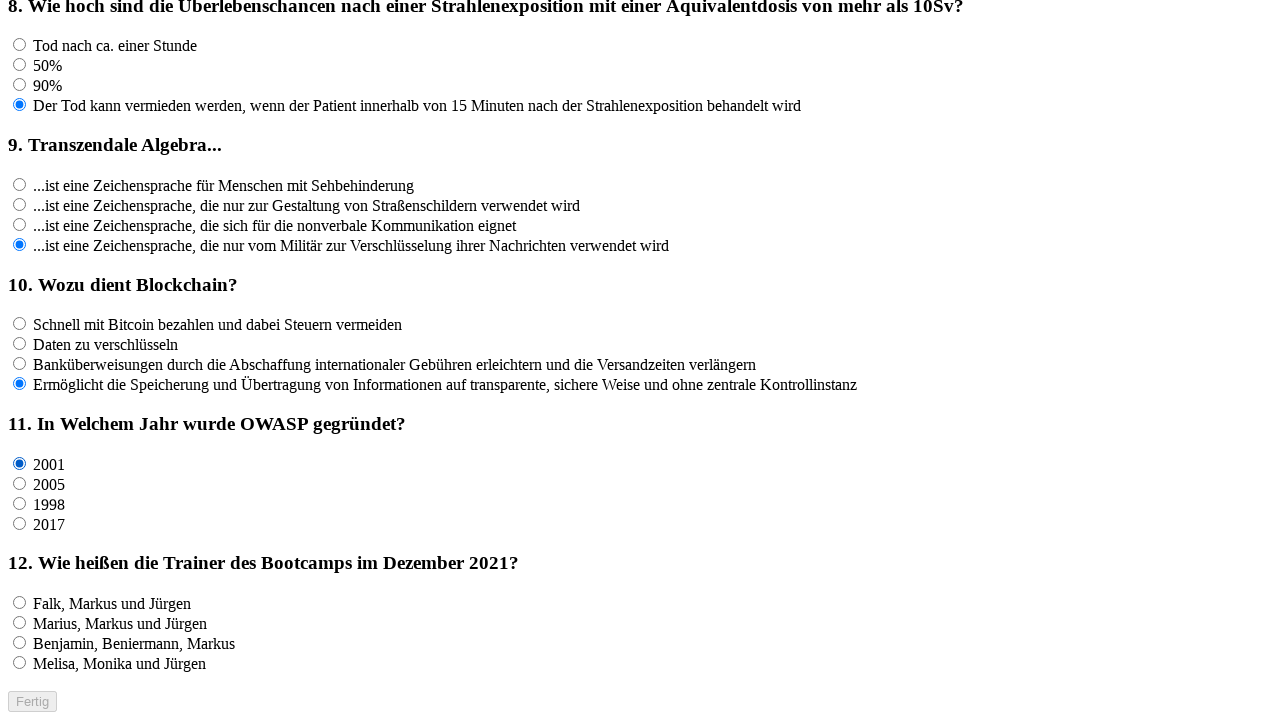

Waited 100ms after clicking answer
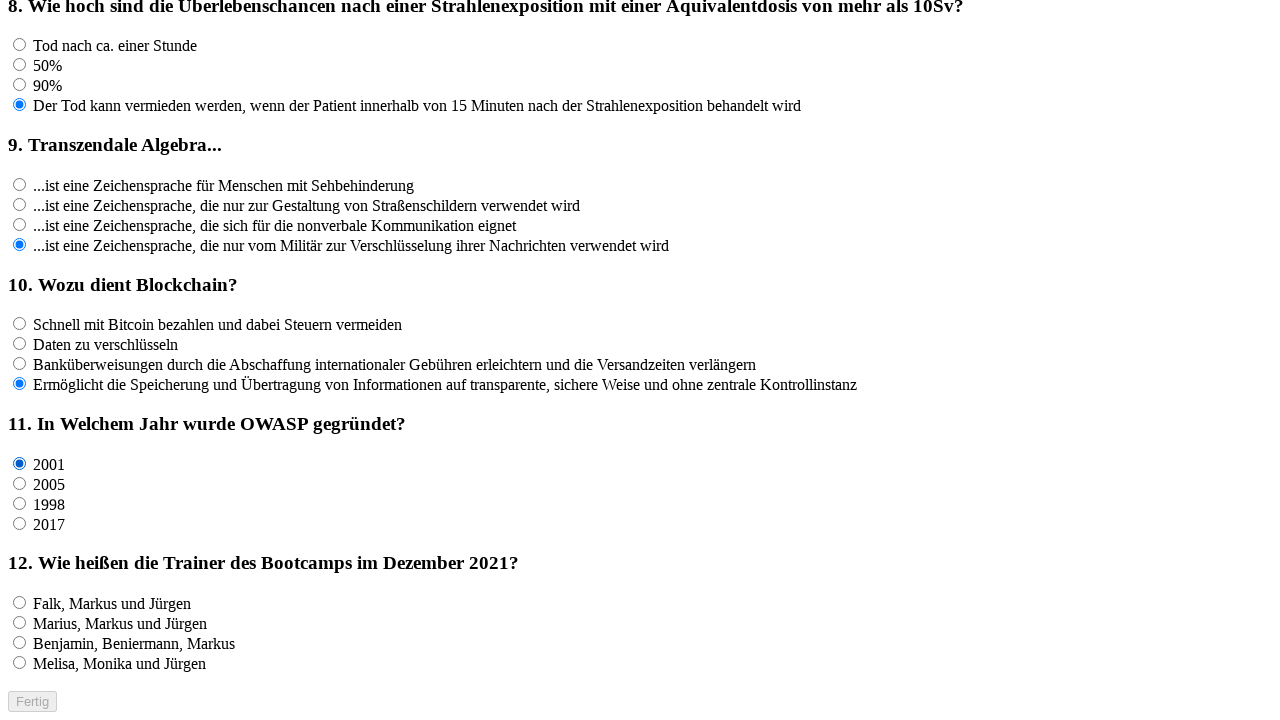

Clicked an answer option for question 11 at (20, 483) on input[name='rf11'] >> nth=1
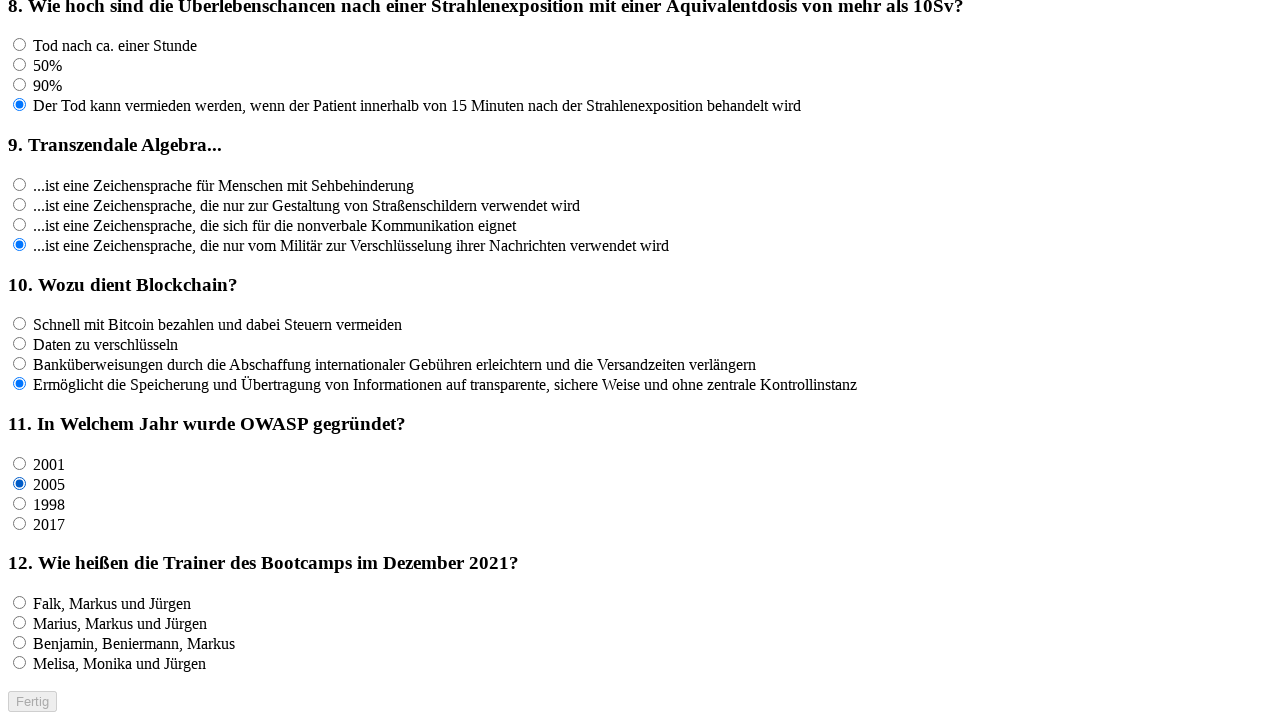

Waited 100ms after clicking answer
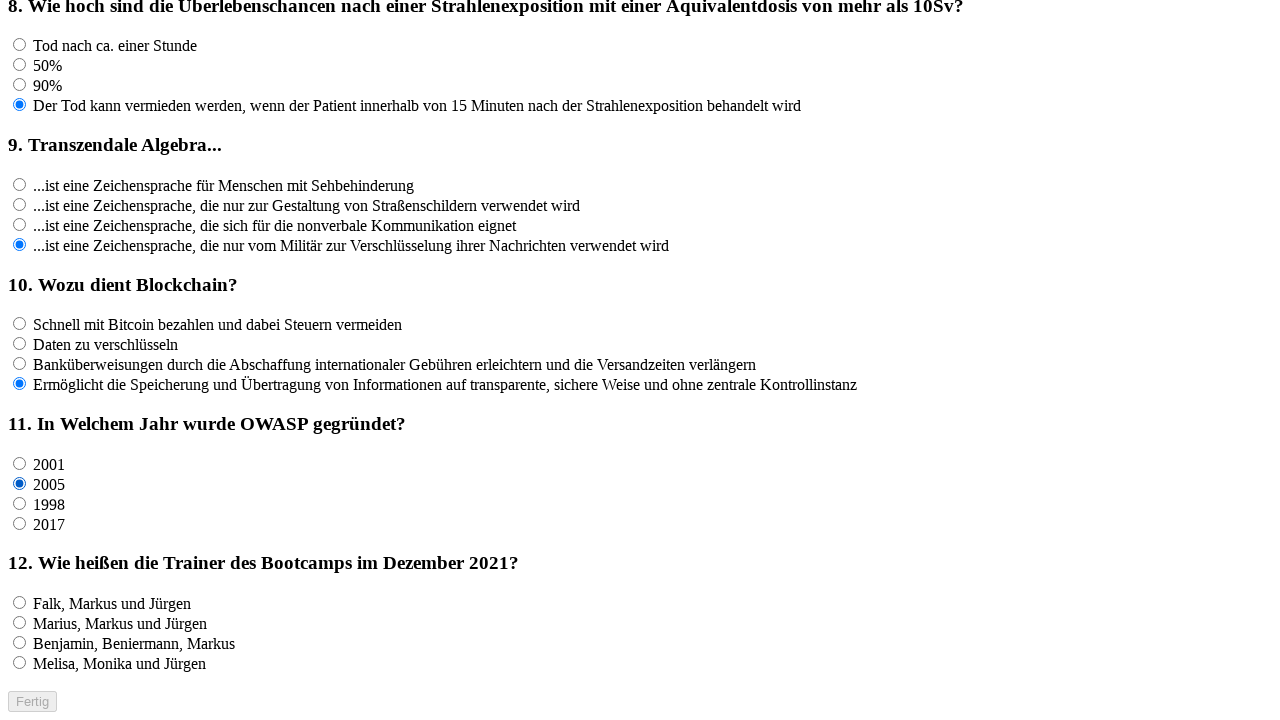

Clicked an answer option for question 11 at (20, 503) on input[name='rf11'] >> nth=2
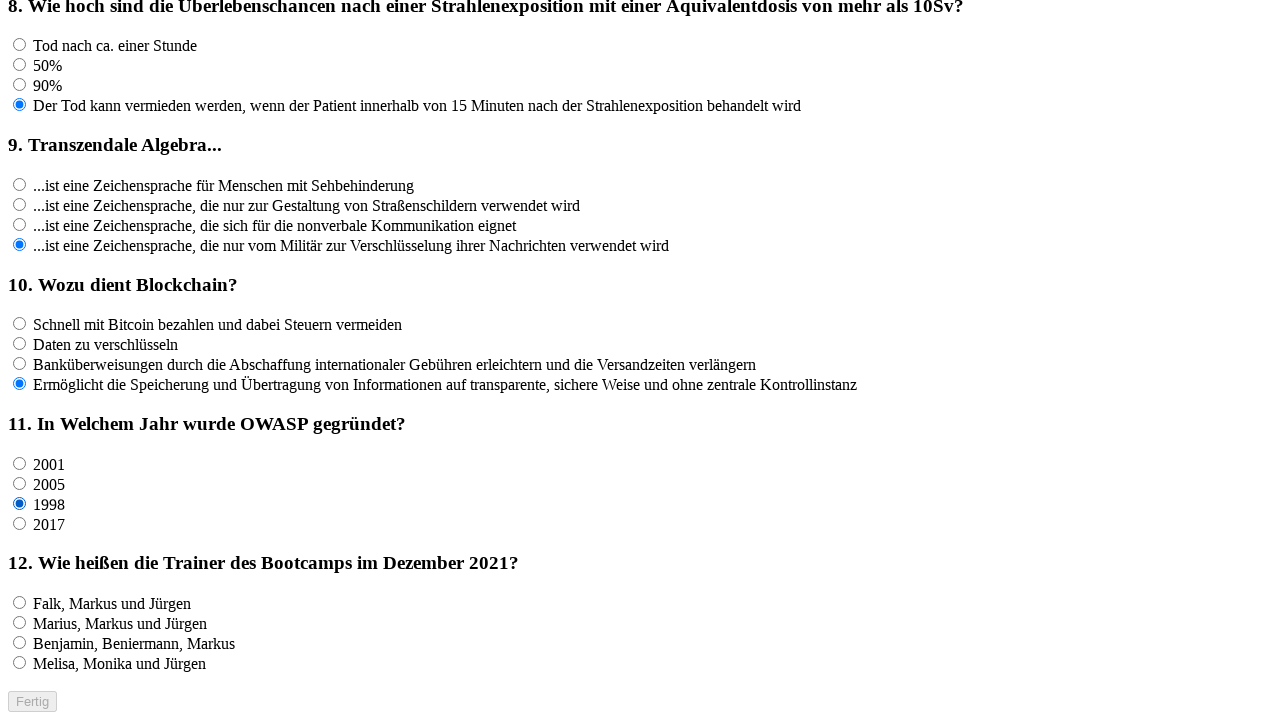

Waited 100ms after clicking answer
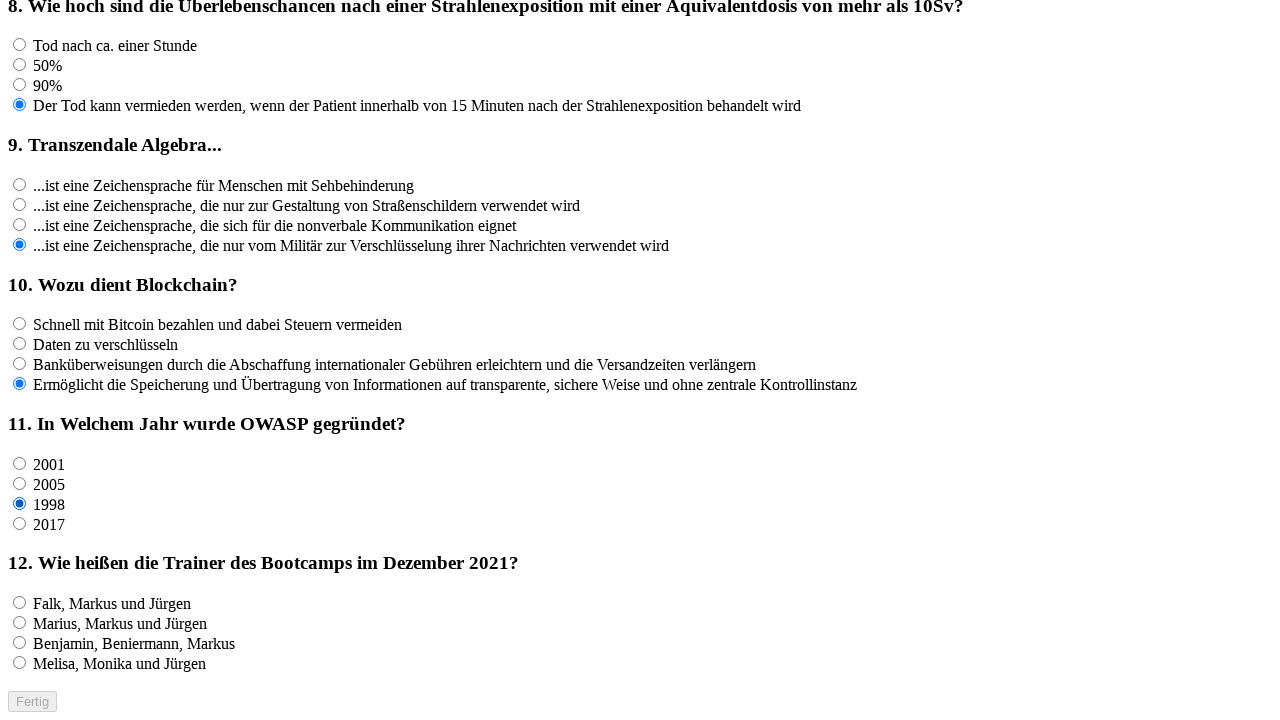

Clicked an answer option for question 11 at (20, 523) on input[name='rf11'] >> nth=3
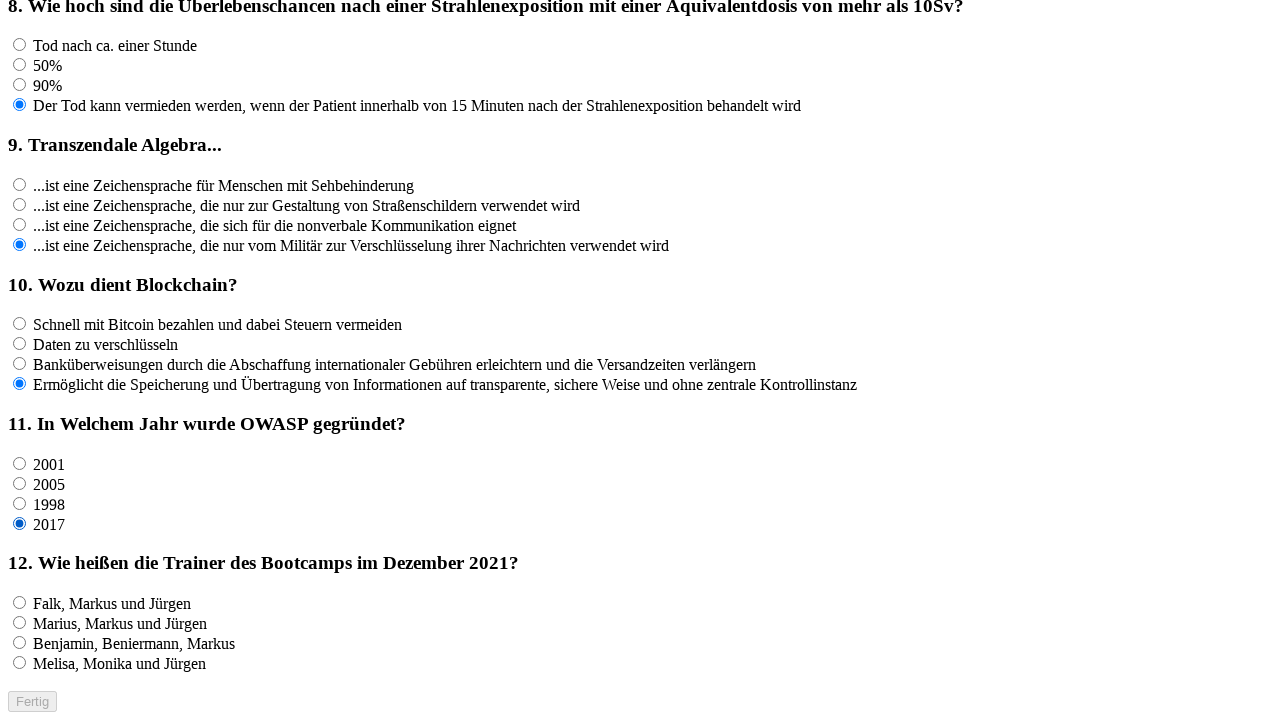

Waited 100ms after clicking answer
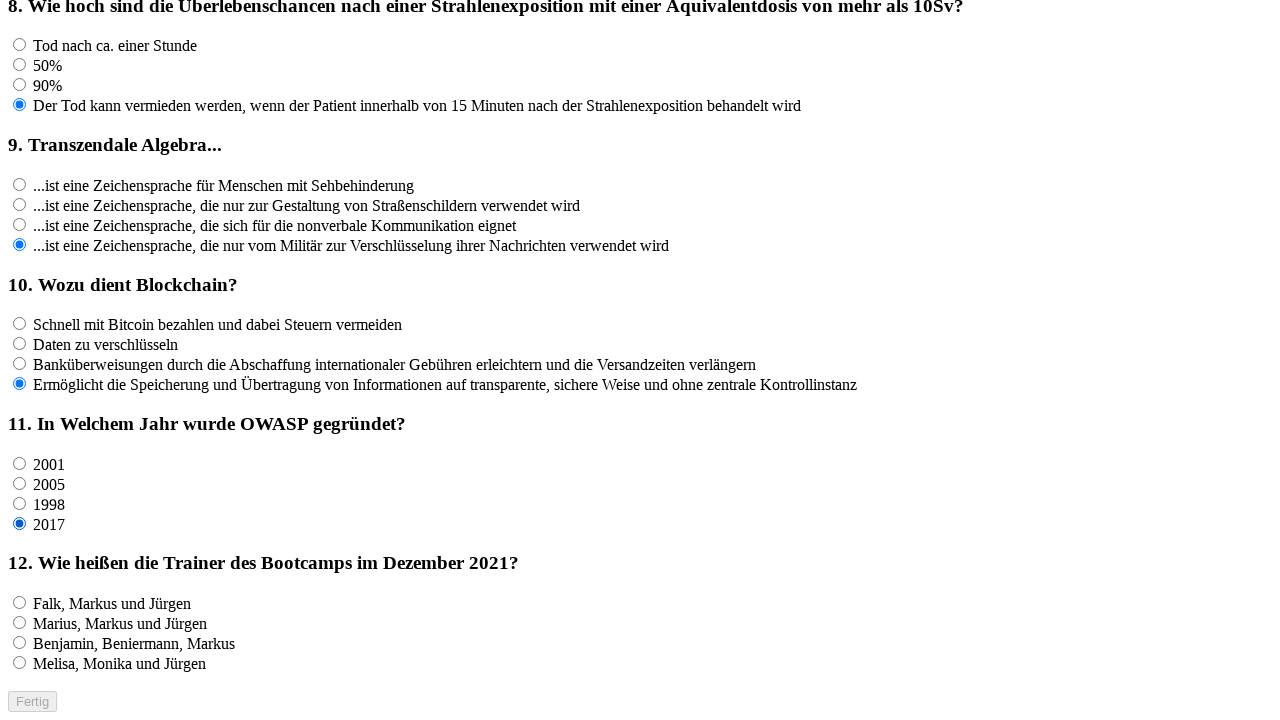

Retrieved all answer options for question 12
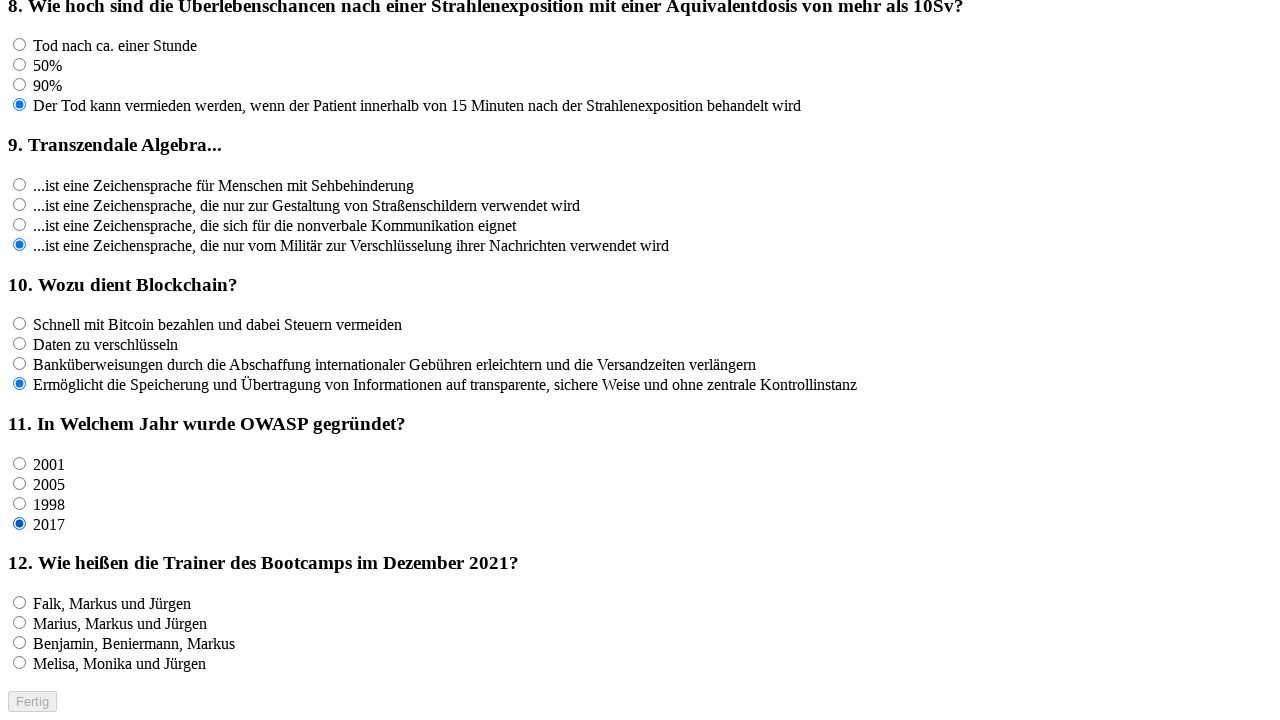

Clicked an answer option for question 12 at (20, 603) on input[name='rf12'] >> nth=0
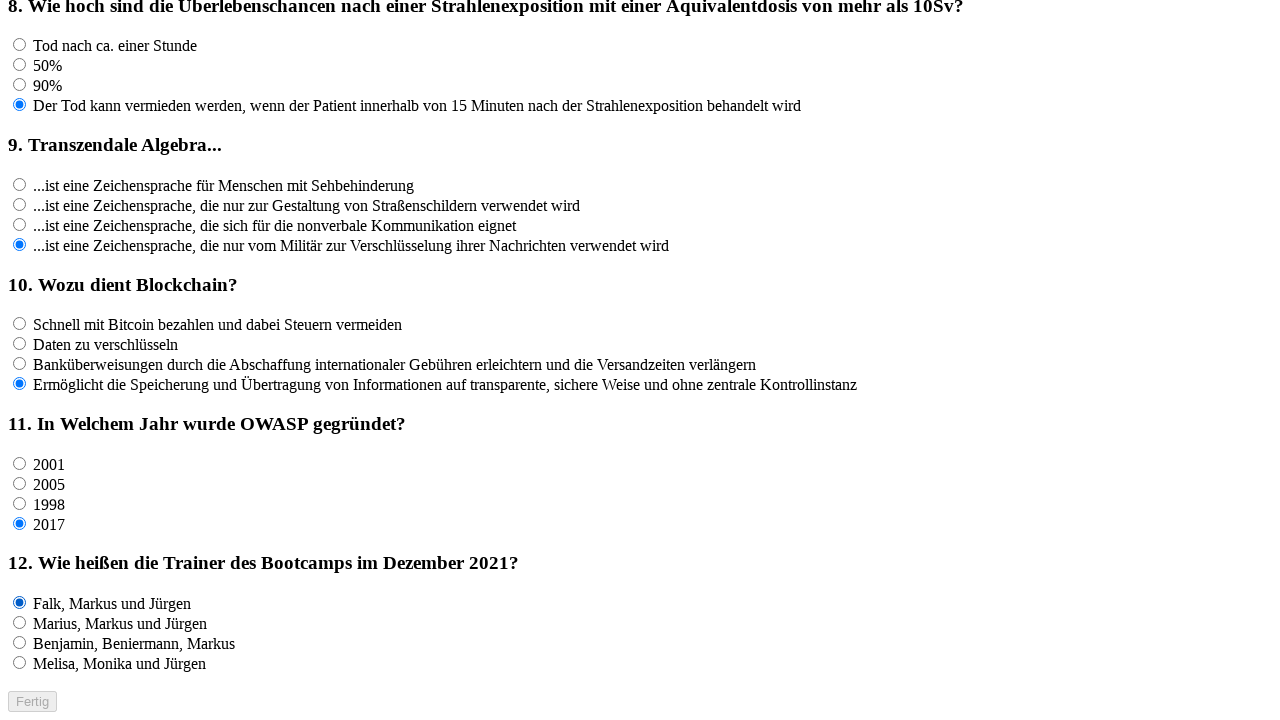

Waited 100ms after clicking answer
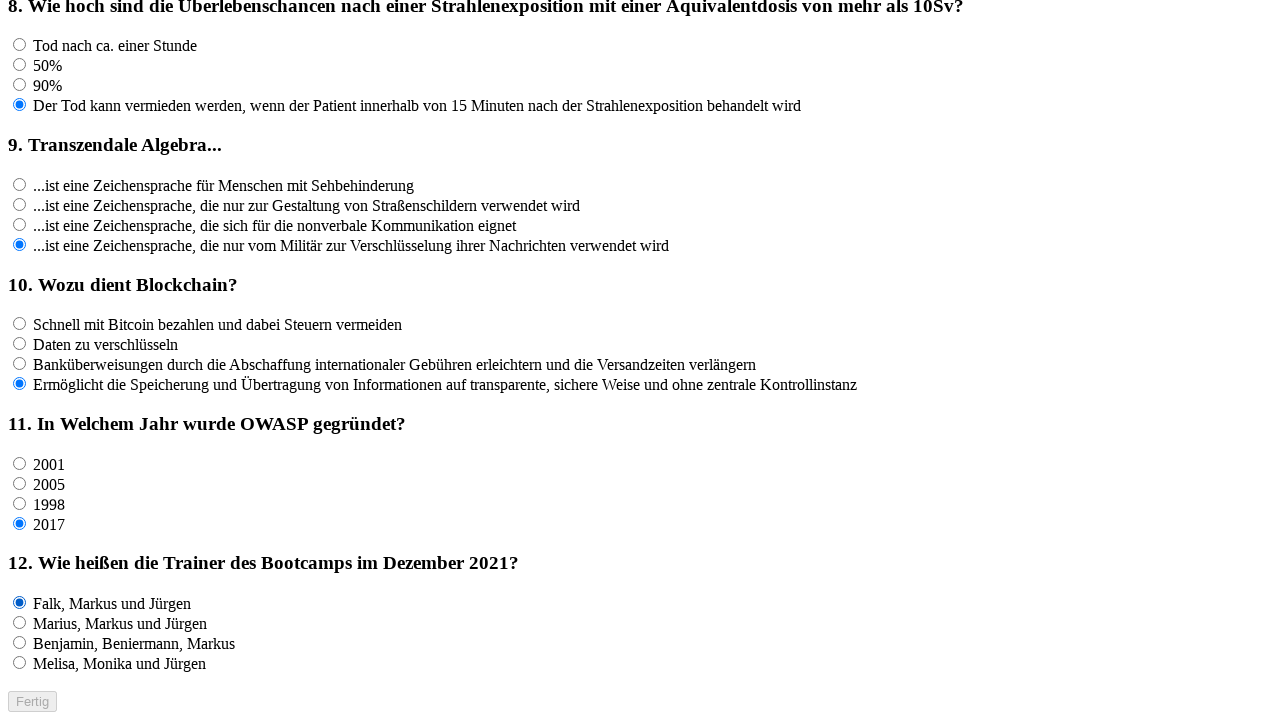

Clicked an answer option for question 12 at (20, 623) on input[name='rf12'] >> nth=1
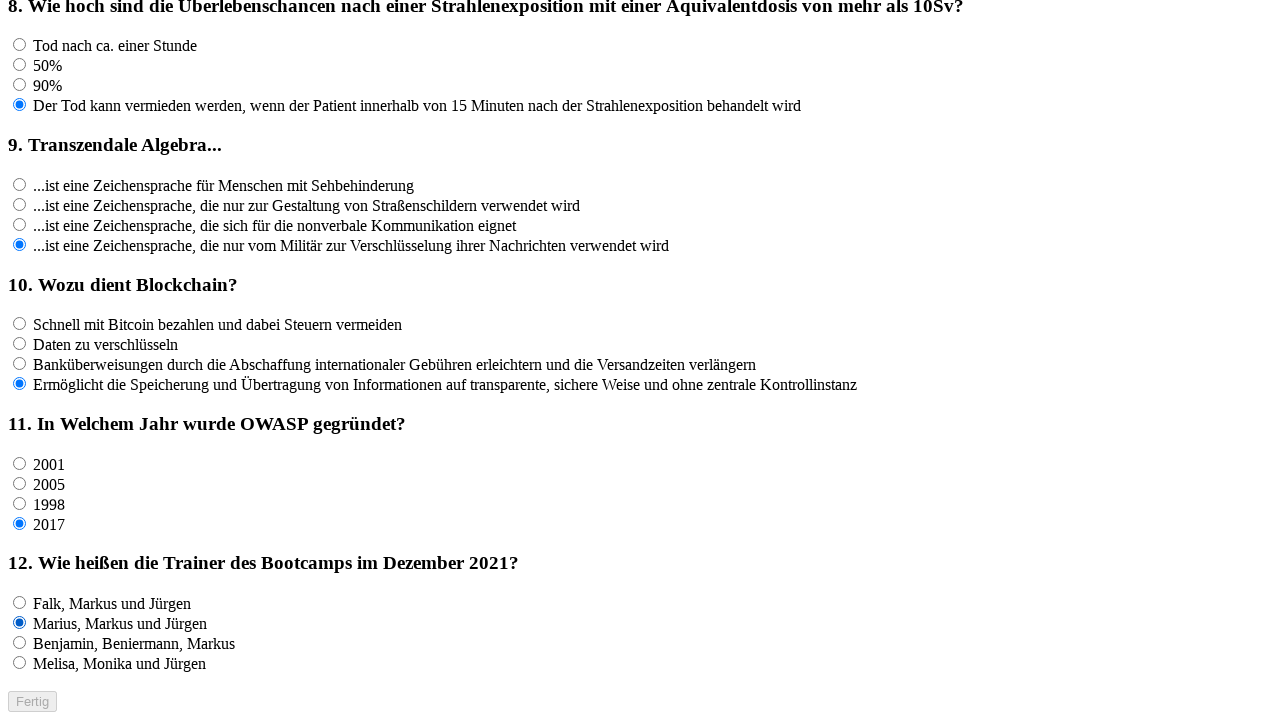

Waited 100ms after clicking answer
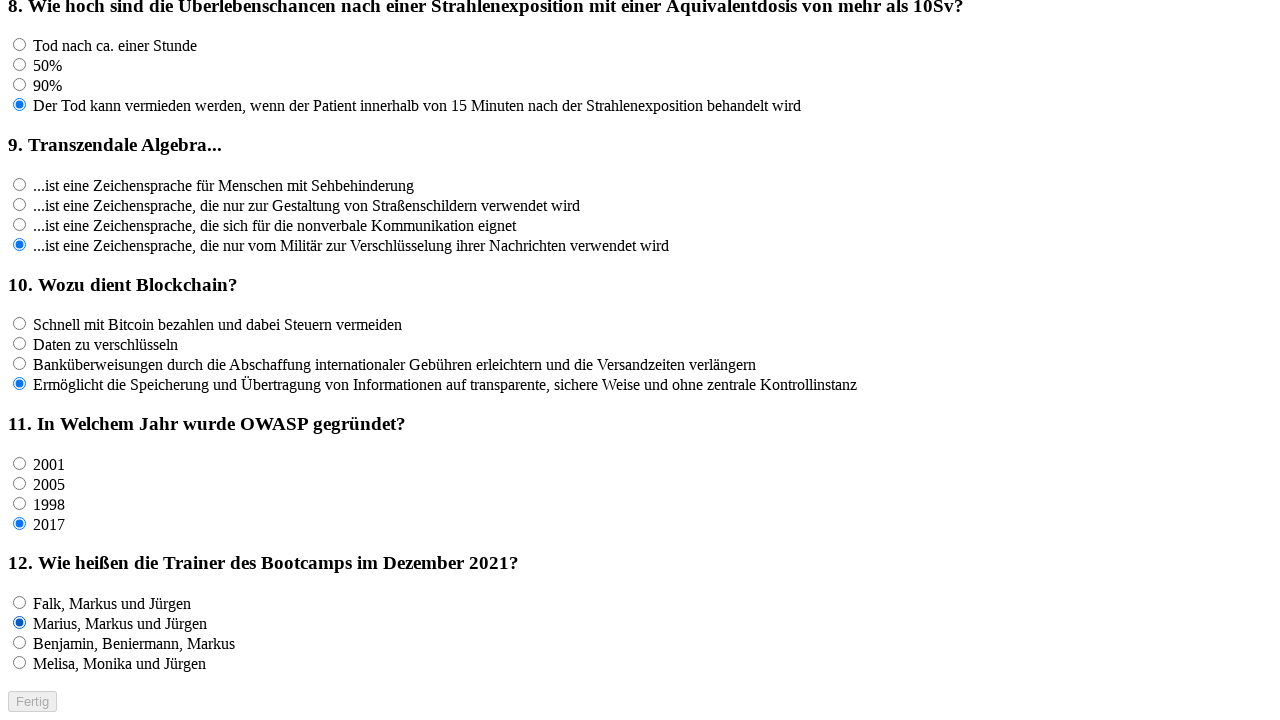

Clicked an answer option for question 12 at (20, 643) on input[name='rf12'] >> nth=2
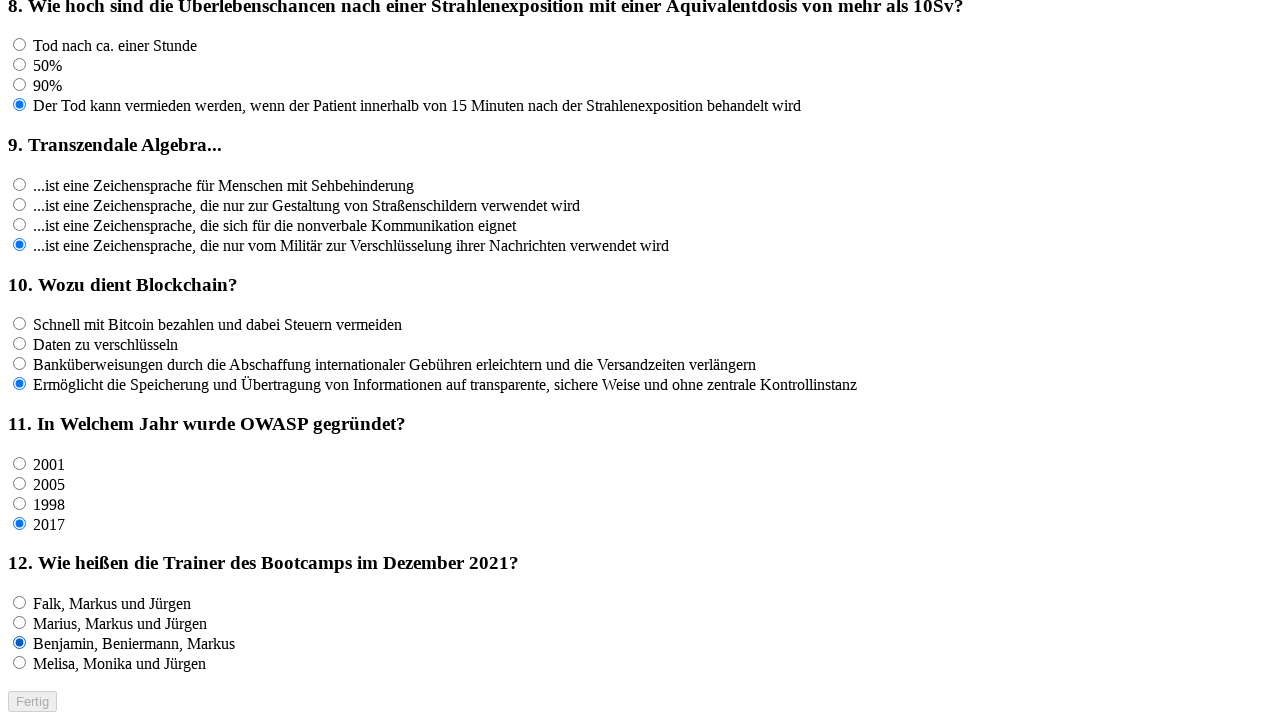

Waited 100ms after clicking answer
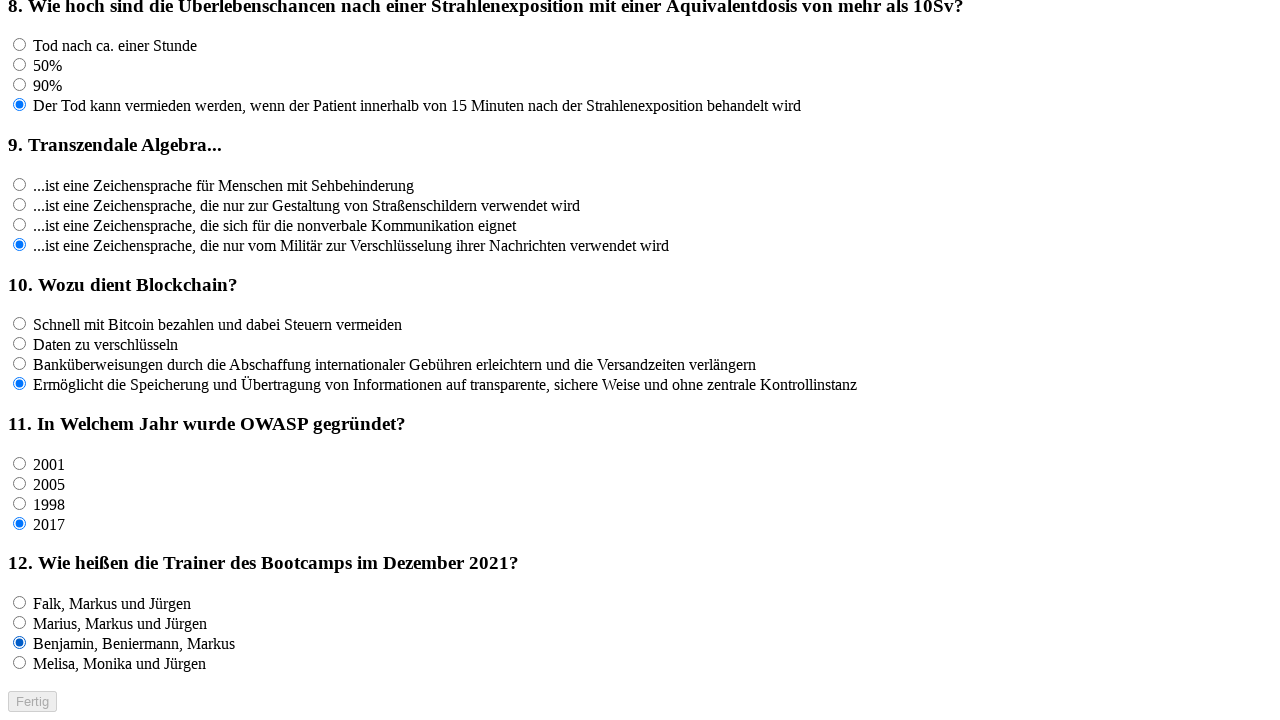

Clicked an answer option for question 12 at (20, 663) on input[name='rf12'] >> nth=3
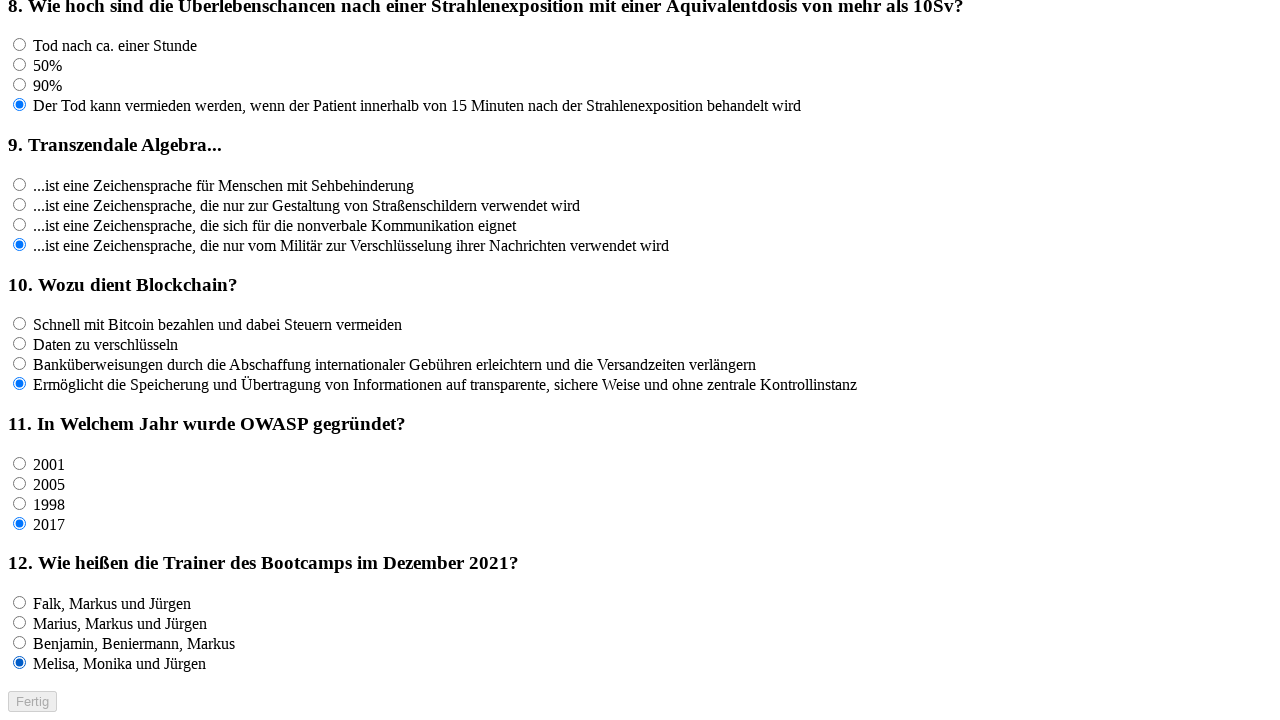

Waited 100ms after clicking answer
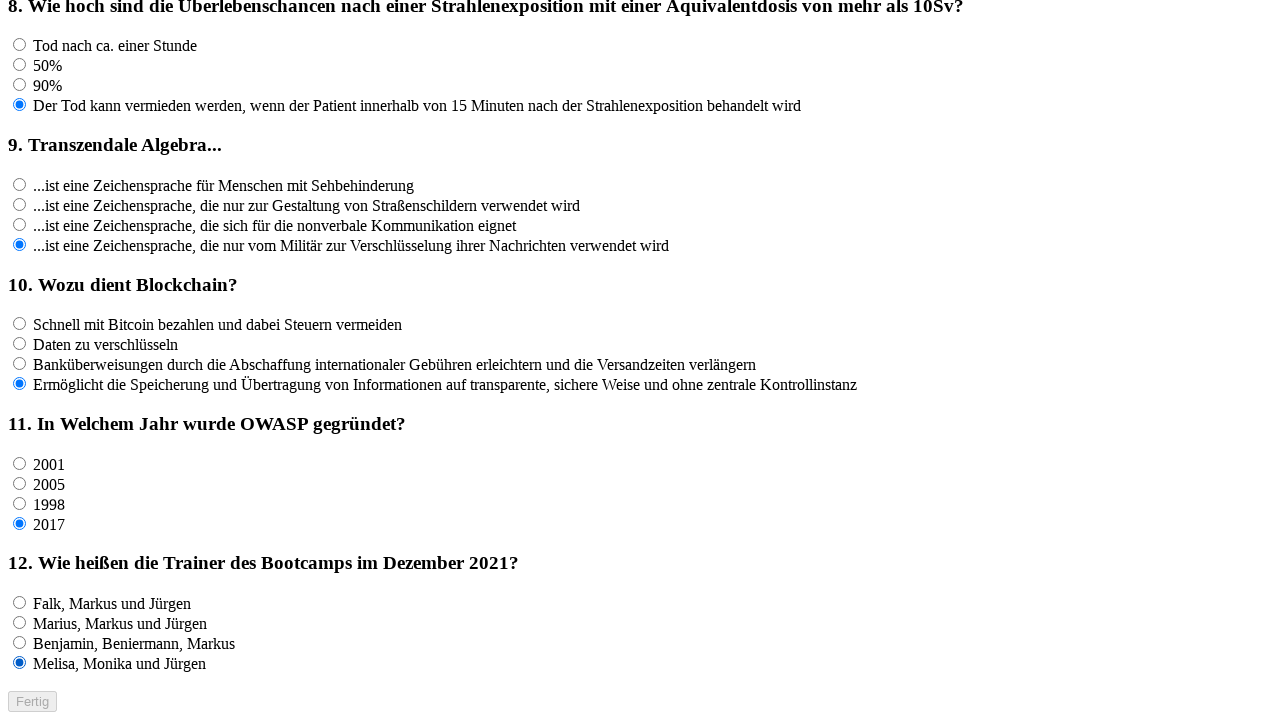

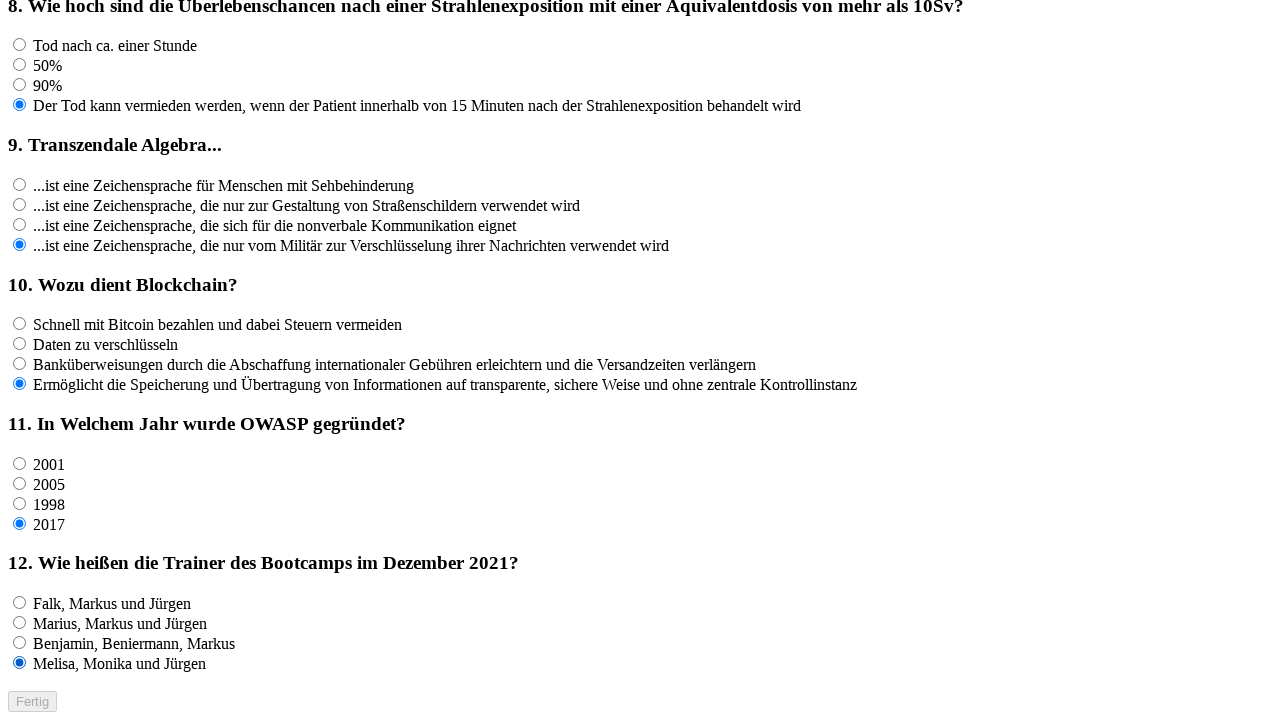